Completes the RPA Challenge by clicking Start, then filling out multiple form submissions with person data (first name, last name, company, role, address, email, phone) and submitting each form.

Starting URL: https://rpachallenge.com

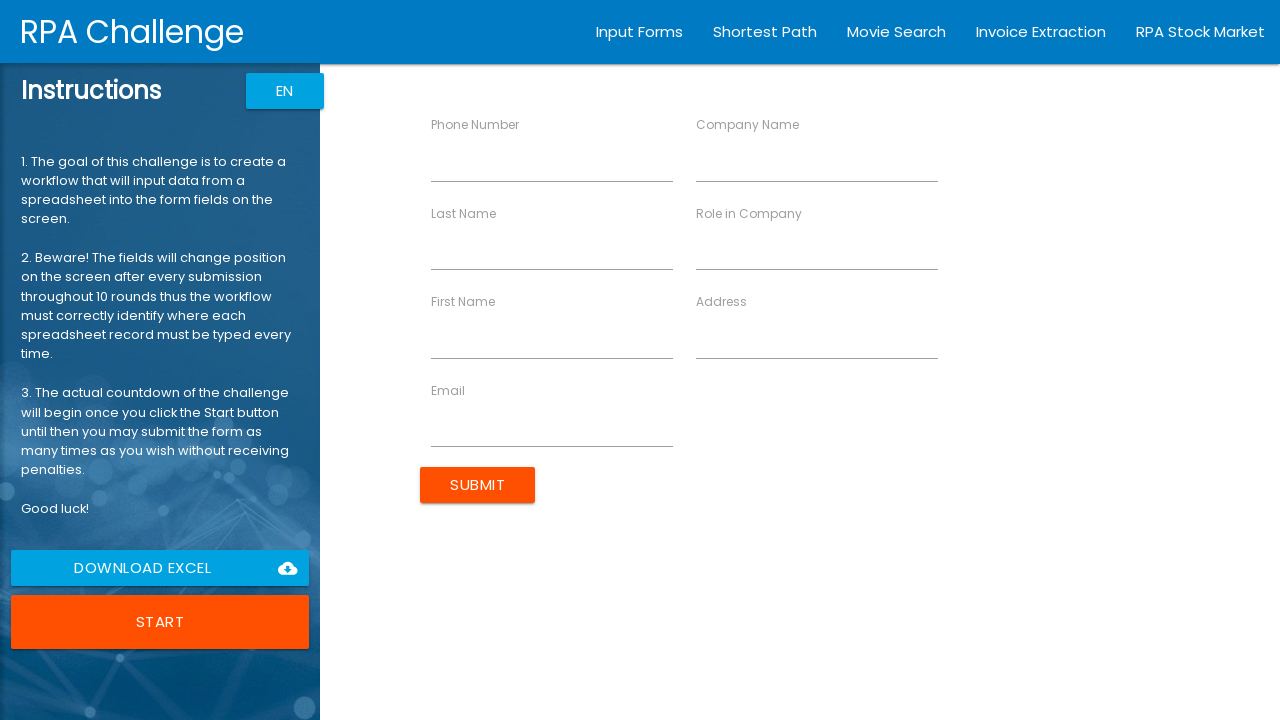

Clicked Start button to begin the RPA Challenge at (160, 622) on button:has-text('Start')
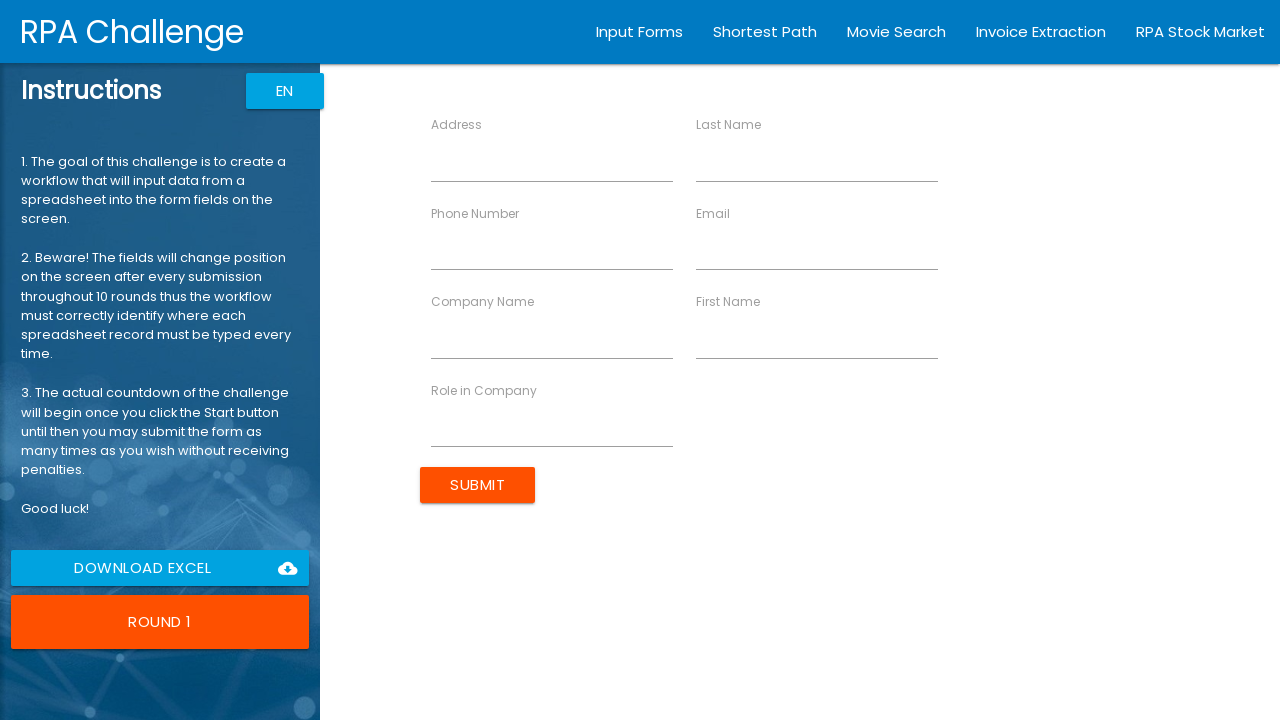

Filled first name field with 'John' on input[ng-reflect-name='labelFirstName']
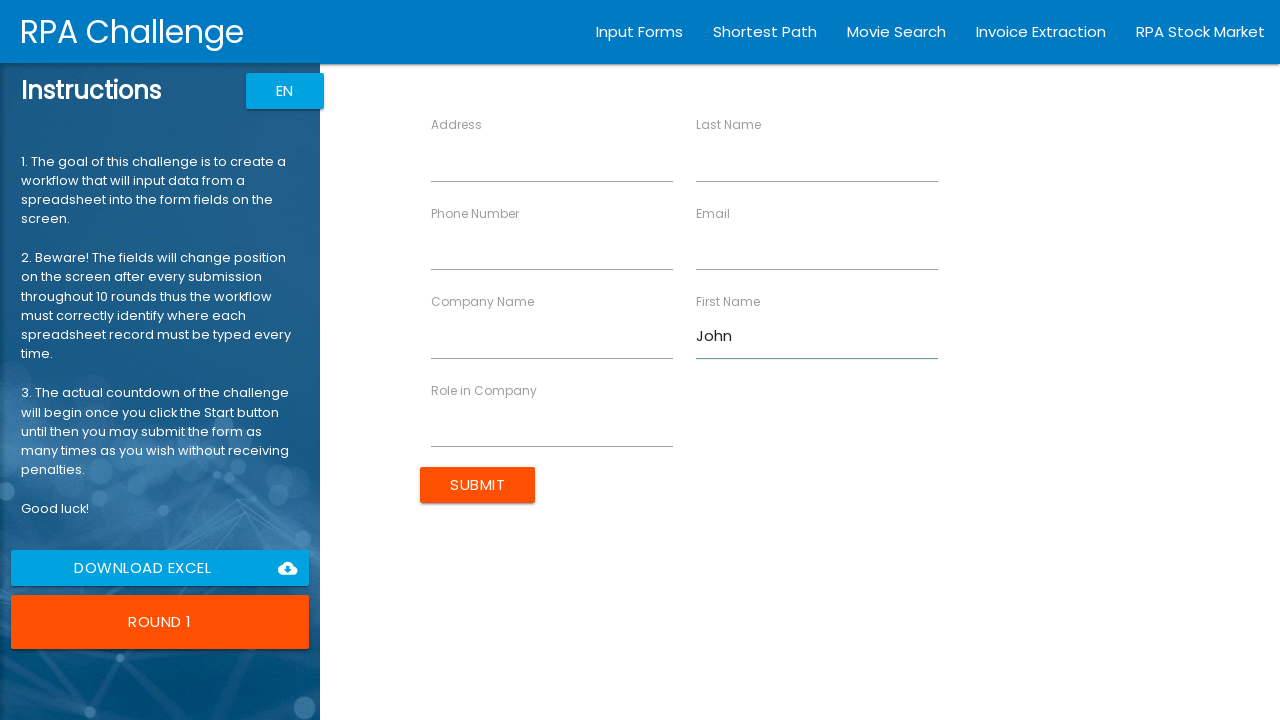

Filled last name field with 'Smith' on input[ng-reflect-name='labelLastName']
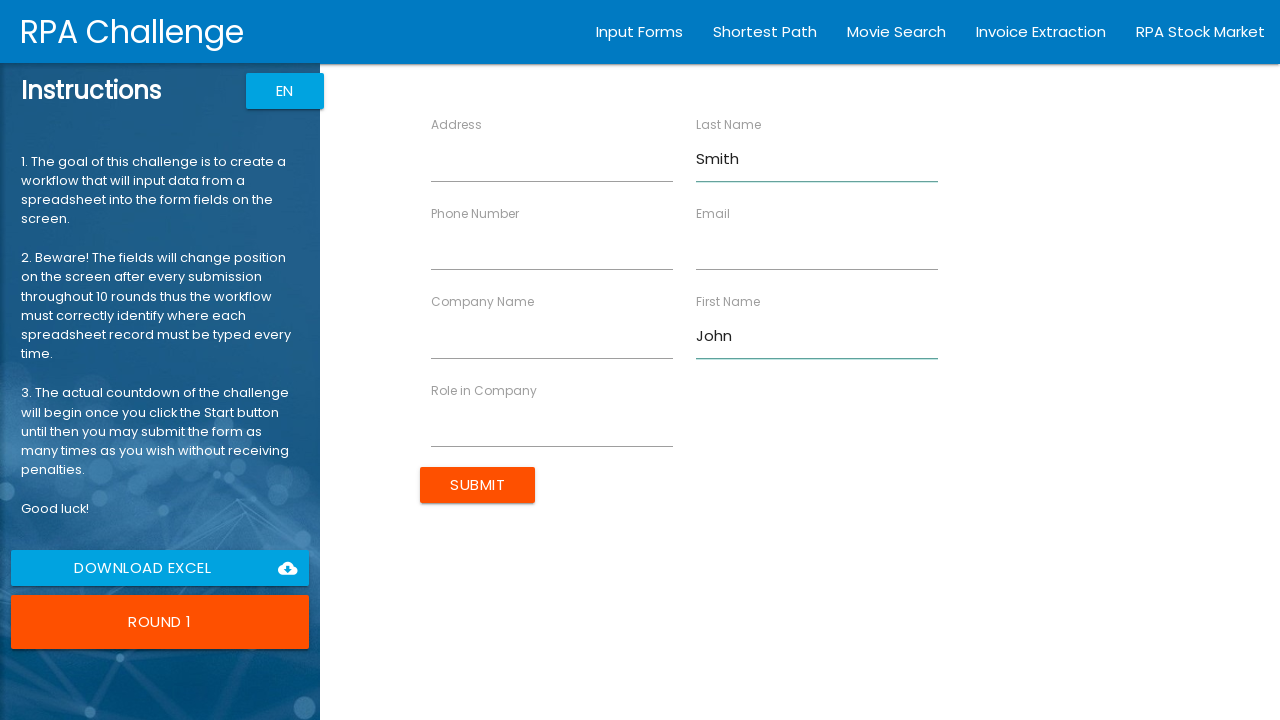

Filled company name field with 'Acme Corp' on input[ng-reflect-name='labelCompanyName']
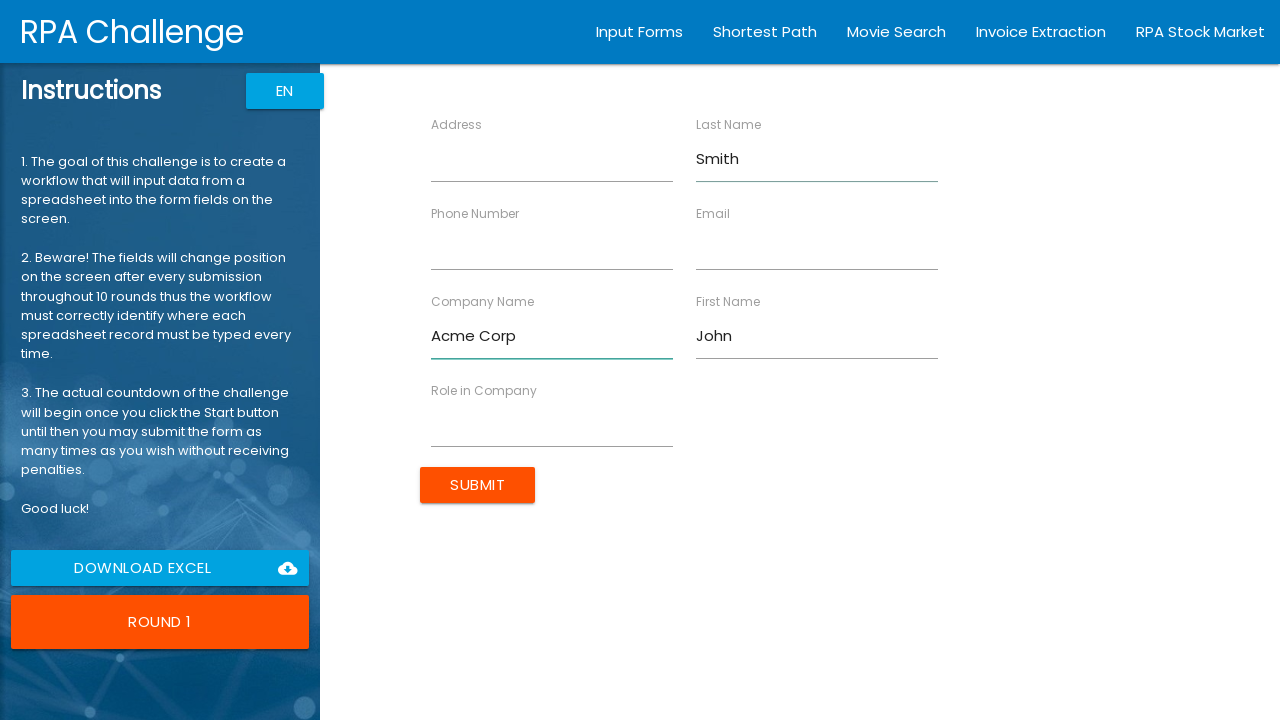

Filled role field with 'Developer' on input[ng-reflect-name='labelRole']
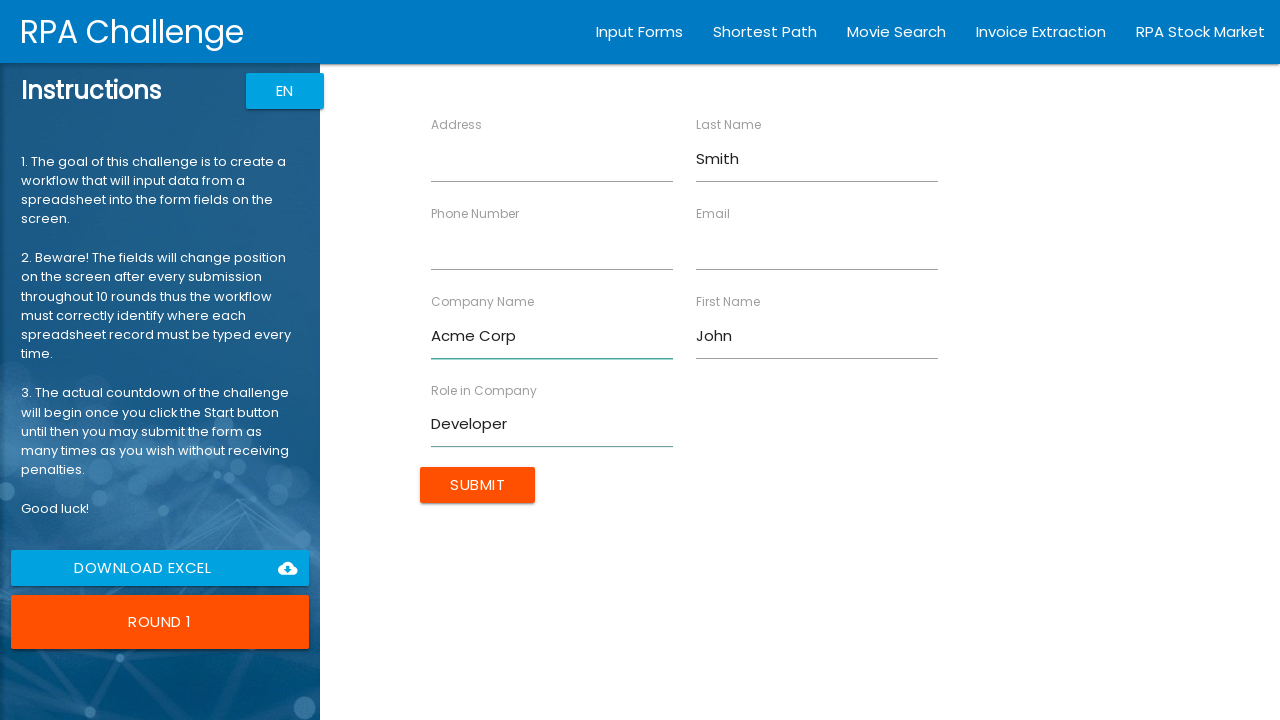

Filled address field with '123 Main St' on input[ng-reflect-name='labelAddress']
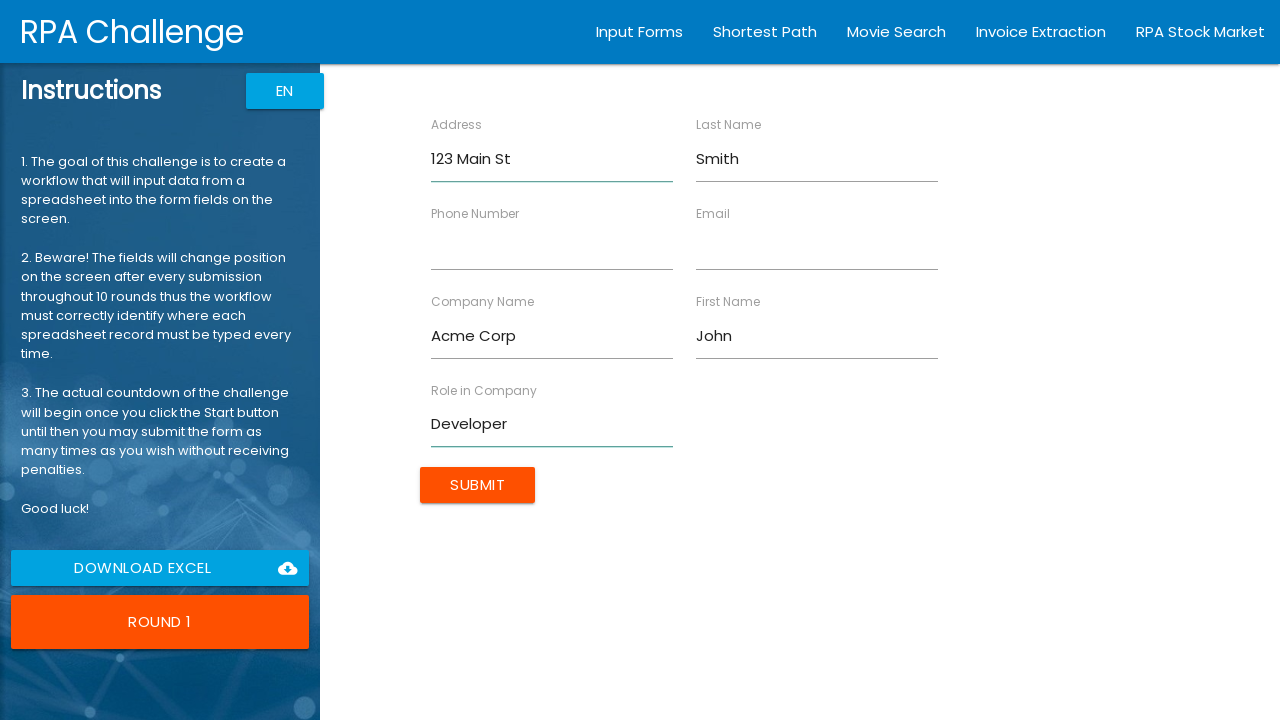

Filled email field with 'john.smith@acme.com' on input[ng-reflect-name='labelEmail']
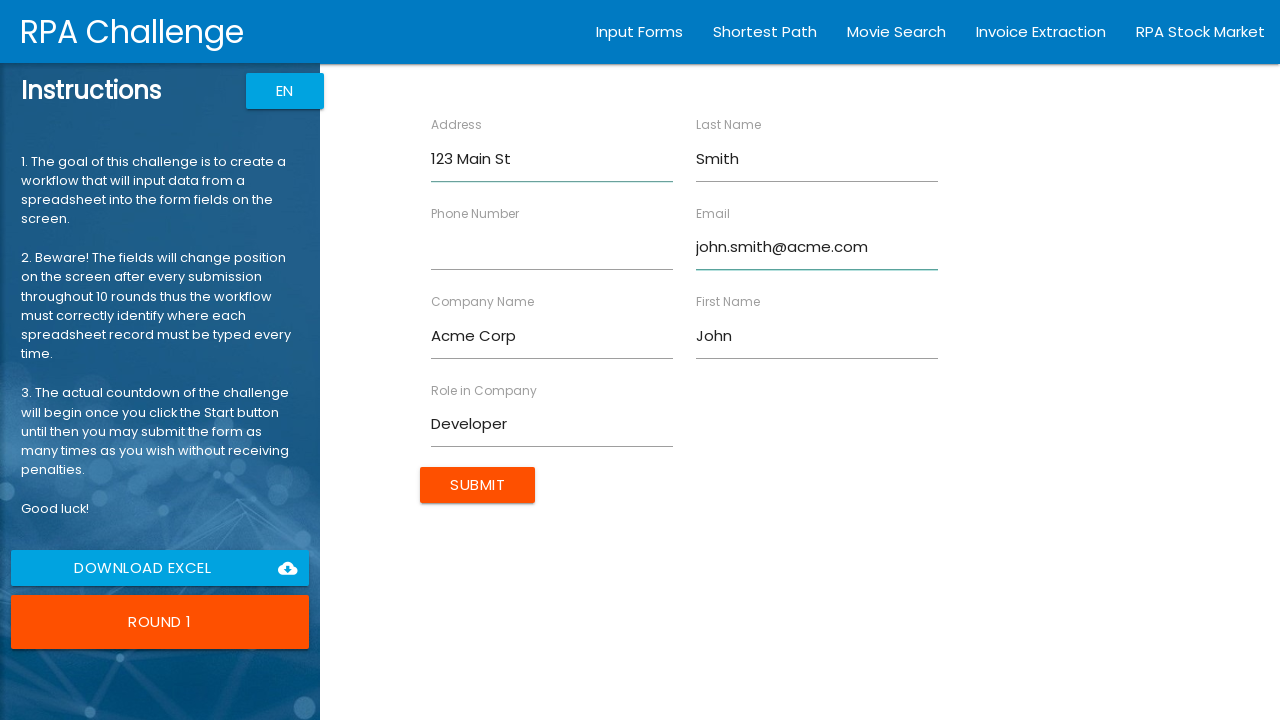

Filled phone number field with '555-0101' on input[ng-reflect-name='labelPhone']
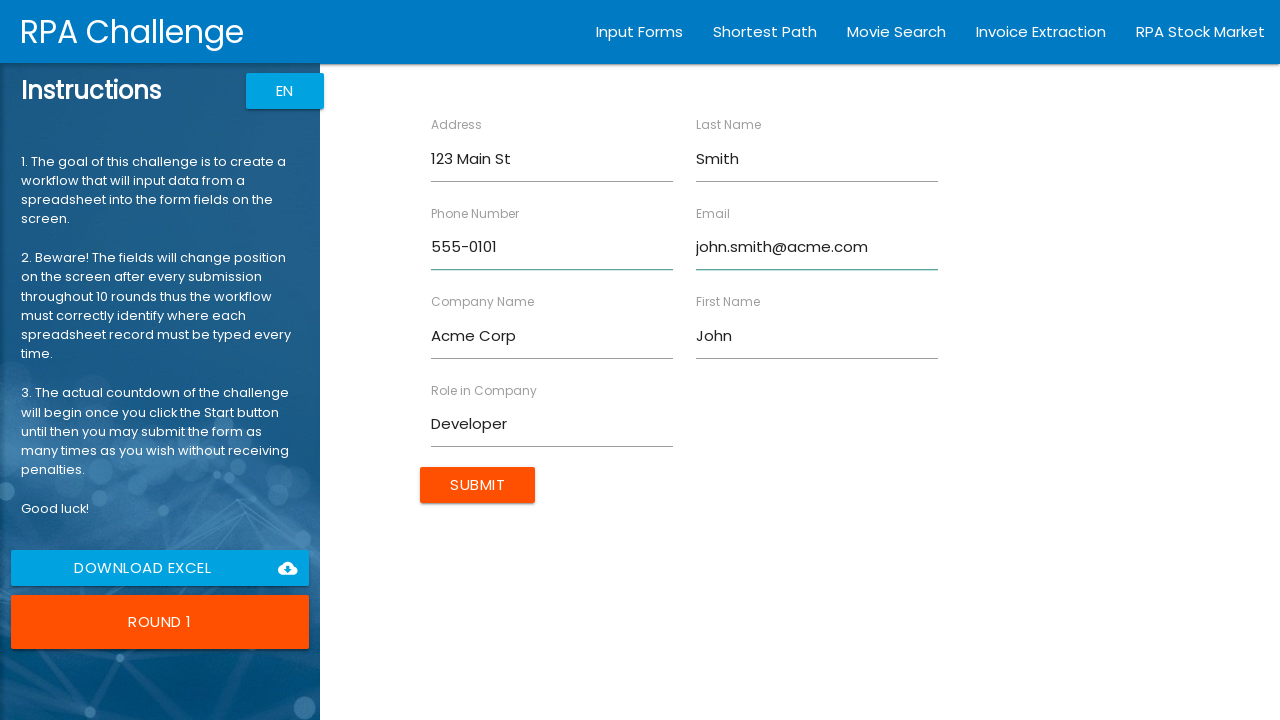

Submitted form for John Smith at (478, 485) on input[value='Submit']
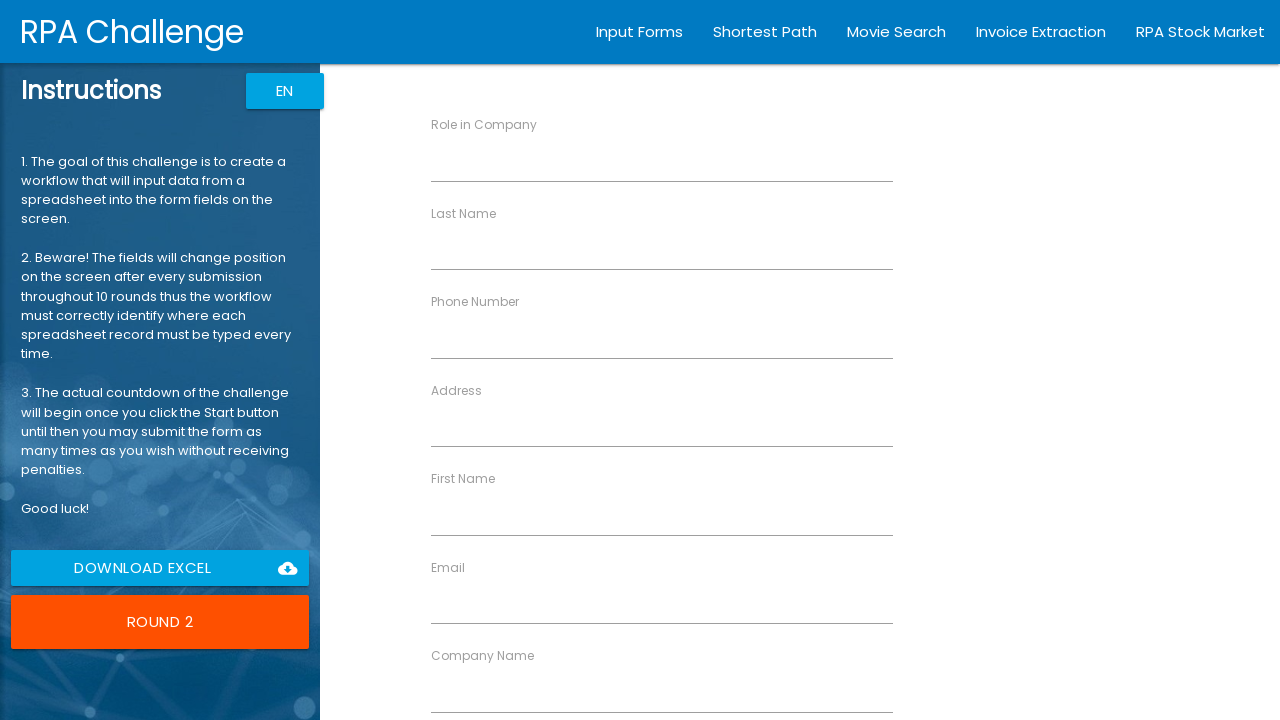

Filled first name field with 'Sarah' on input[ng-reflect-name='labelFirstName']
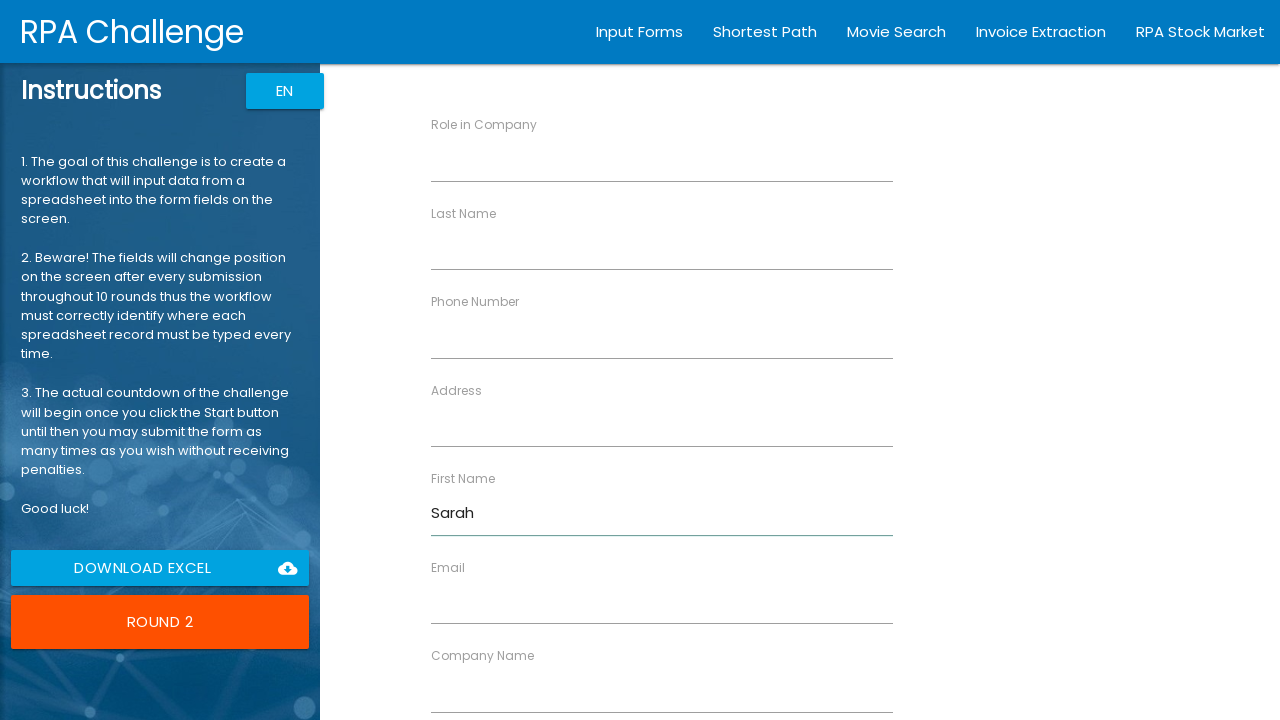

Filled last name field with 'Johnson' on input[ng-reflect-name='labelLastName']
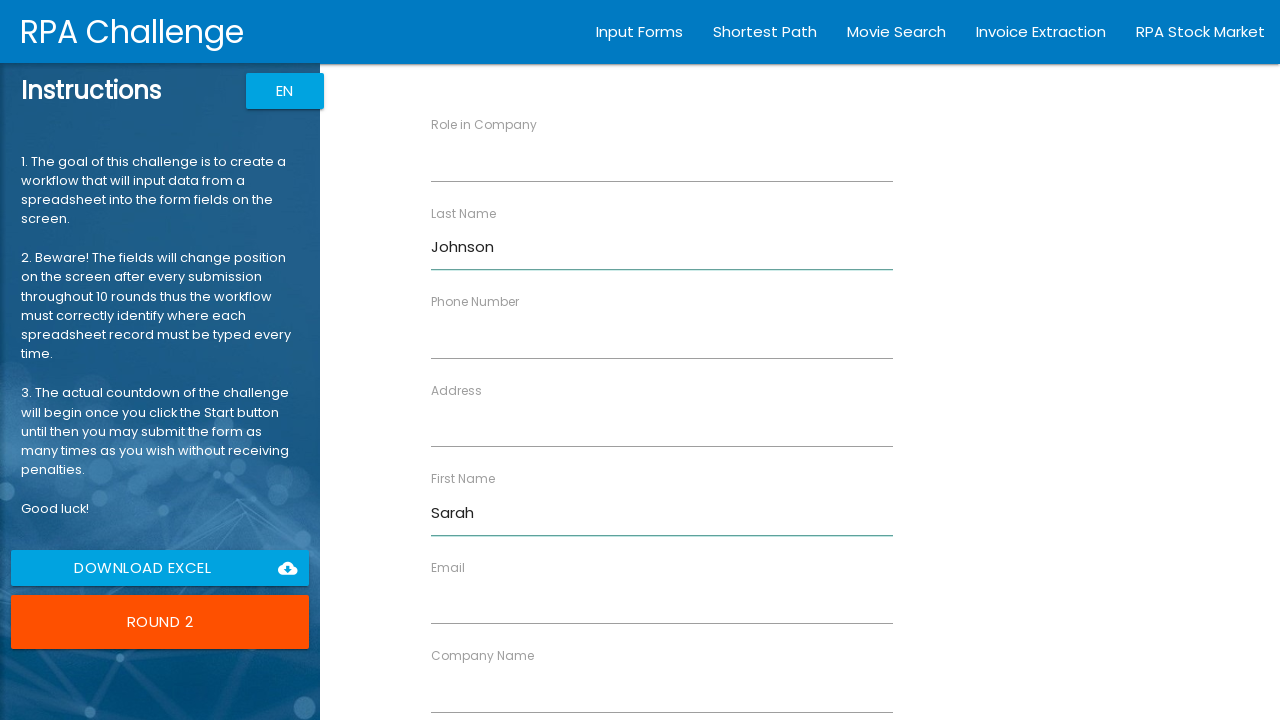

Filled company name field with 'Tech Inc' on input[ng-reflect-name='labelCompanyName']
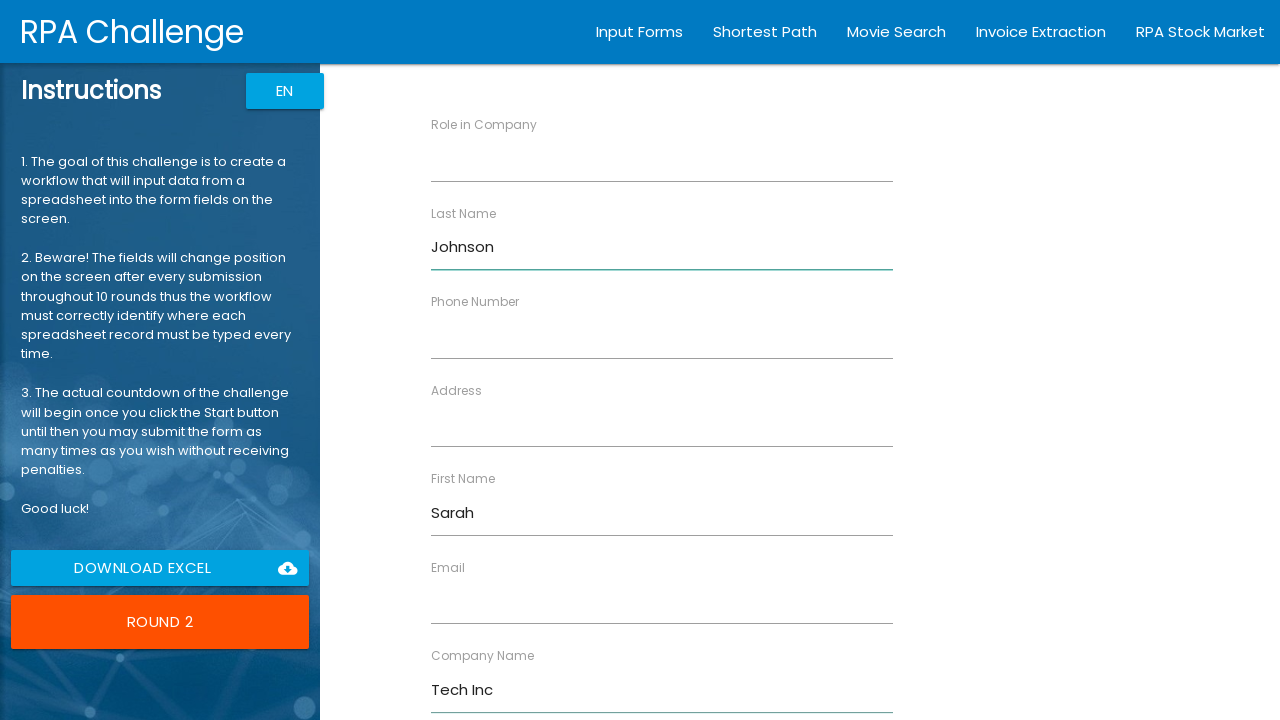

Filled role field with 'Manager' on input[ng-reflect-name='labelRole']
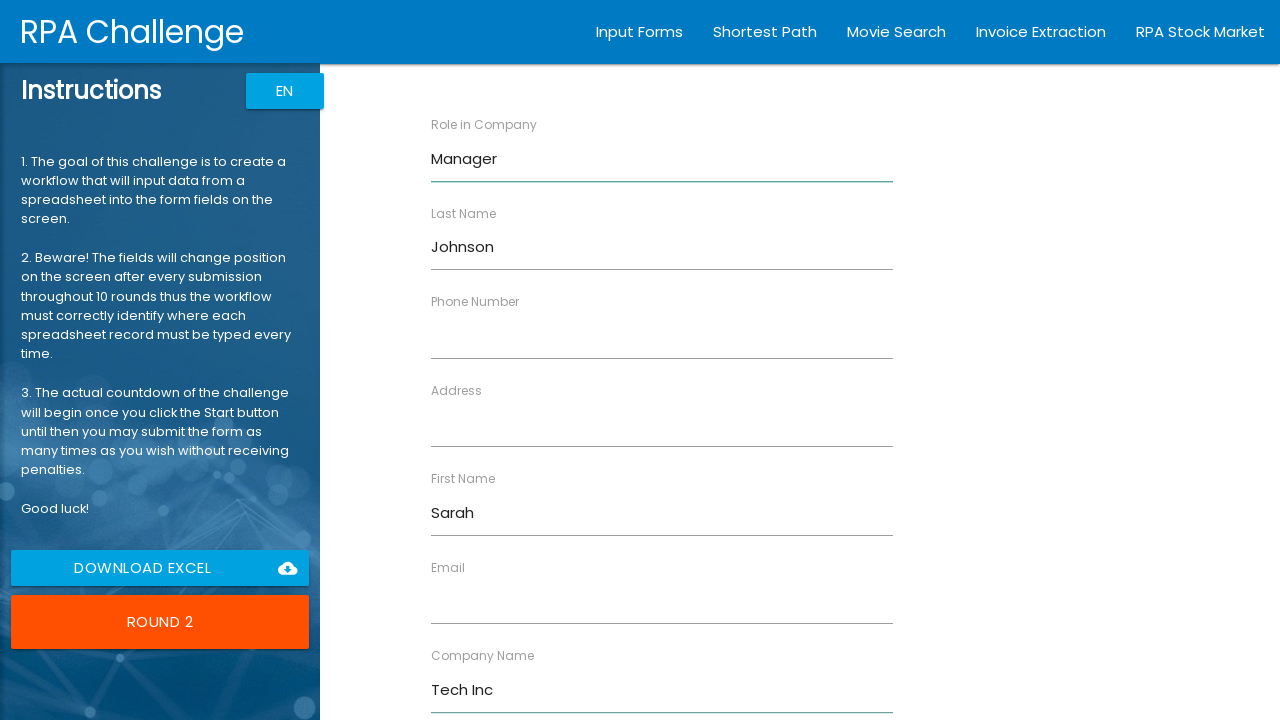

Filled address field with '456 Oak Ave' on input[ng-reflect-name='labelAddress']
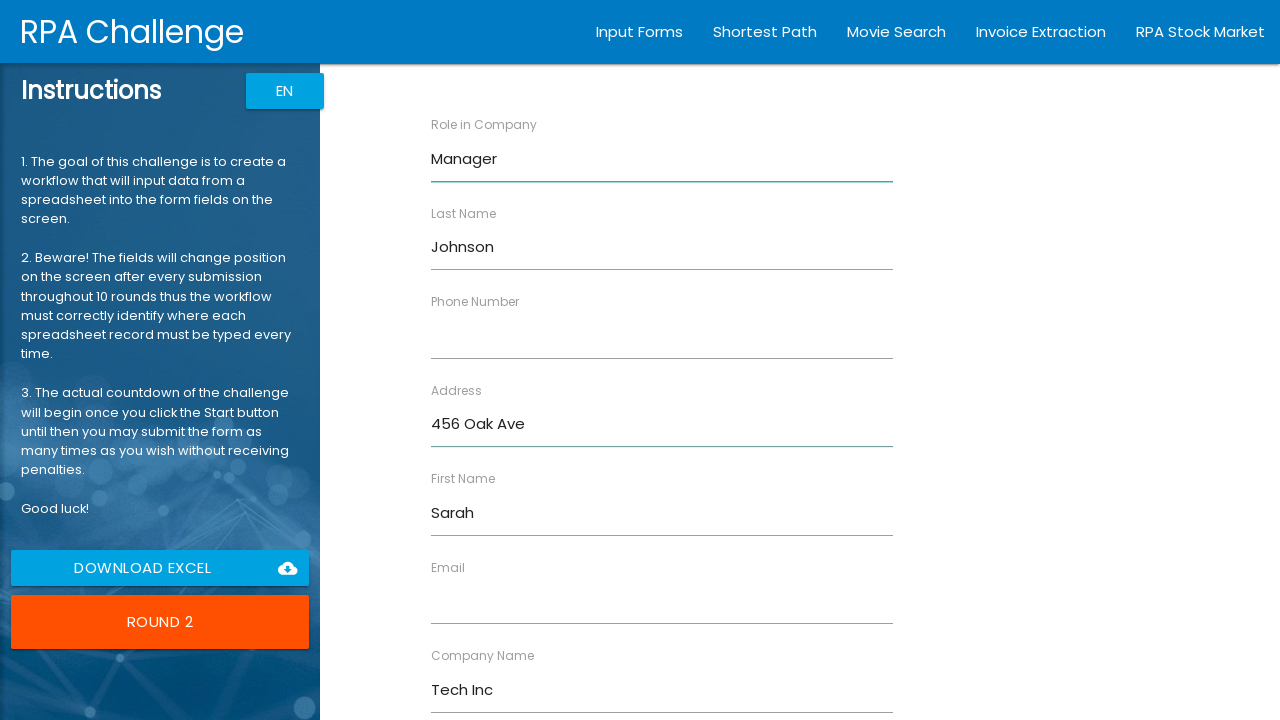

Filled email field with 'sarah.j@techinc.com' on input[ng-reflect-name='labelEmail']
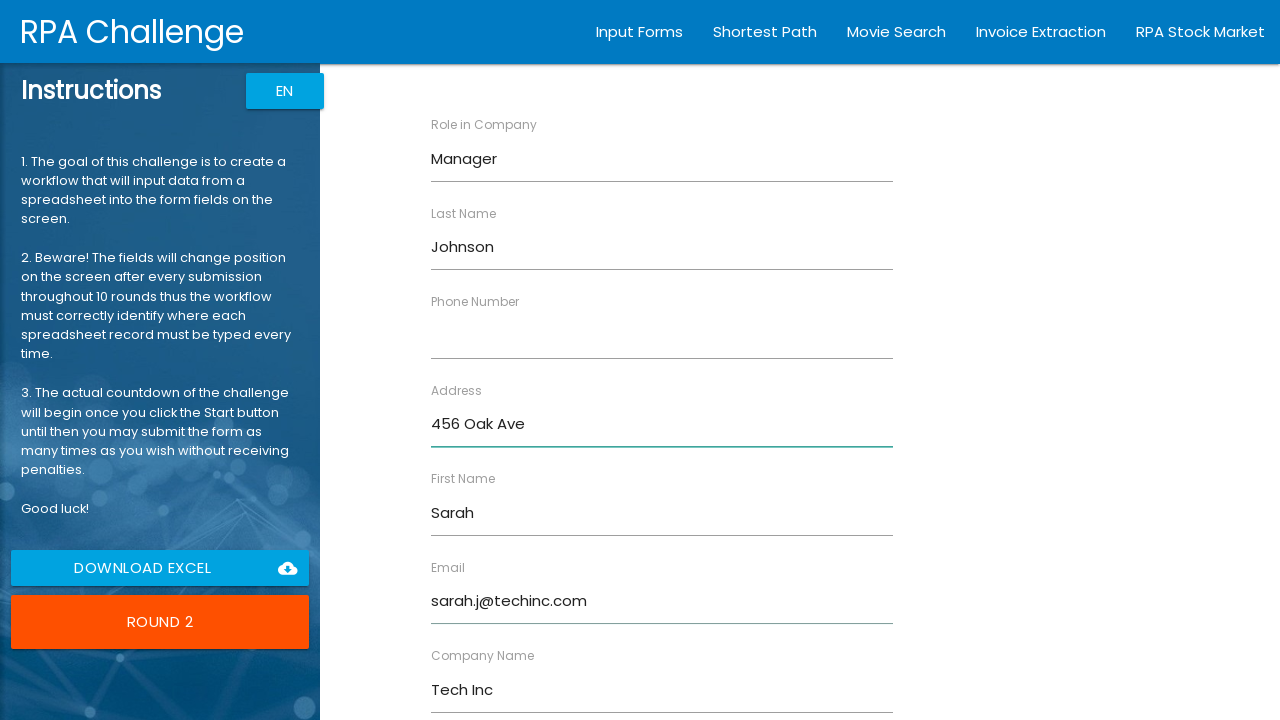

Filled phone number field with '555-0102' on input[ng-reflect-name='labelPhone']
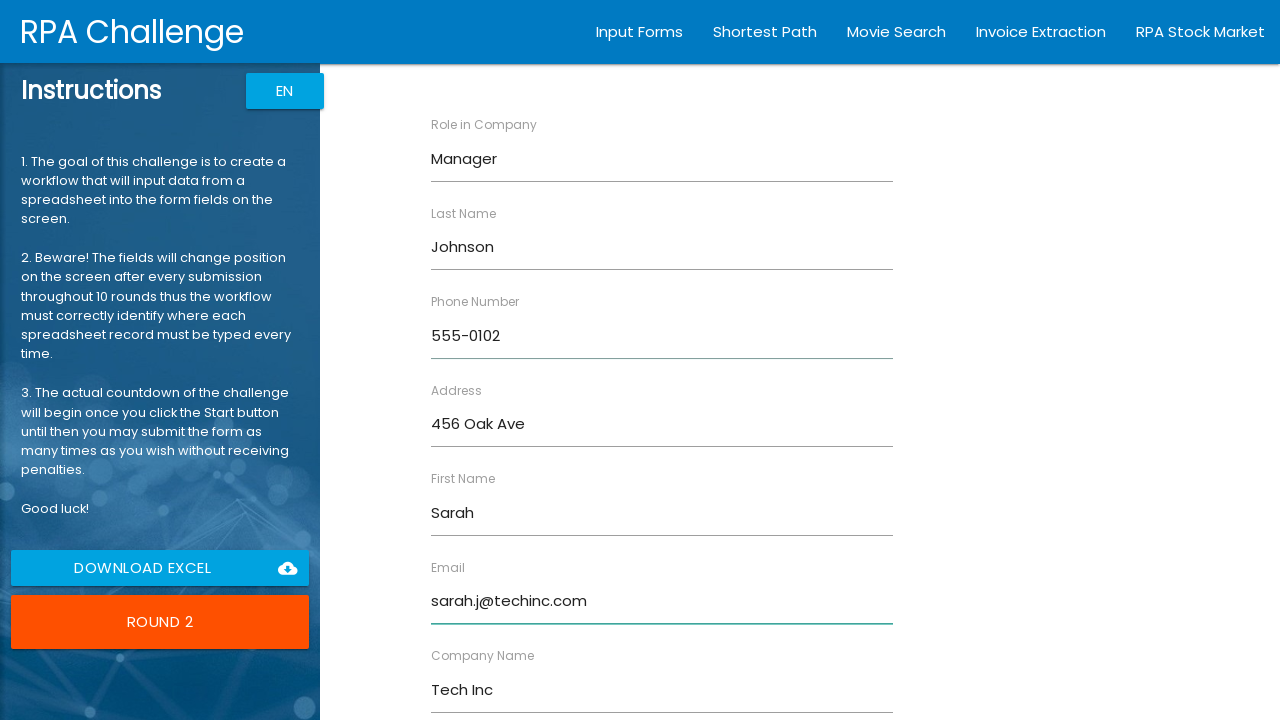

Submitted form for Sarah Johnson at (478, 688) on input[value='Submit']
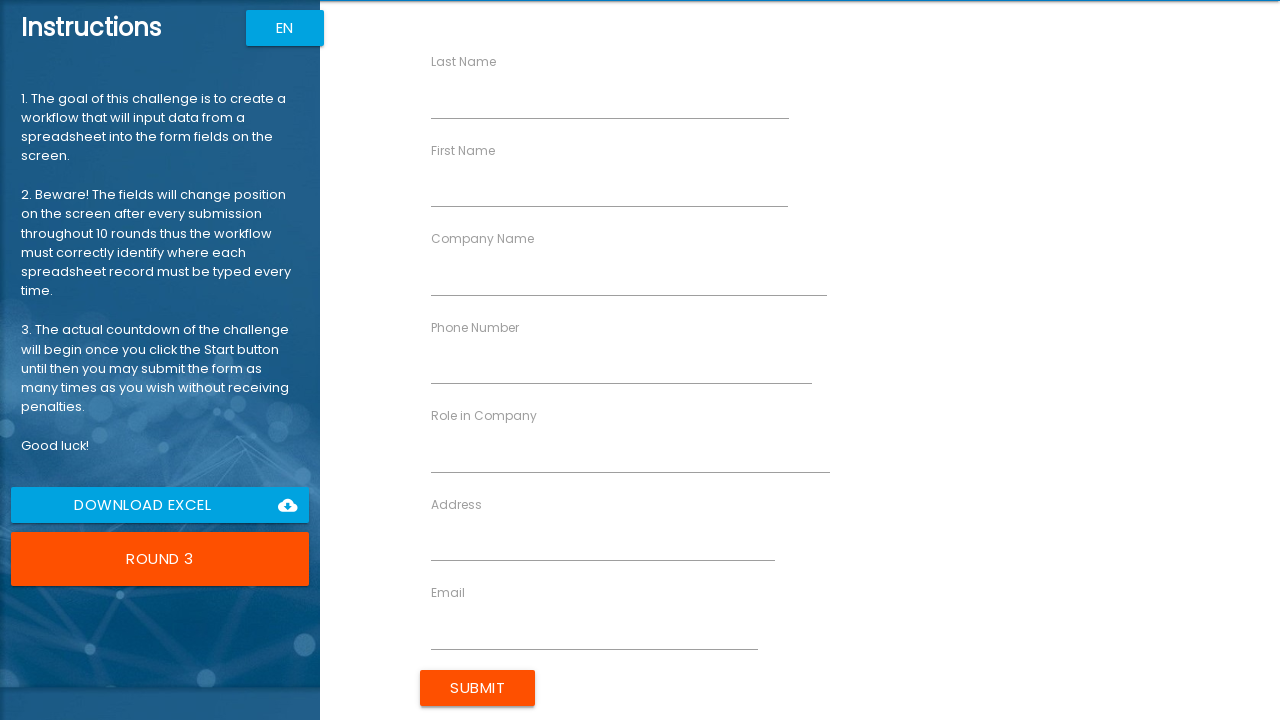

Filled first name field with 'Michael' on input[ng-reflect-name='labelFirstName']
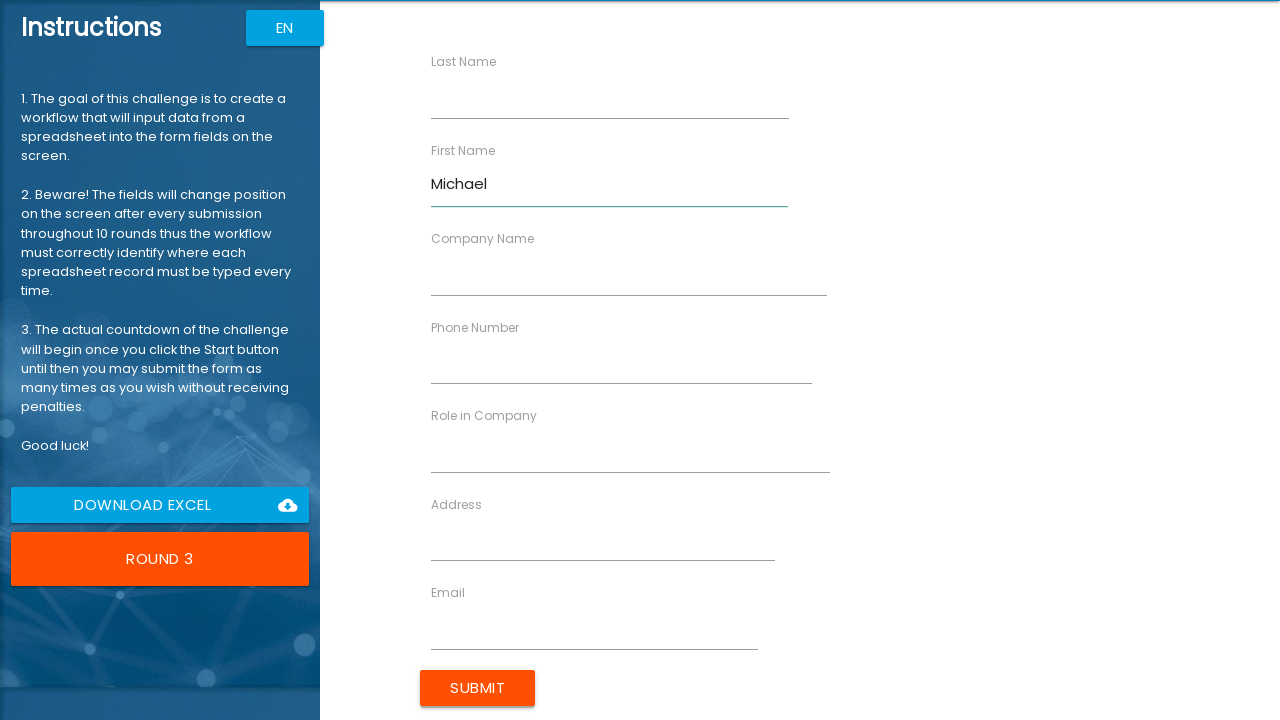

Filled last name field with 'Williams' on input[ng-reflect-name='labelLastName']
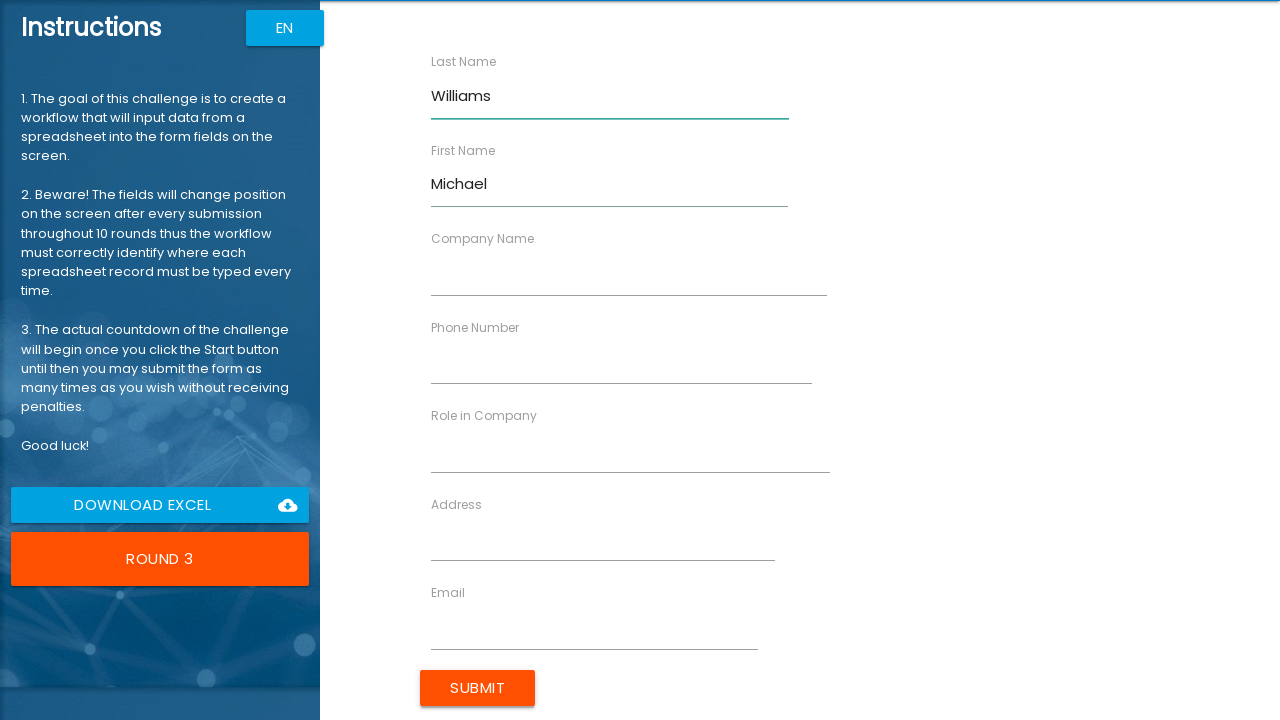

Filled company name field with 'Global LLC' on input[ng-reflect-name='labelCompanyName']
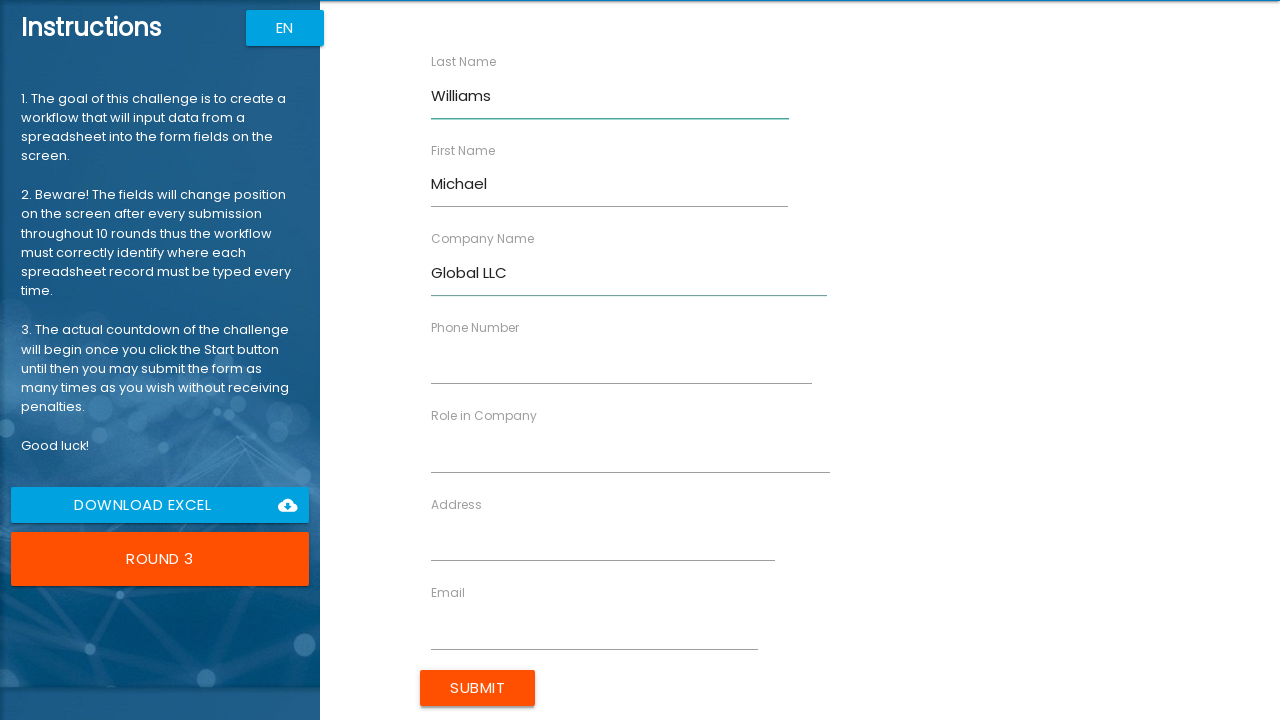

Filled role field with 'Analyst' on input[ng-reflect-name='labelRole']
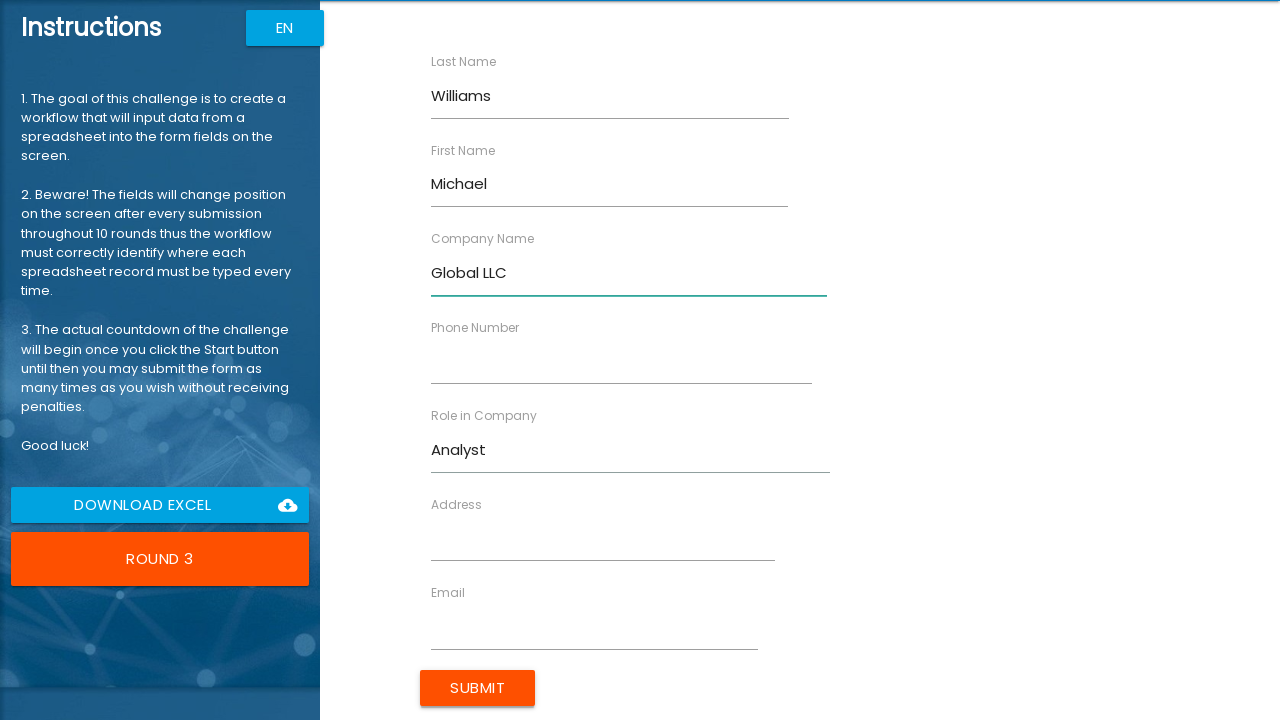

Filled address field with '789 Pine Rd' on input[ng-reflect-name='labelAddress']
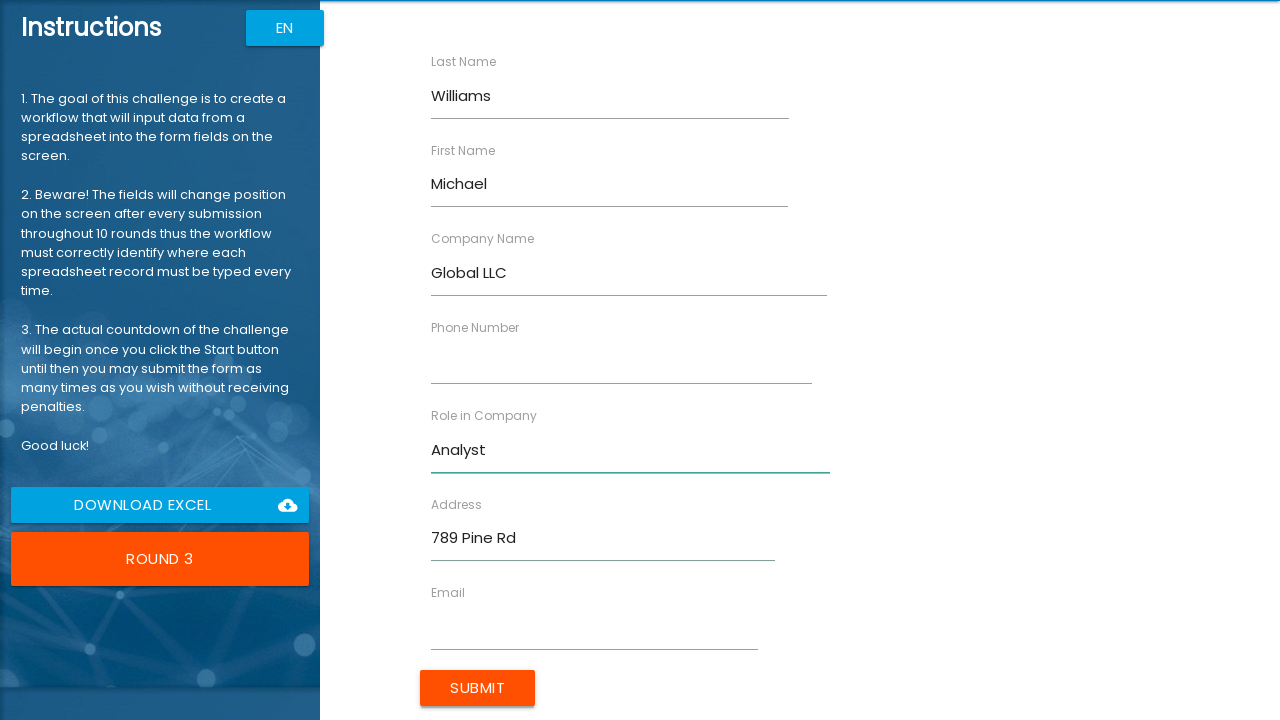

Filled email field with 'm.williams@global.com' on input[ng-reflect-name='labelEmail']
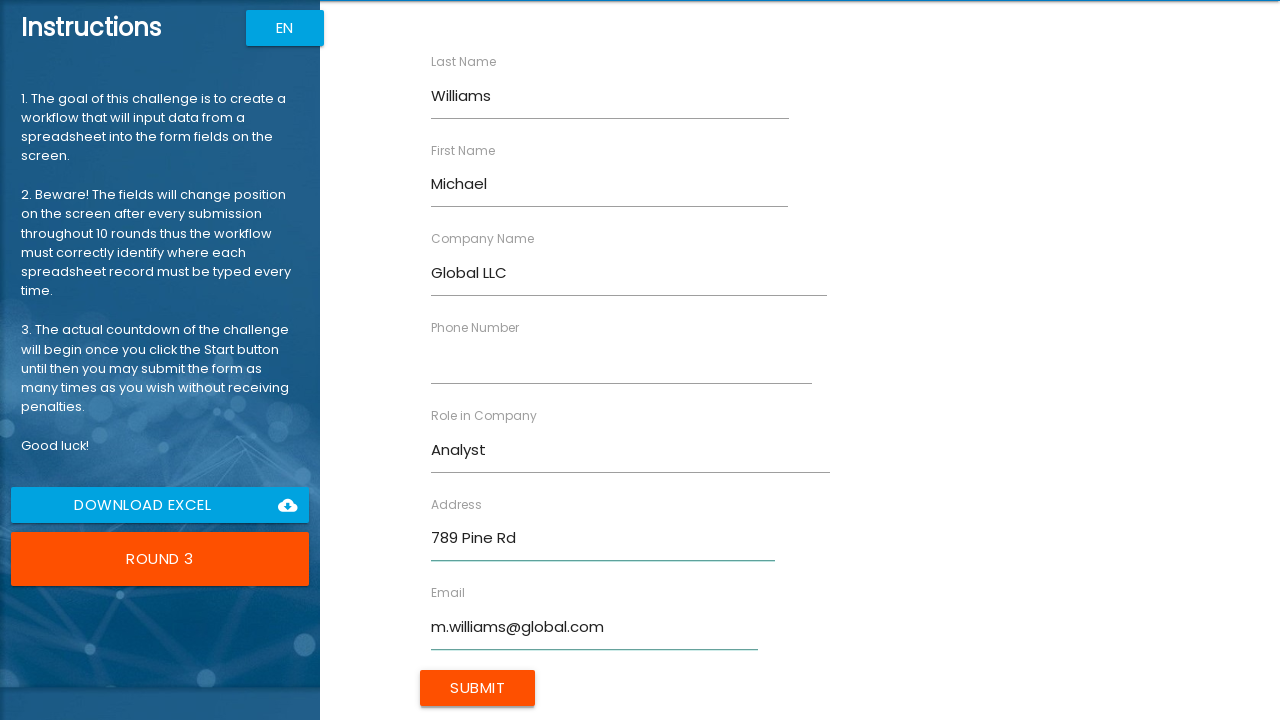

Filled phone number field with '555-0103' on input[ng-reflect-name='labelPhone']
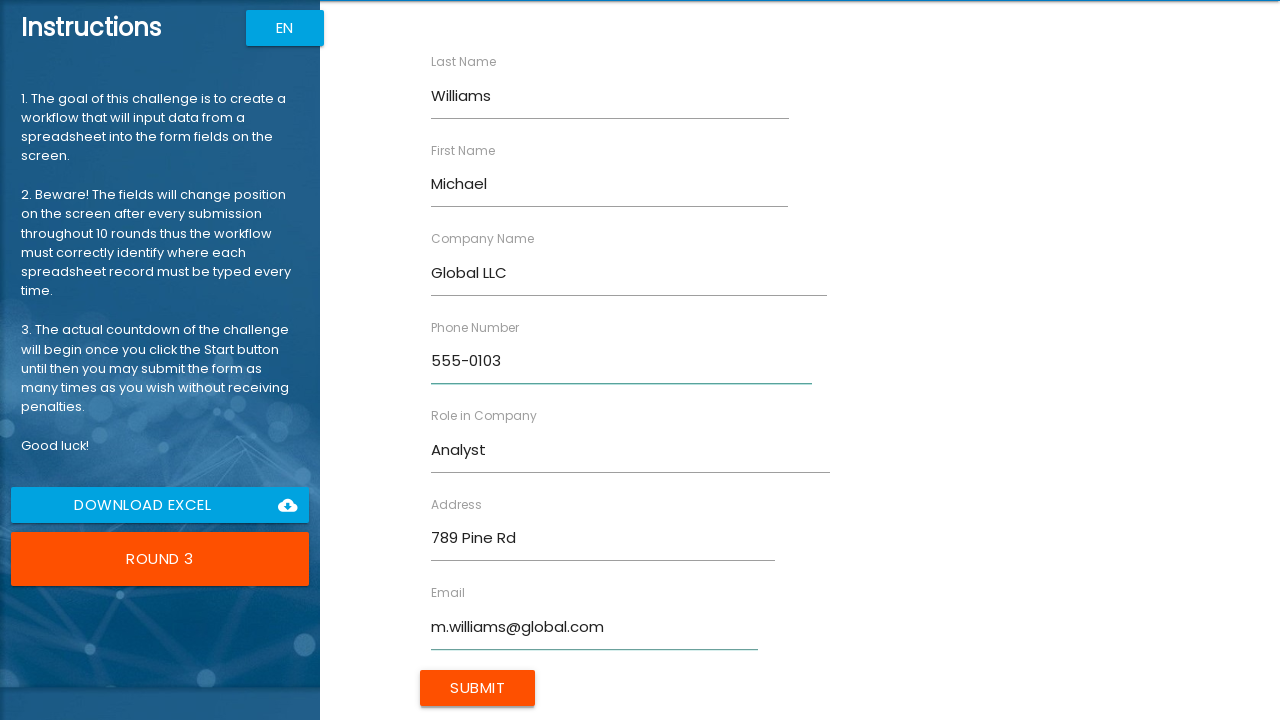

Submitted form for Michael Williams at (478, 688) on input[value='Submit']
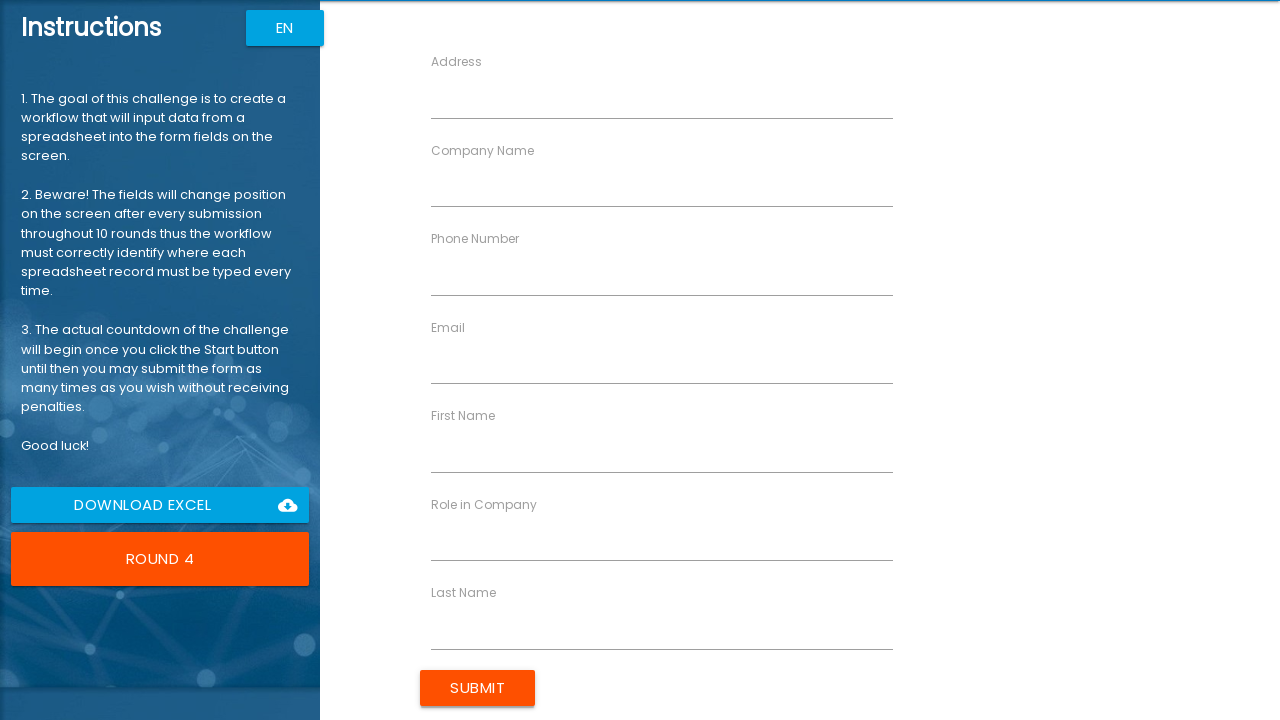

Filled first name field with 'Emily' on input[ng-reflect-name='labelFirstName']
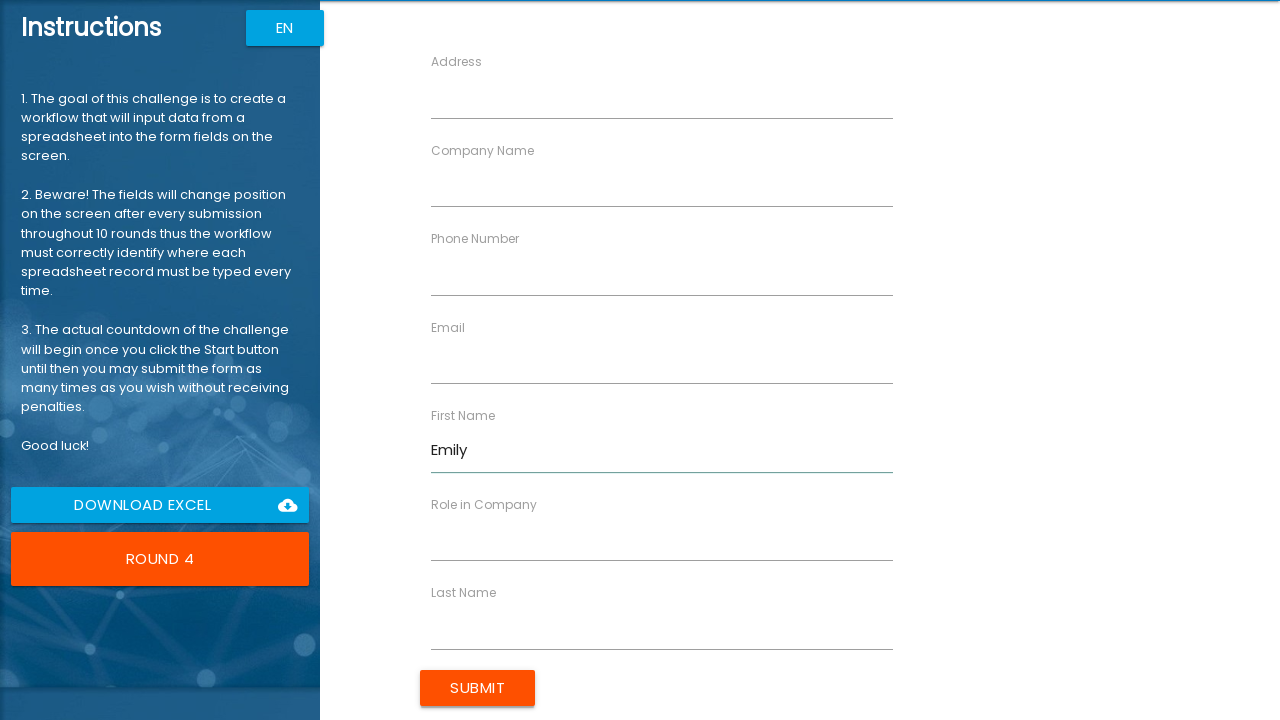

Filled last name field with 'Brown' on input[ng-reflect-name='labelLastName']
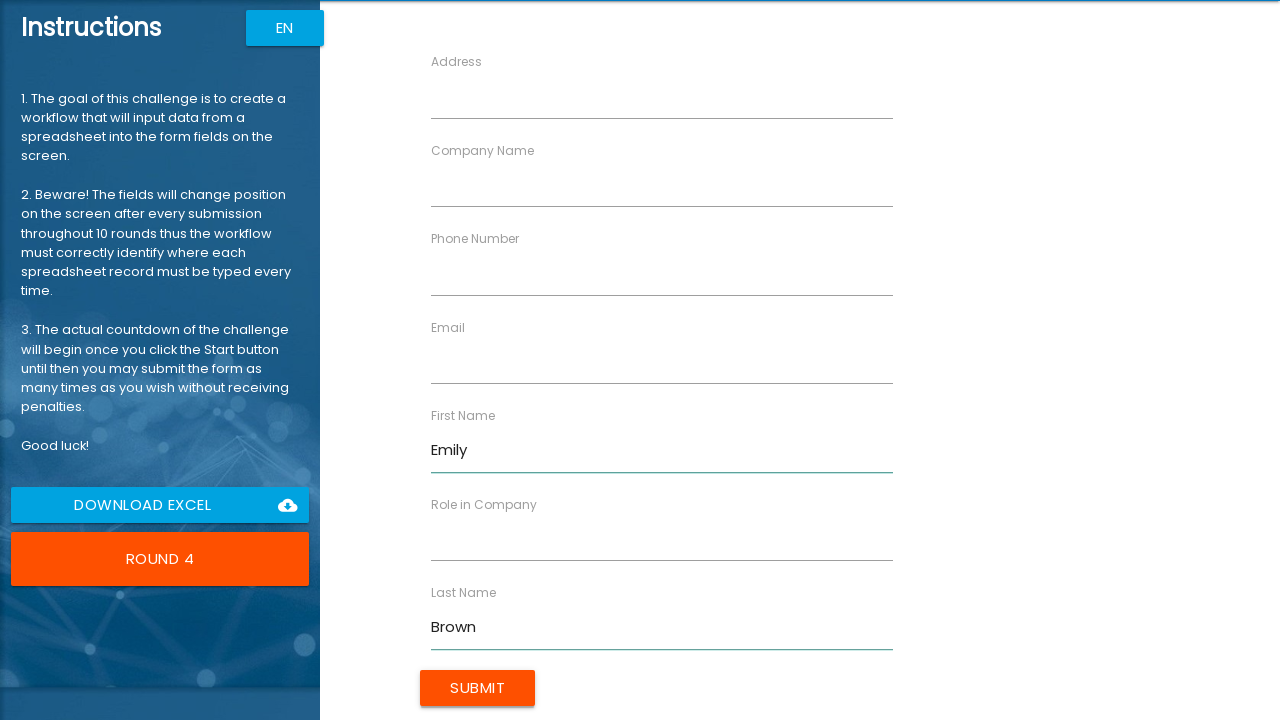

Filled company name field with 'StartUp Co' on input[ng-reflect-name='labelCompanyName']
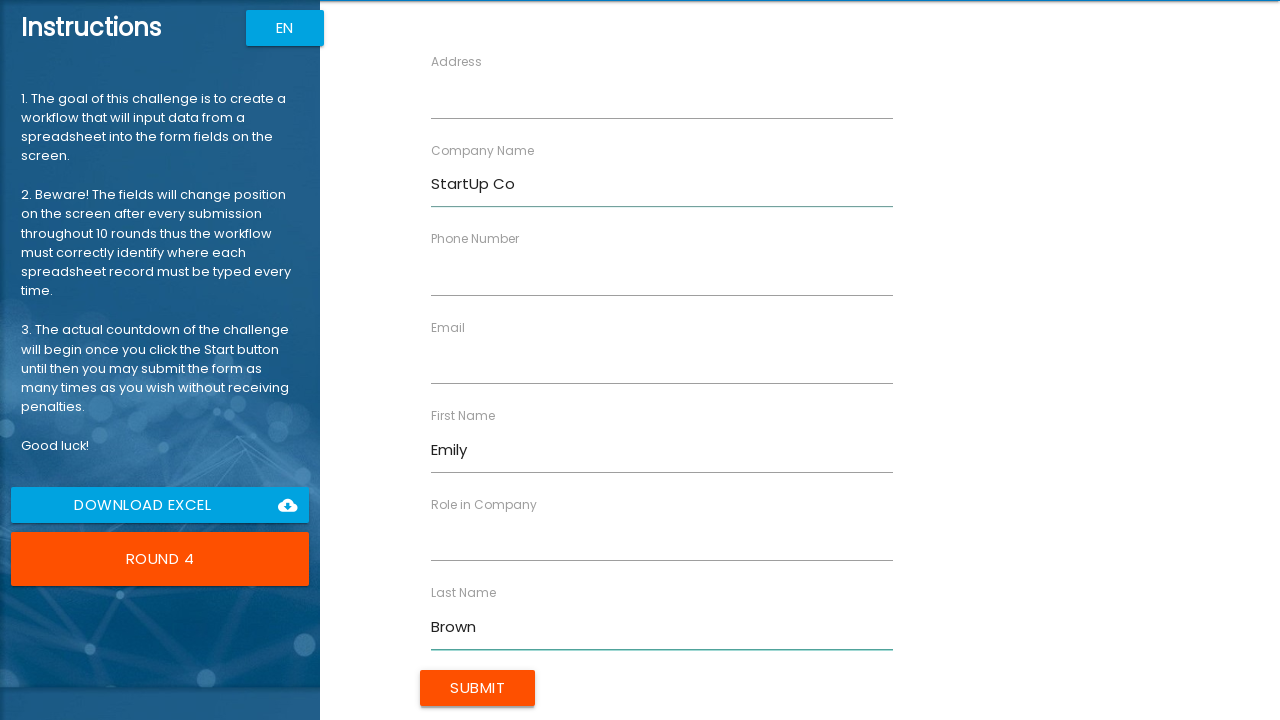

Filled role field with 'Designer' on input[ng-reflect-name='labelRole']
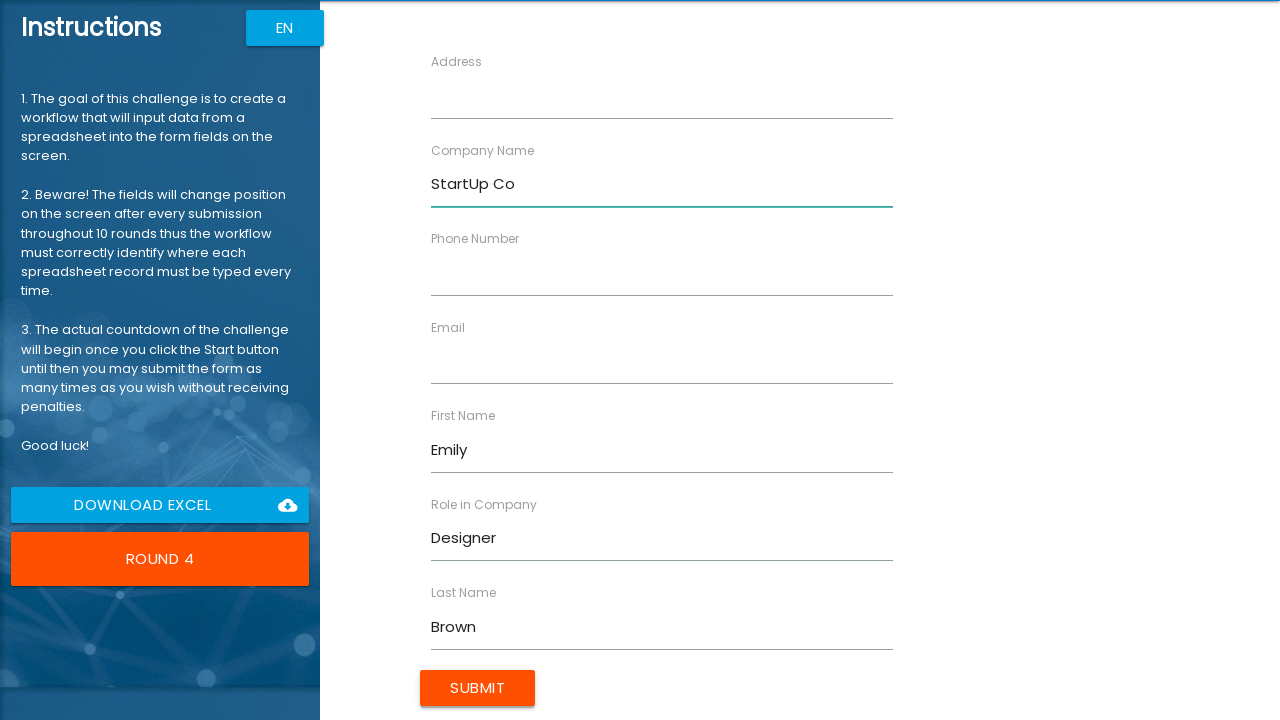

Filled address field with '321 Elm St' on input[ng-reflect-name='labelAddress']
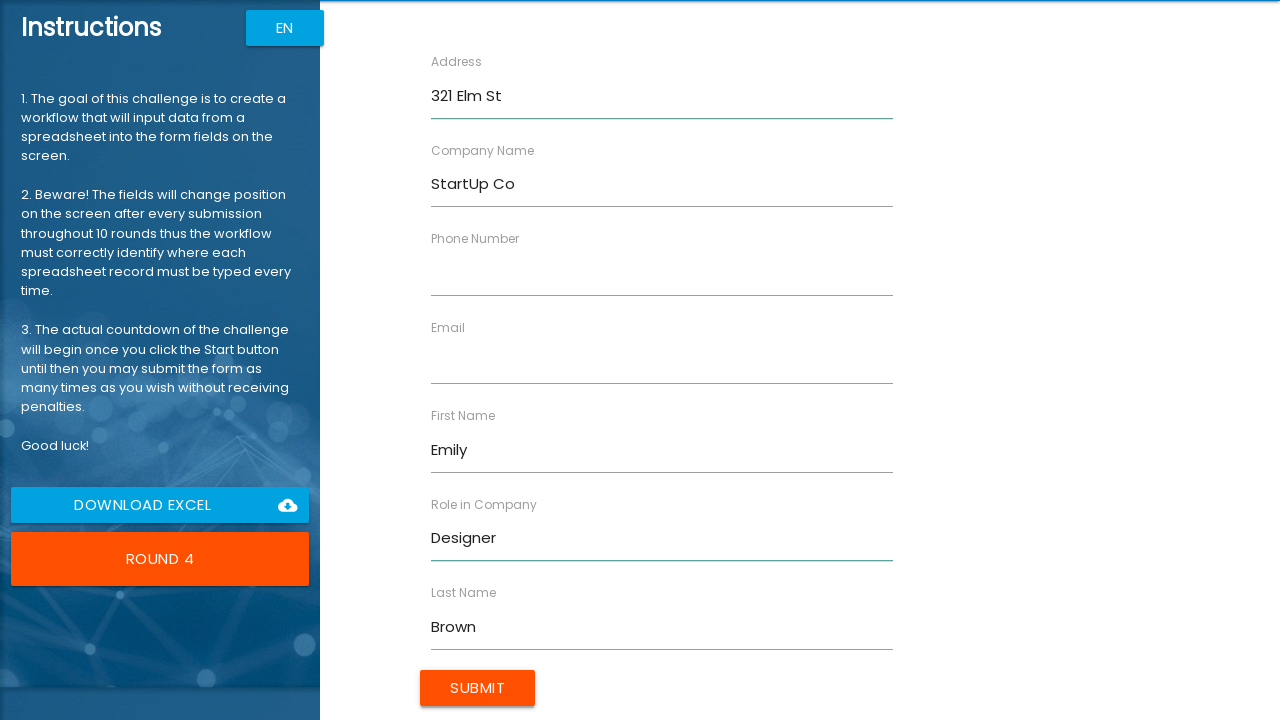

Filled email field with 'emily.b@startup.com' on input[ng-reflect-name='labelEmail']
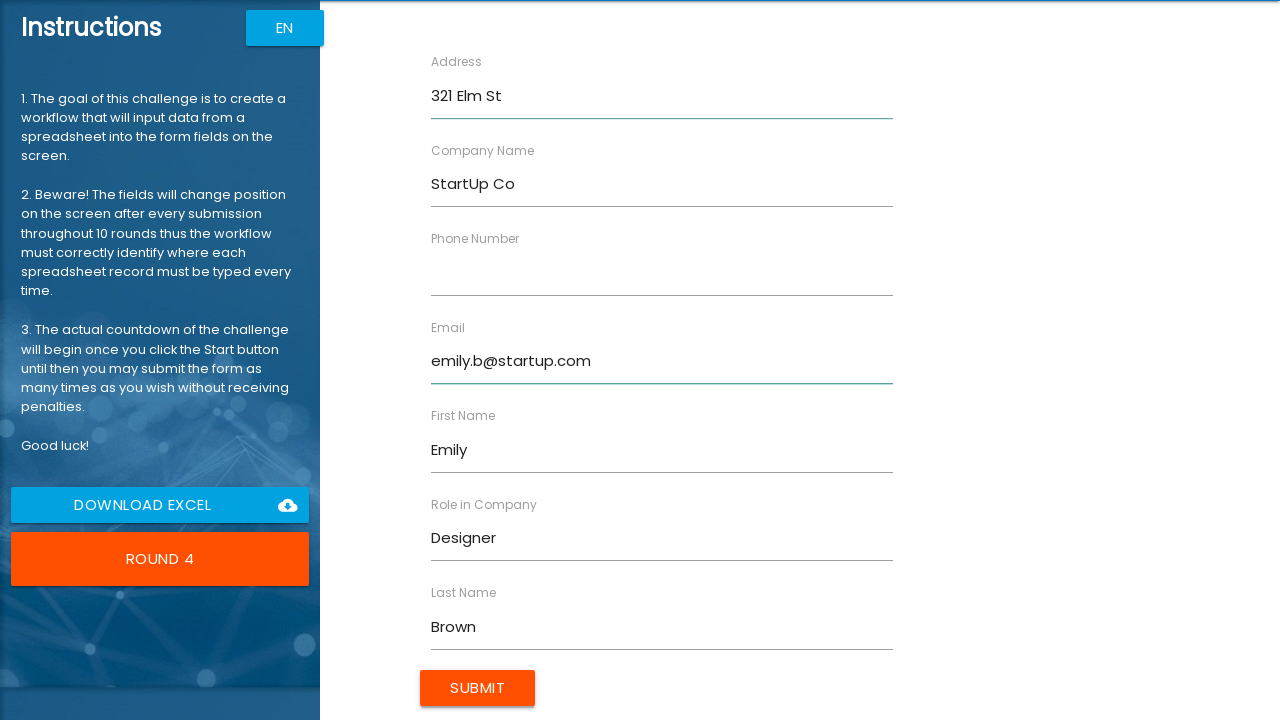

Filled phone number field with '555-0104' on input[ng-reflect-name='labelPhone']
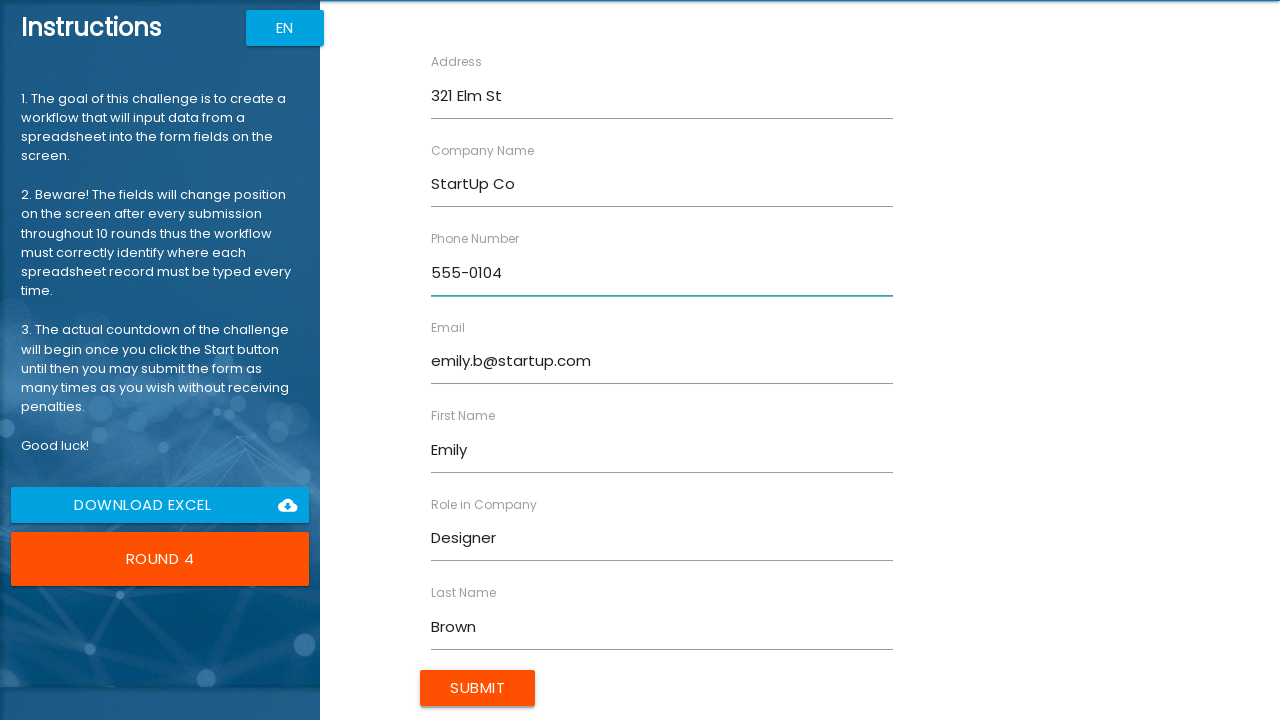

Submitted form for Emily Brown at (478, 688) on input[value='Submit']
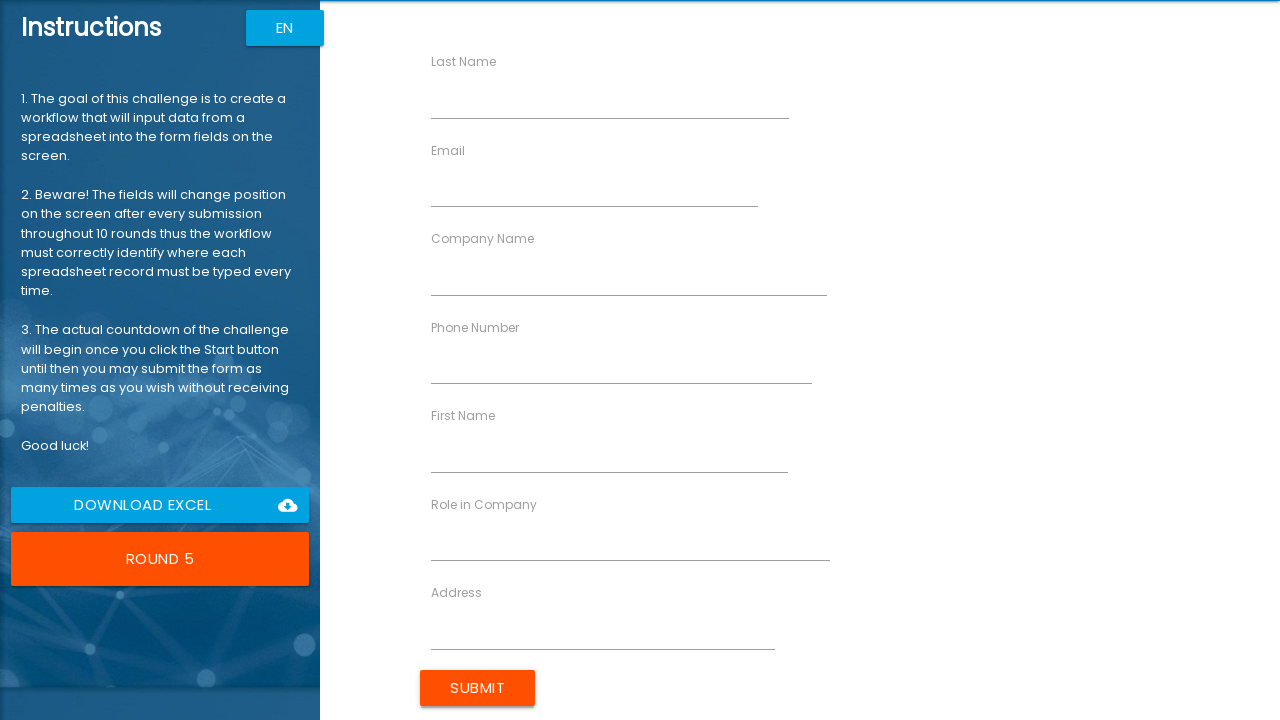

Filled first name field with 'David' on input[ng-reflect-name='labelFirstName']
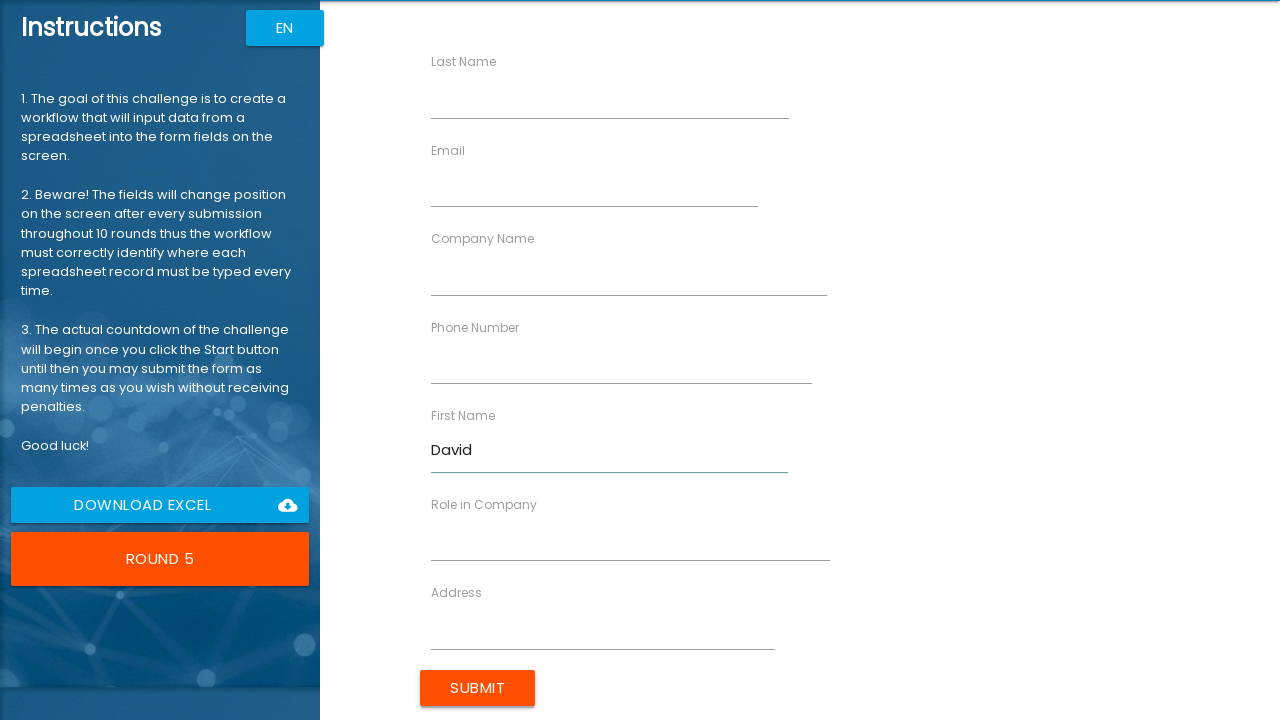

Filled last name field with 'Davis' on input[ng-reflect-name='labelLastName']
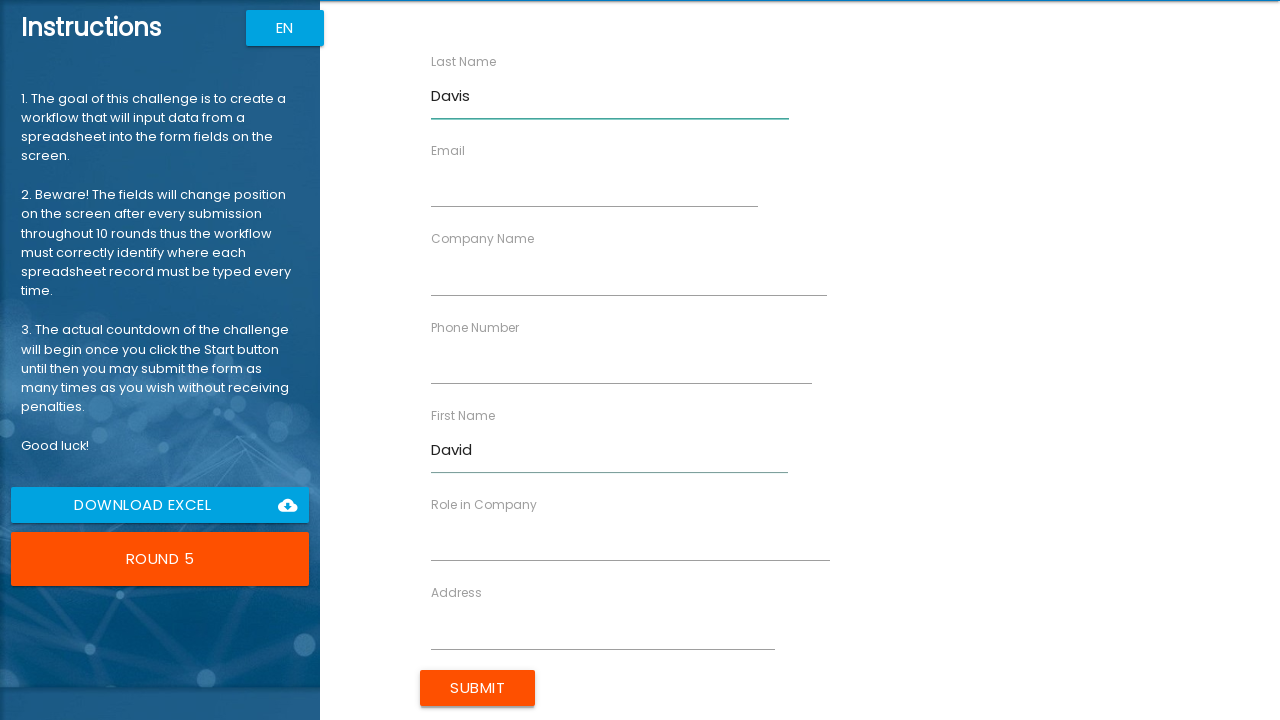

Filled company name field with 'Corp World' on input[ng-reflect-name='labelCompanyName']
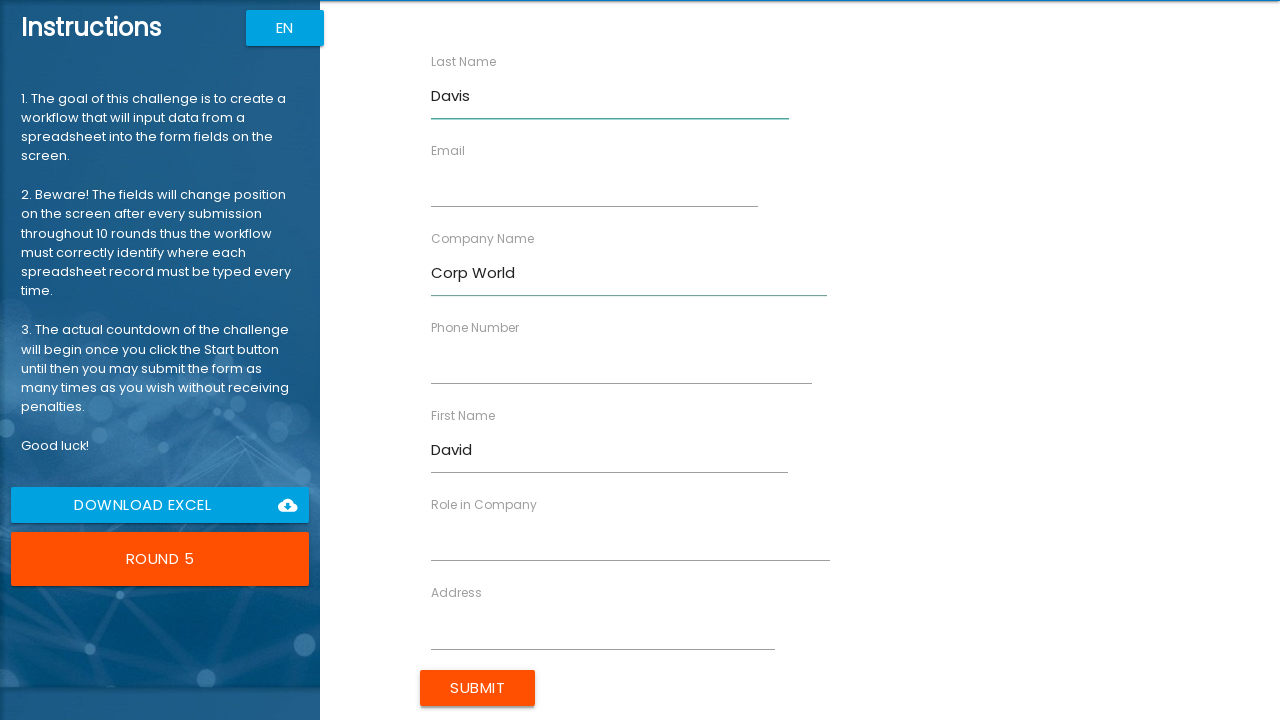

Filled role field with 'Engineer' on input[ng-reflect-name='labelRole']
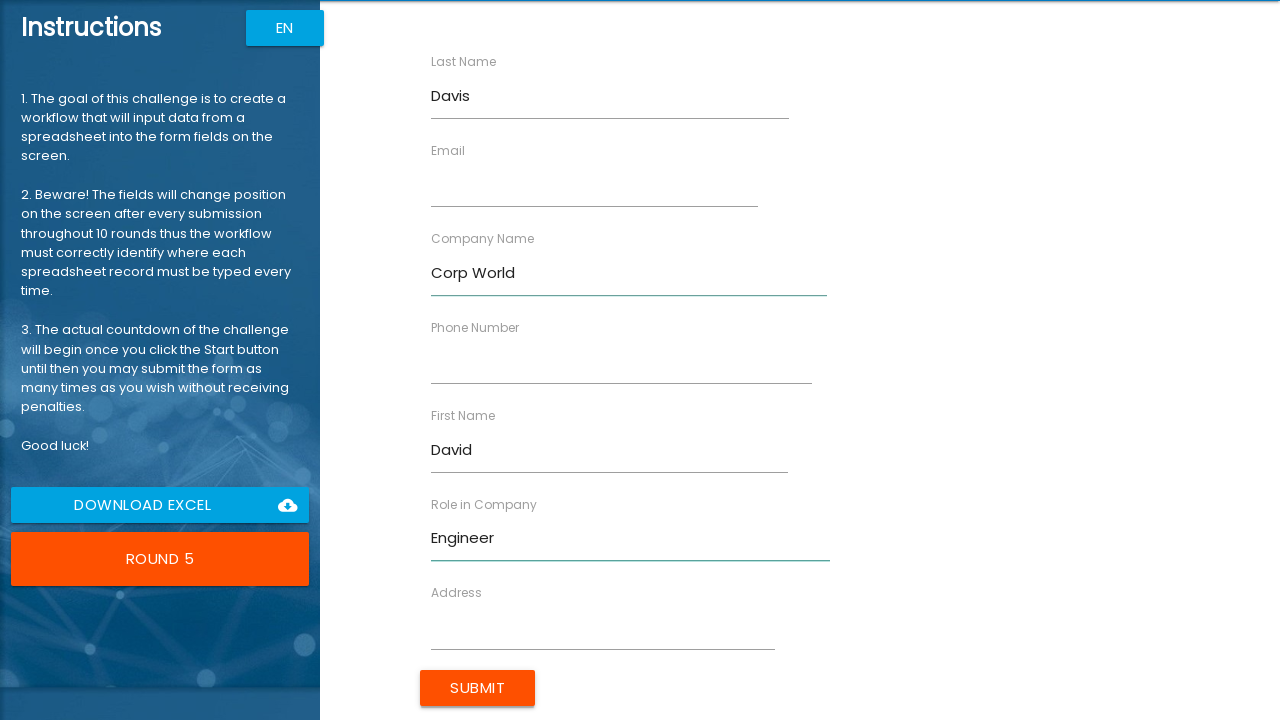

Filled address field with '654 Cedar Ln' on input[ng-reflect-name='labelAddress']
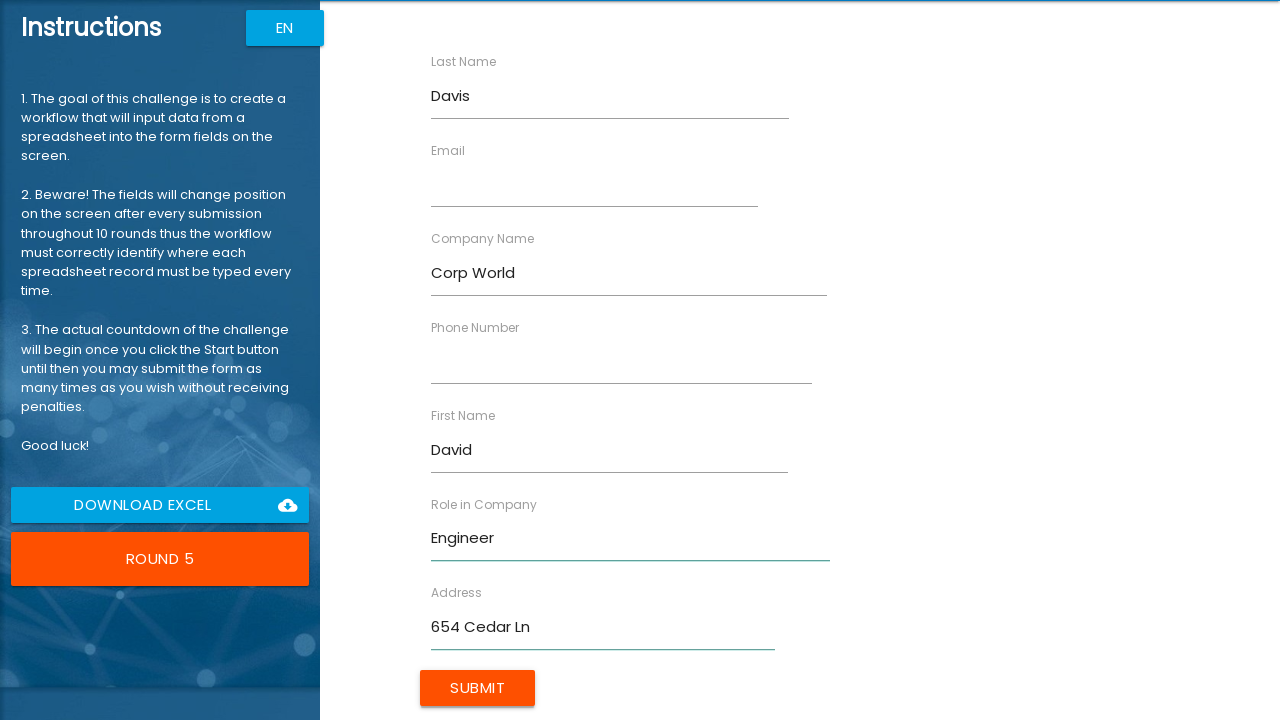

Filled email field with 'd.davis@corpworld.com' on input[ng-reflect-name='labelEmail']
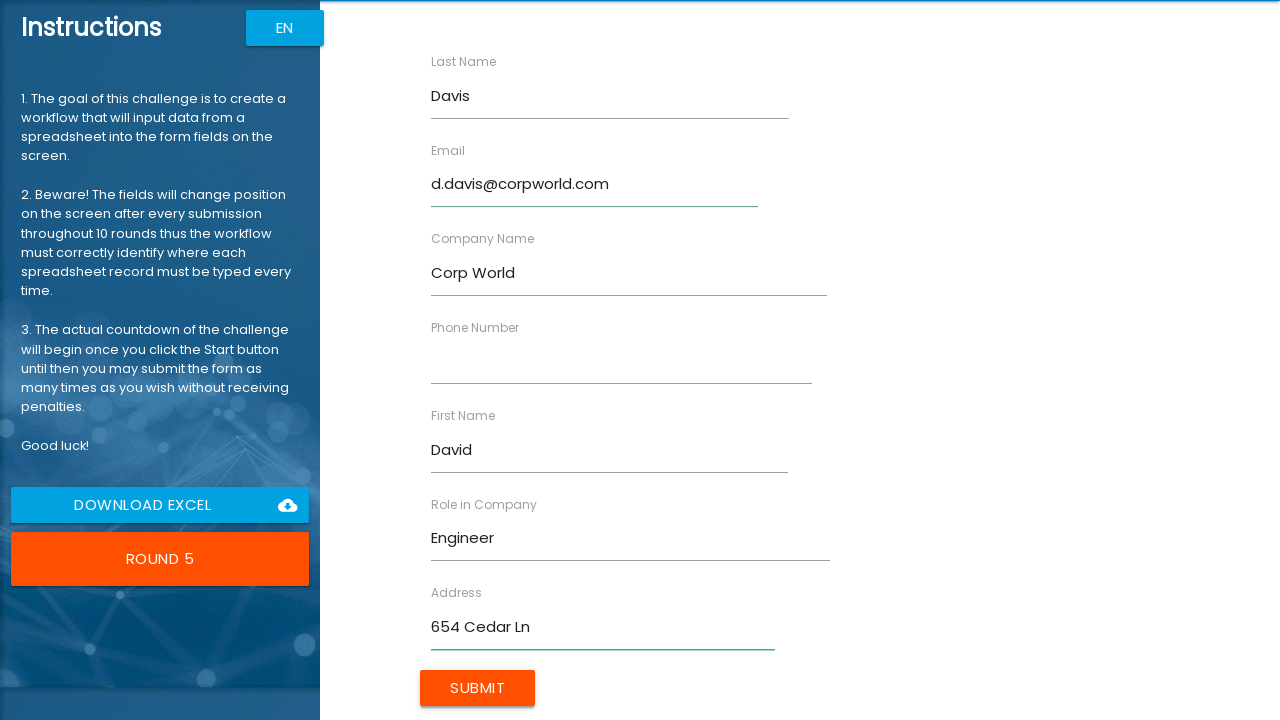

Filled phone number field with '555-0105' on input[ng-reflect-name='labelPhone']
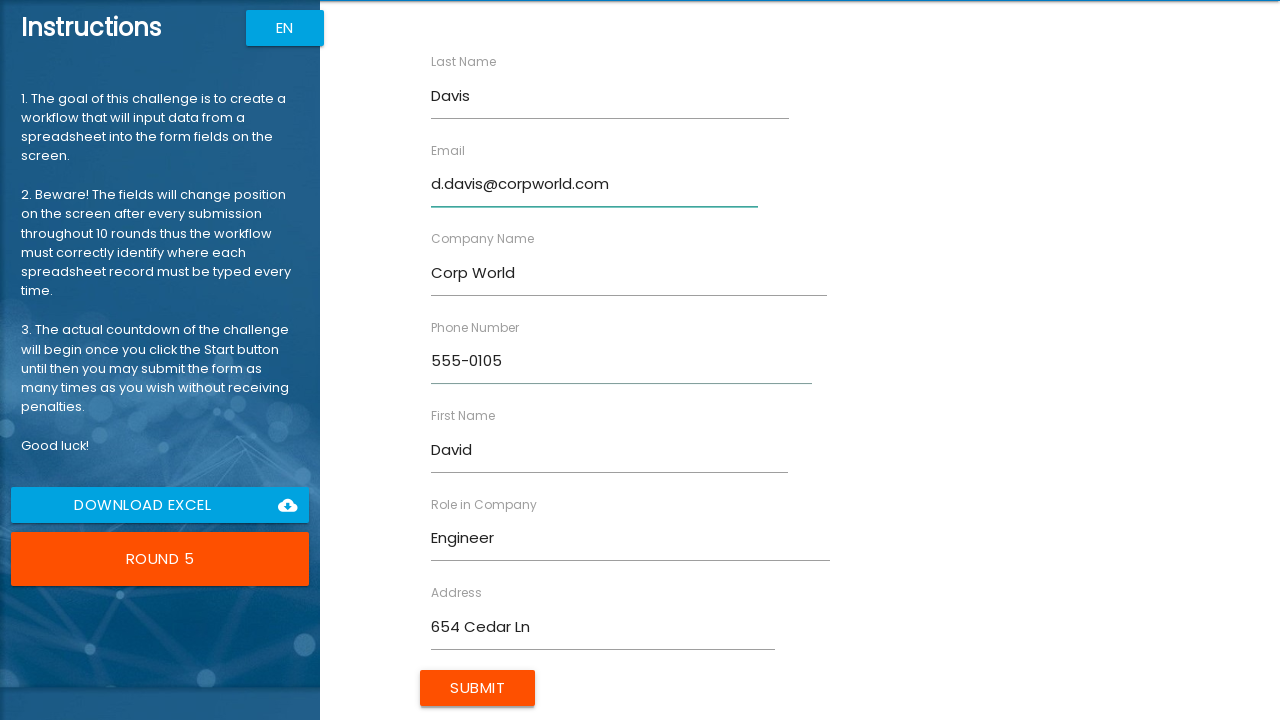

Submitted form for David Davis at (478, 688) on input[value='Submit']
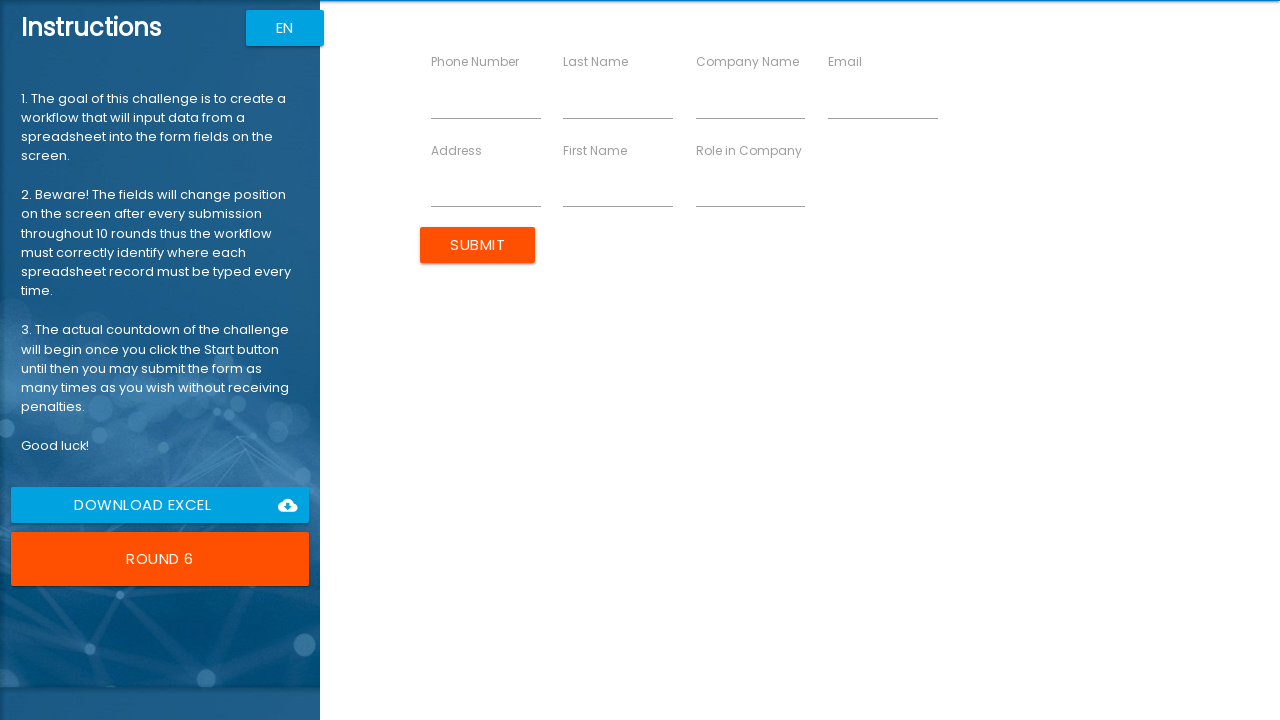

Filled first name field with 'Jennifer' on input[ng-reflect-name='labelFirstName']
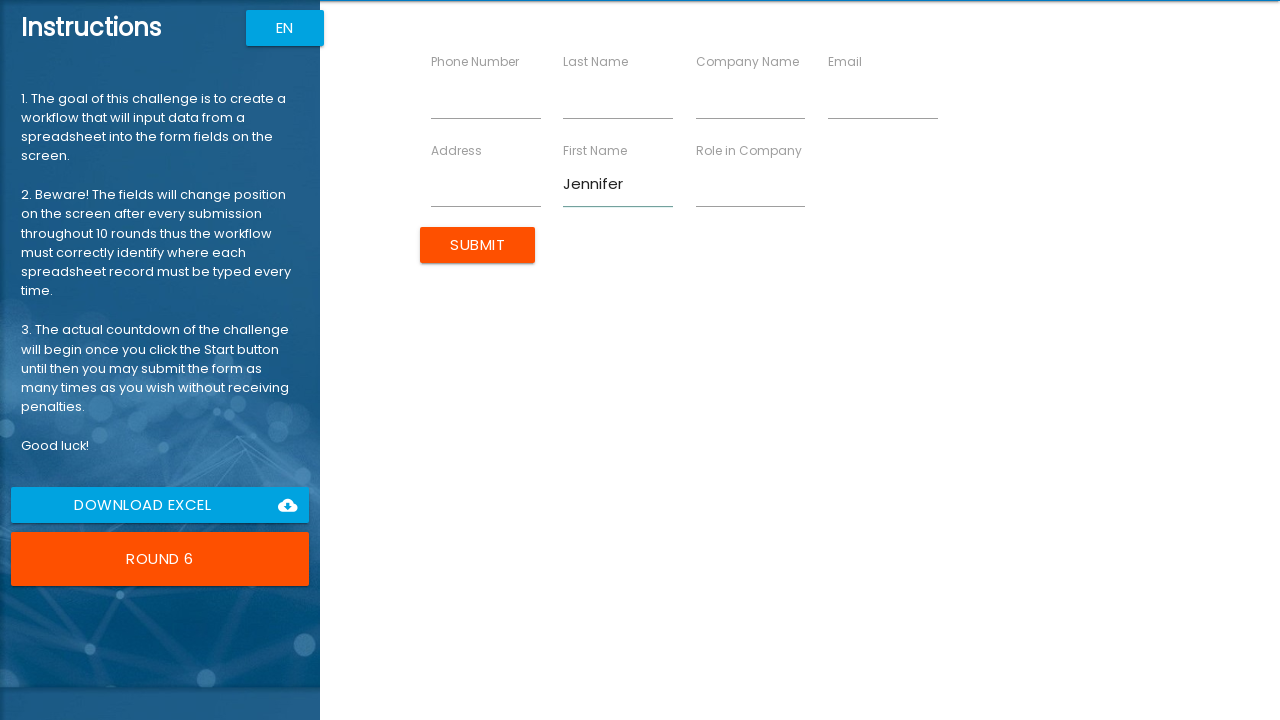

Filled last name field with 'Miller' on input[ng-reflect-name='labelLastName']
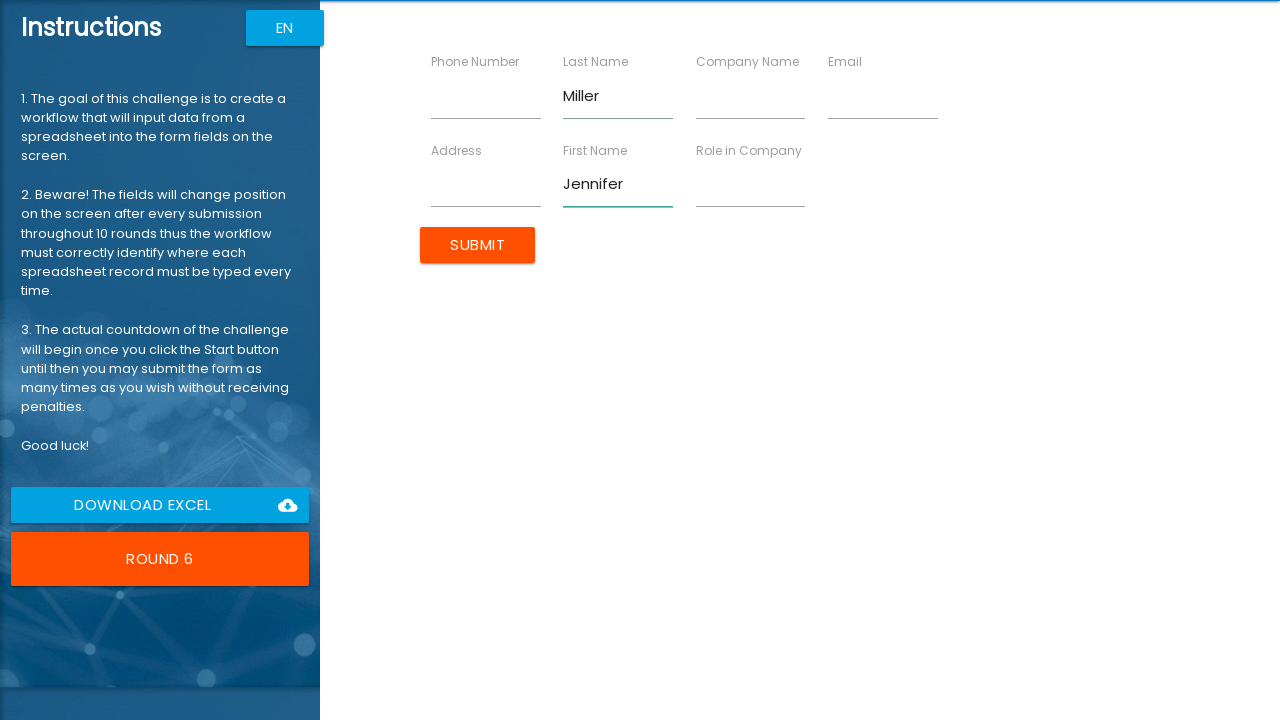

Filled company name field with 'Solutions Ltd' on input[ng-reflect-name='labelCompanyName']
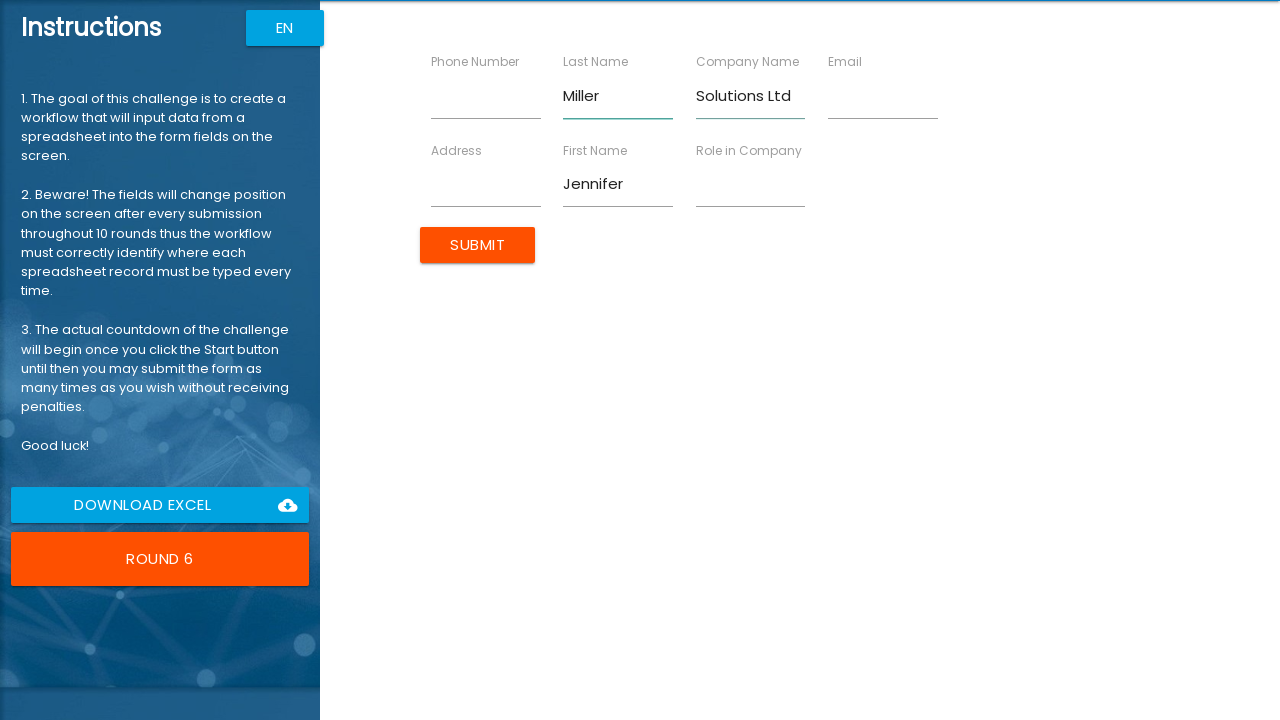

Filled role field with 'Director' on input[ng-reflect-name='labelRole']
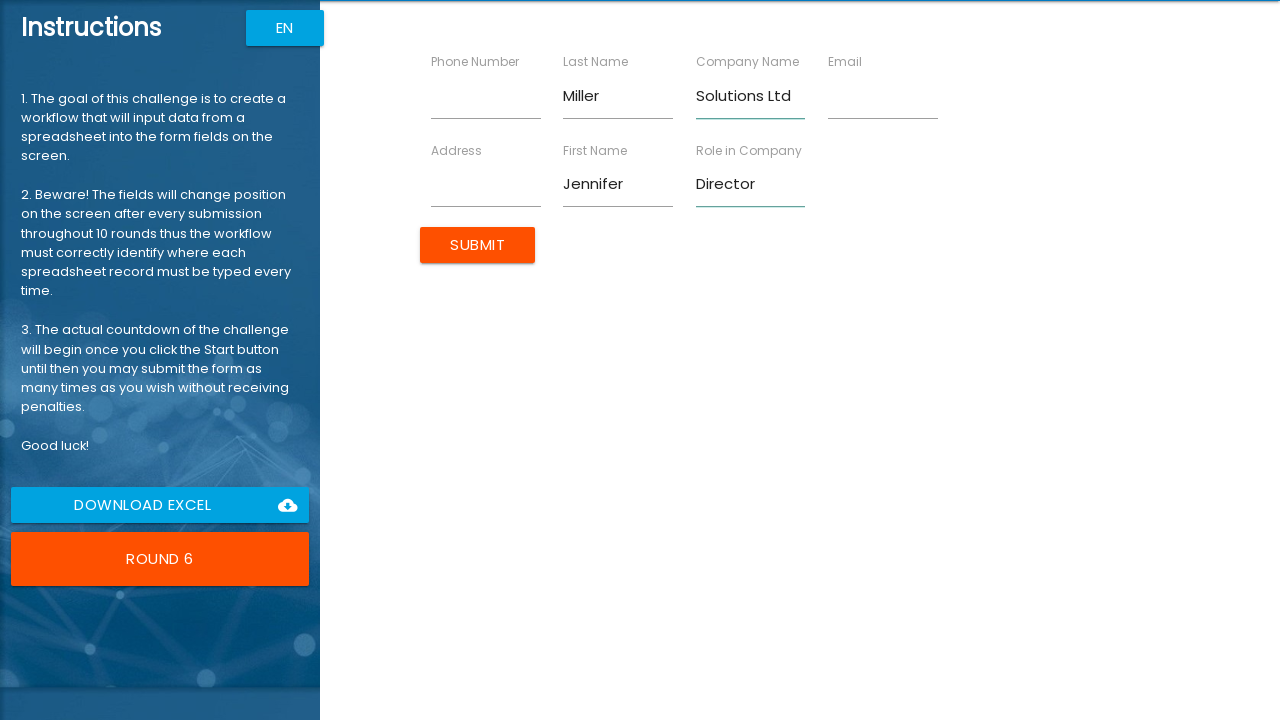

Filled address field with '987 Birch Dr' on input[ng-reflect-name='labelAddress']
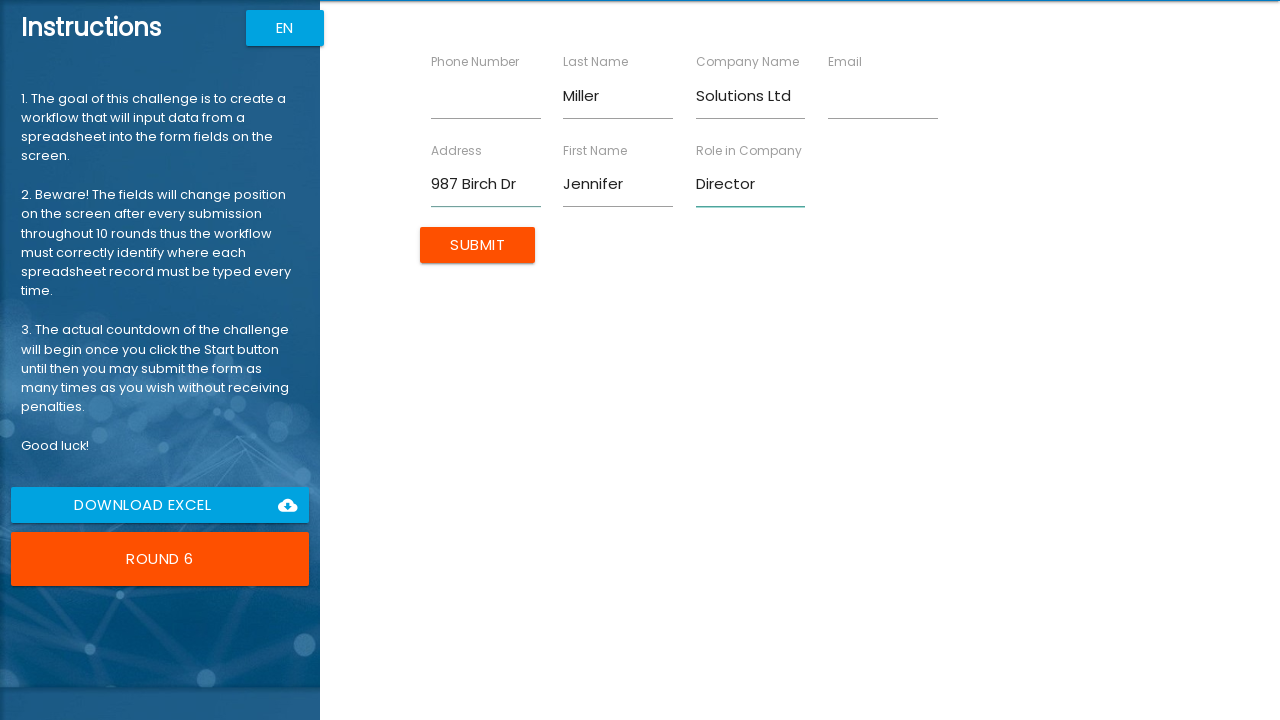

Filled email field with 'j.miller@solutions.com' on input[ng-reflect-name='labelEmail']
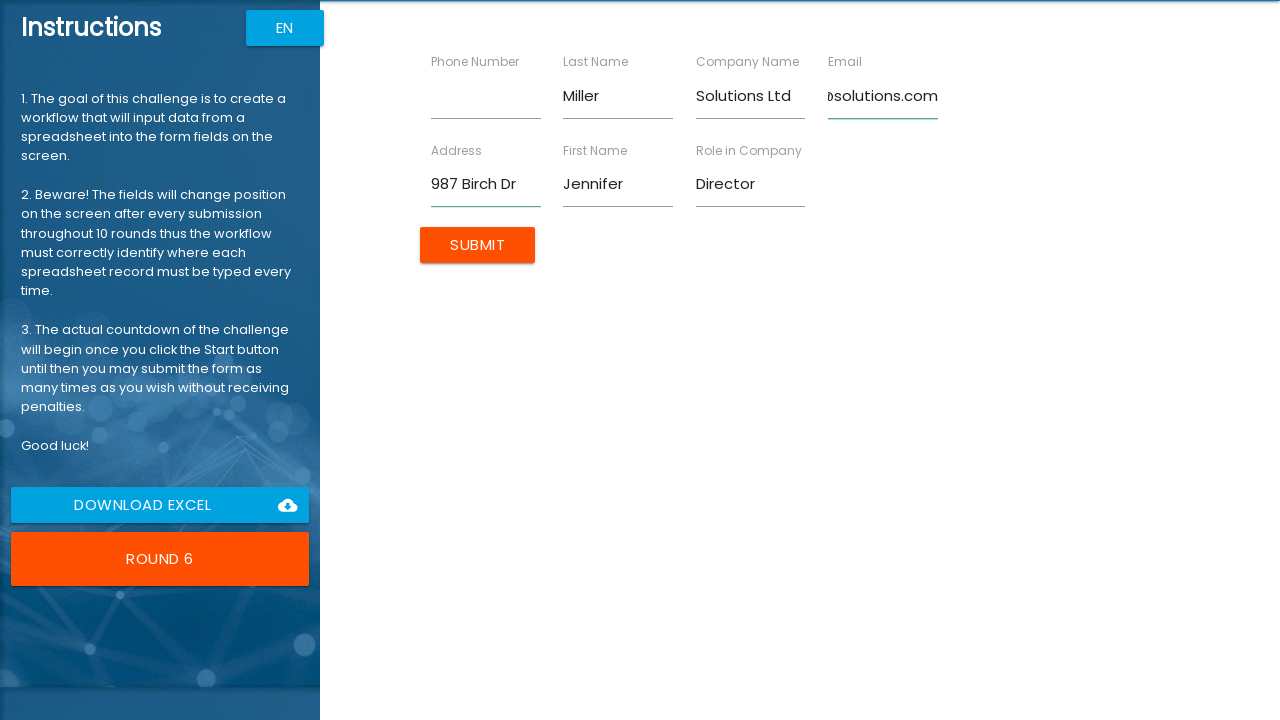

Filled phone number field with '555-0106' on input[ng-reflect-name='labelPhone']
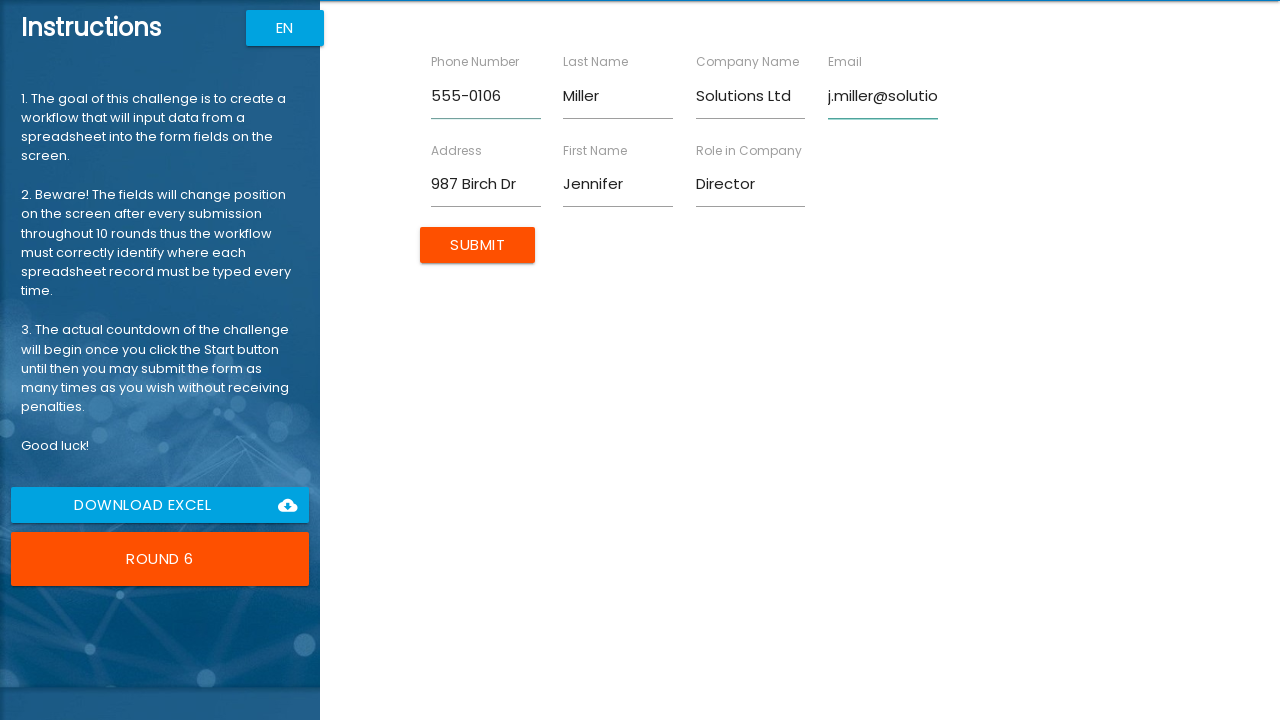

Submitted form for Jennifer Miller at (478, 245) on input[value='Submit']
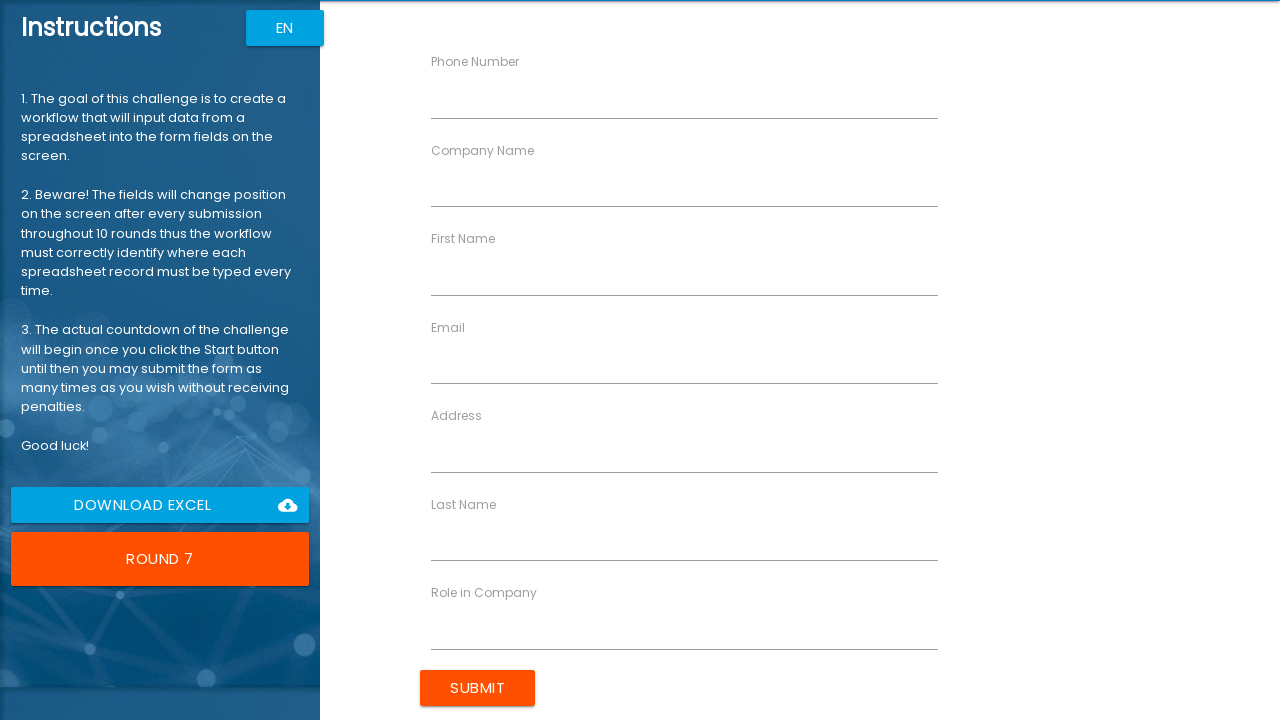

Filled first name field with 'Robert' on input[ng-reflect-name='labelFirstName']
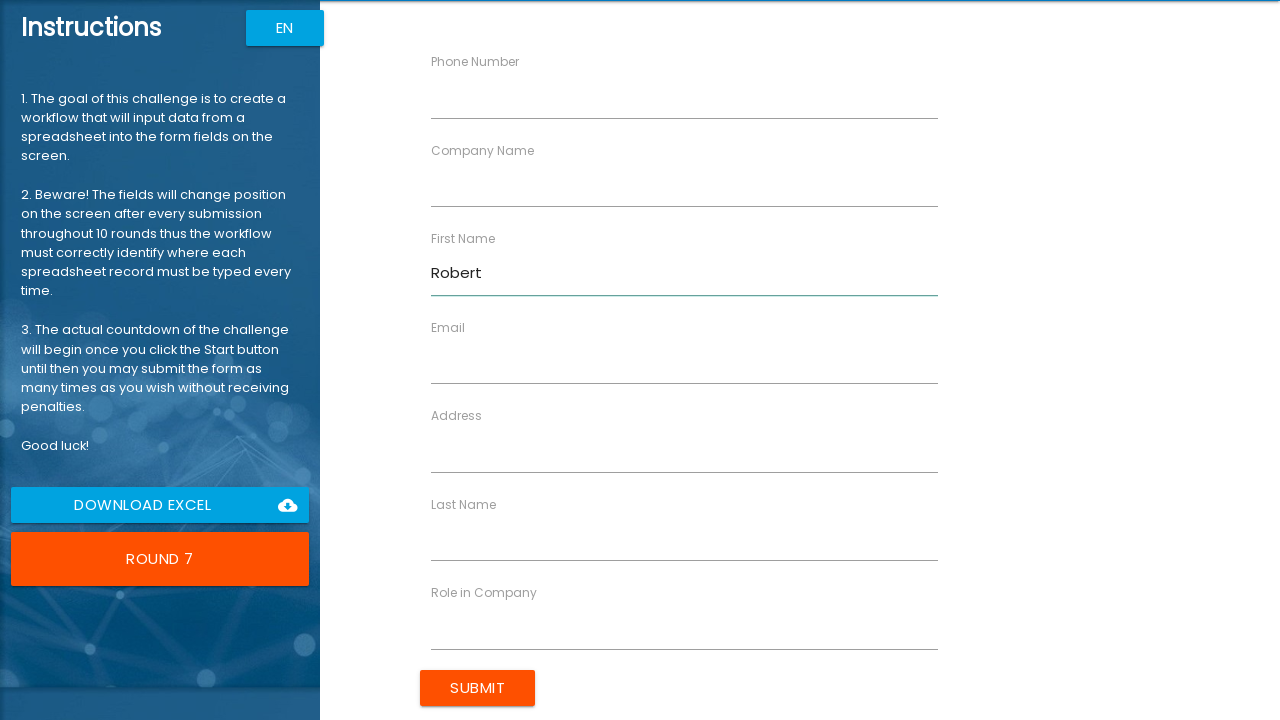

Filled last name field with 'Wilson' on input[ng-reflect-name='labelLastName']
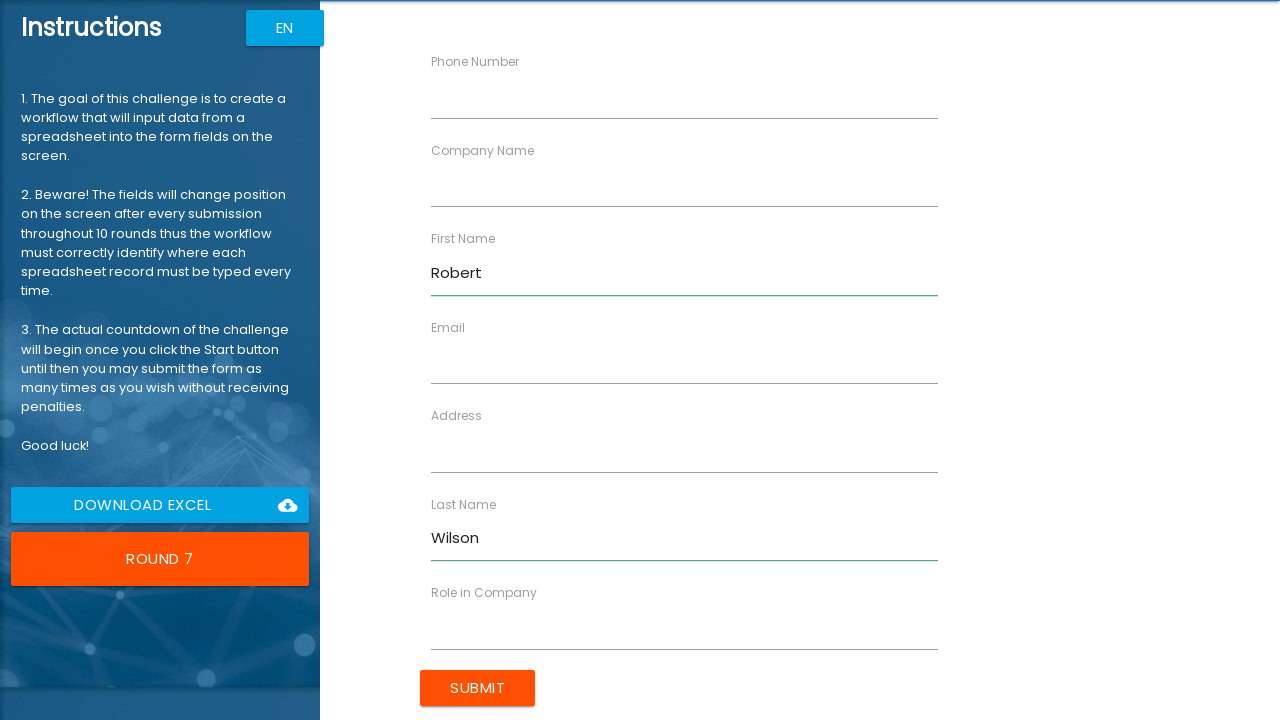

Filled company name field with 'Innovate Inc' on input[ng-reflect-name='labelCompanyName']
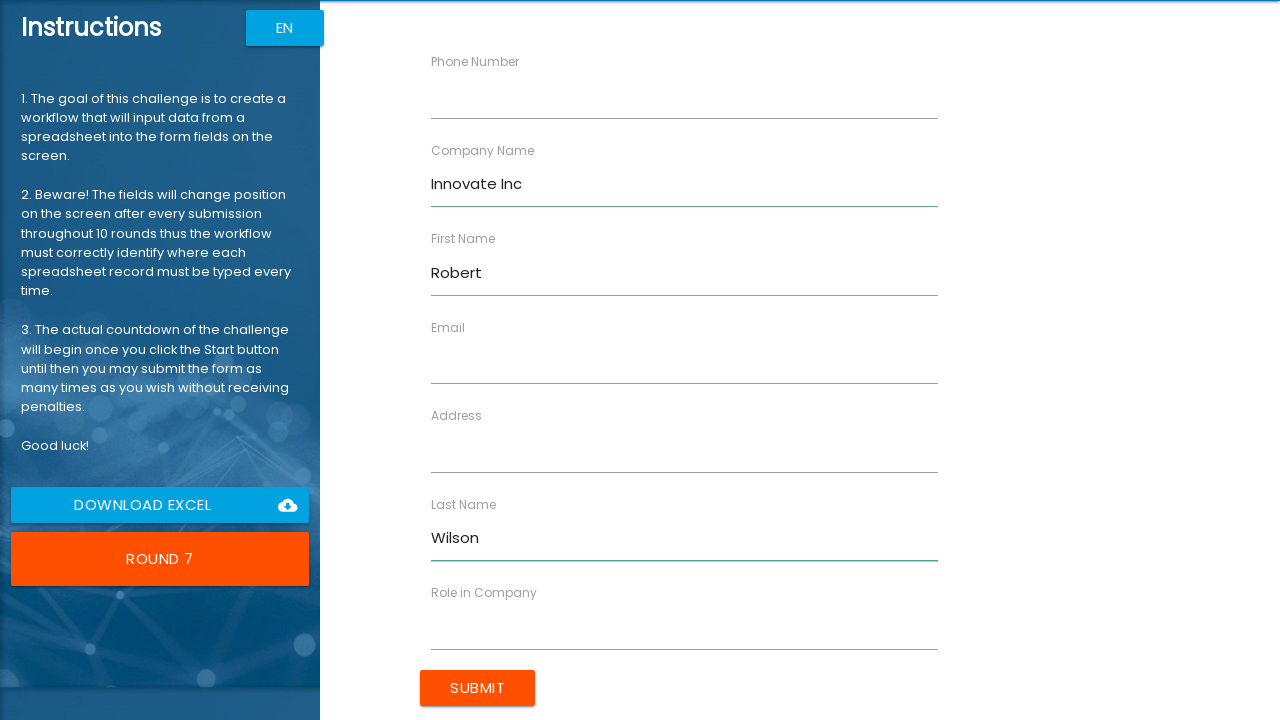

Filled role field with 'Consultant' on input[ng-reflect-name='labelRole']
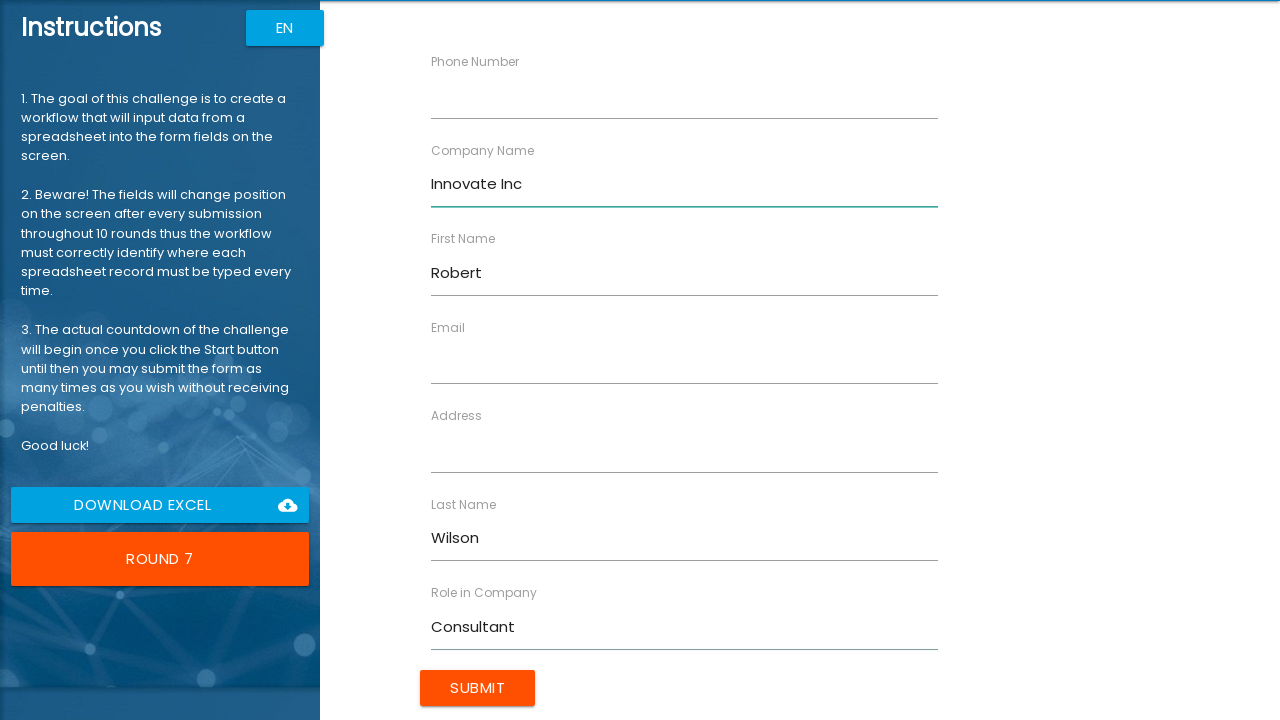

Filled address field with '147 Maple Way' on input[ng-reflect-name='labelAddress']
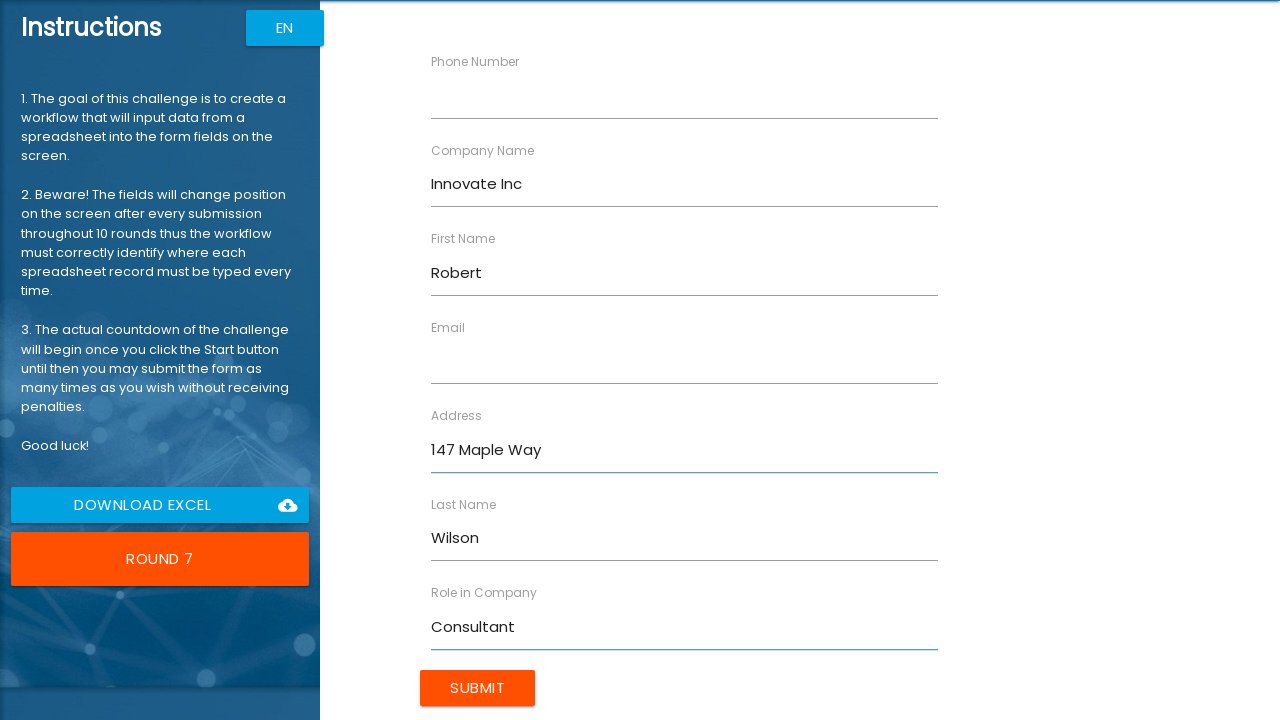

Filled email field with 'r.wilson@innovate.com' on input[ng-reflect-name='labelEmail']
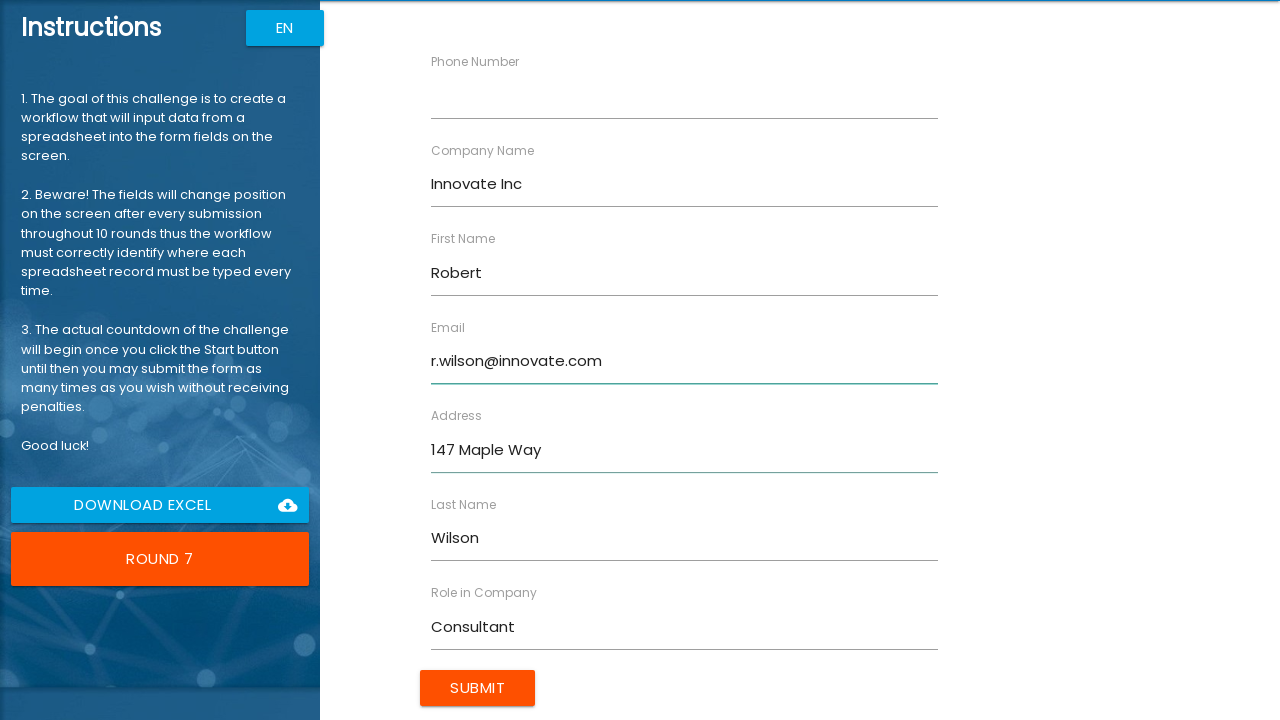

Filled phone number field with '555-0107' on input[ng-reflect-name='labelPhone']
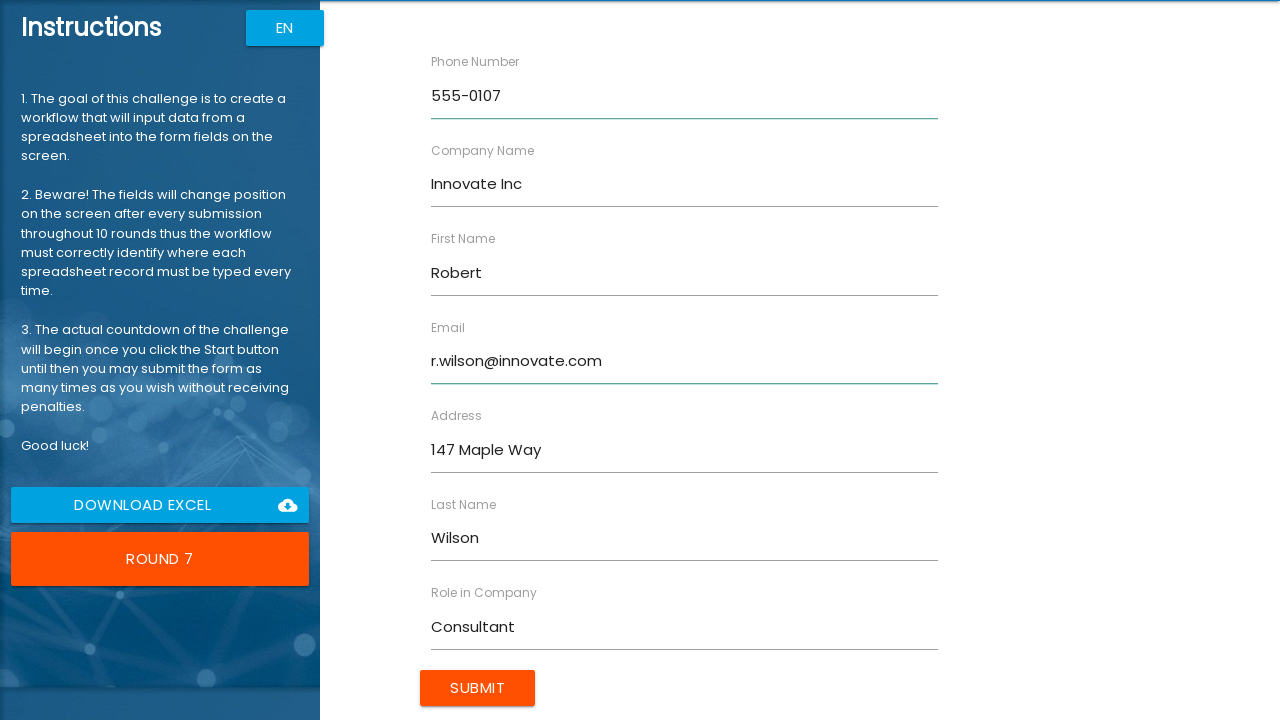

Submitted form for Robert Wilson at (478, 688) on input[value='Submit']
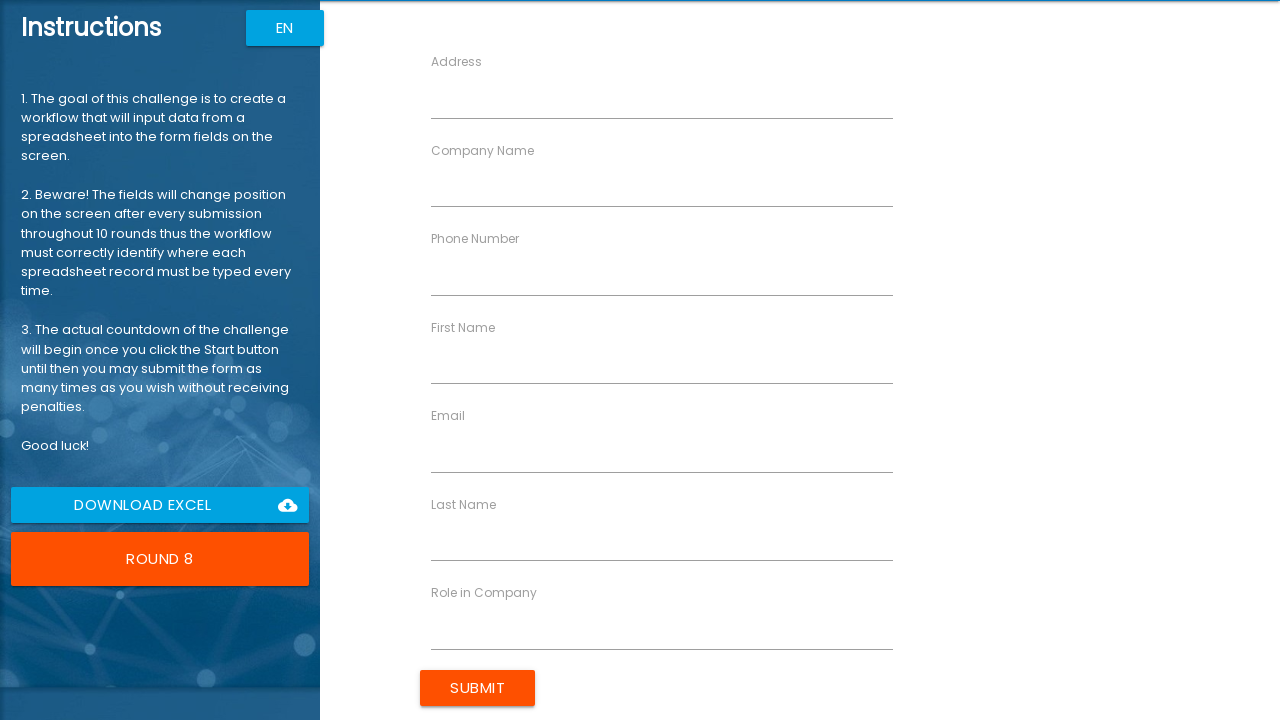

Filled first name field with 'Lisa' on input[ng-reflect-name='labelFirstName']
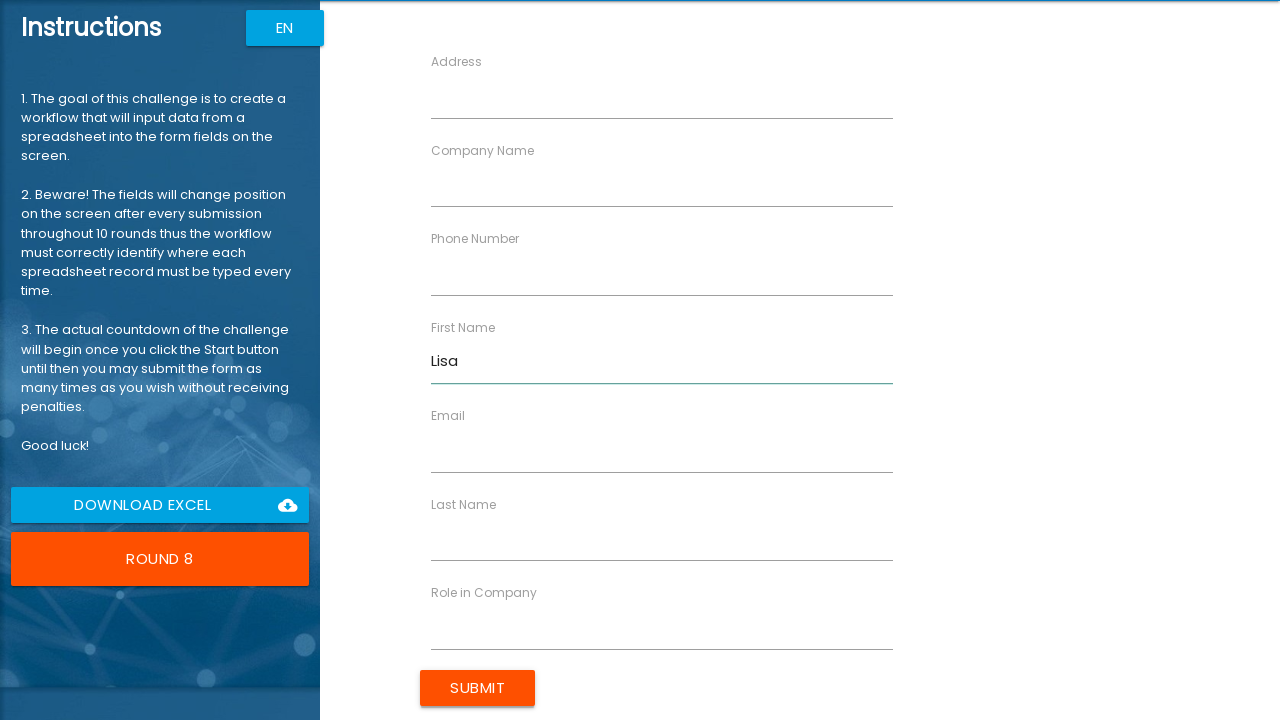

Filled last name field with 'Moore' on input[ng-reflect-name='labelLastName']
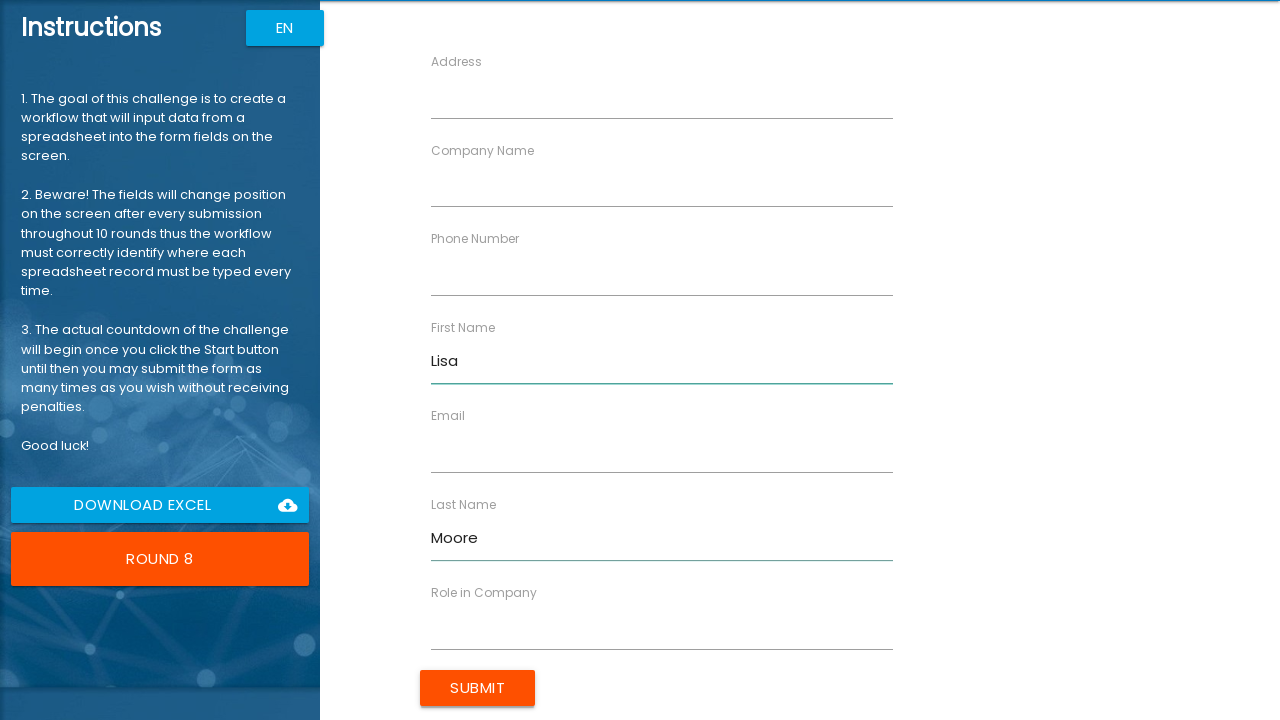

Filled company name field with 'Enterprise Co' on input[ng-reflect-name='labelCompanyName']
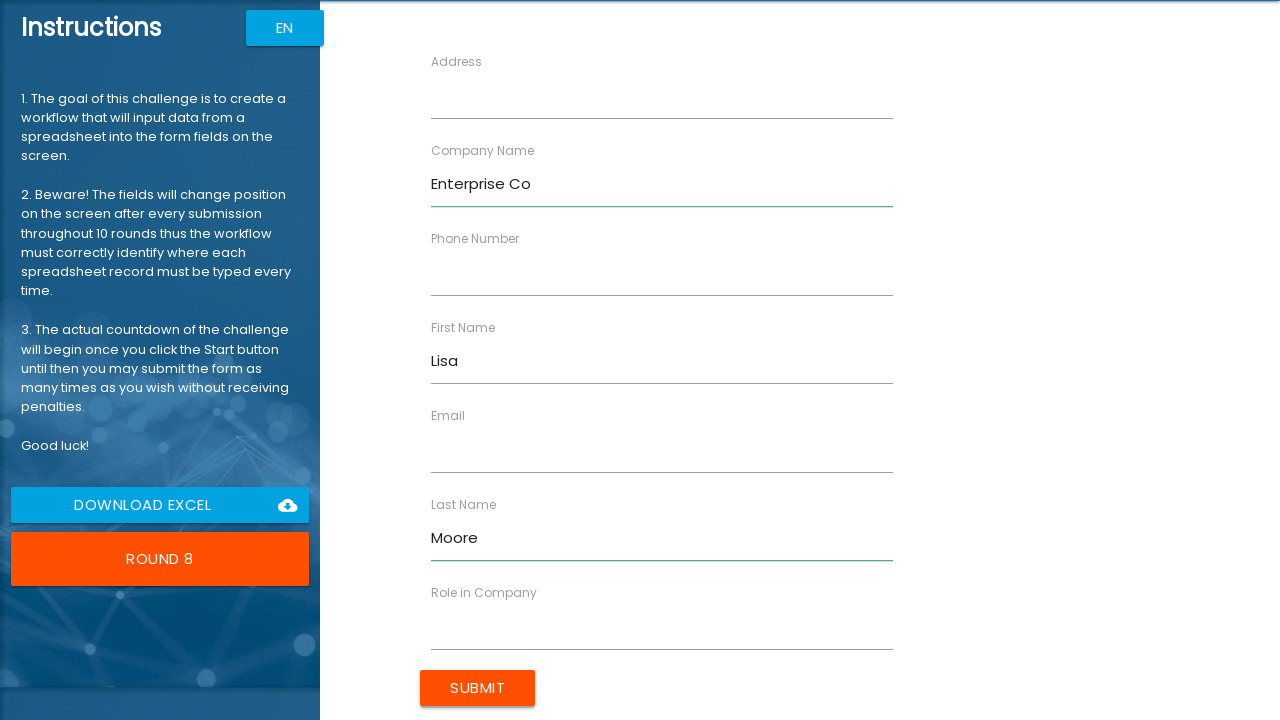

Filled role field with 'Lead' on input[ng-reflect-name='labelRole']
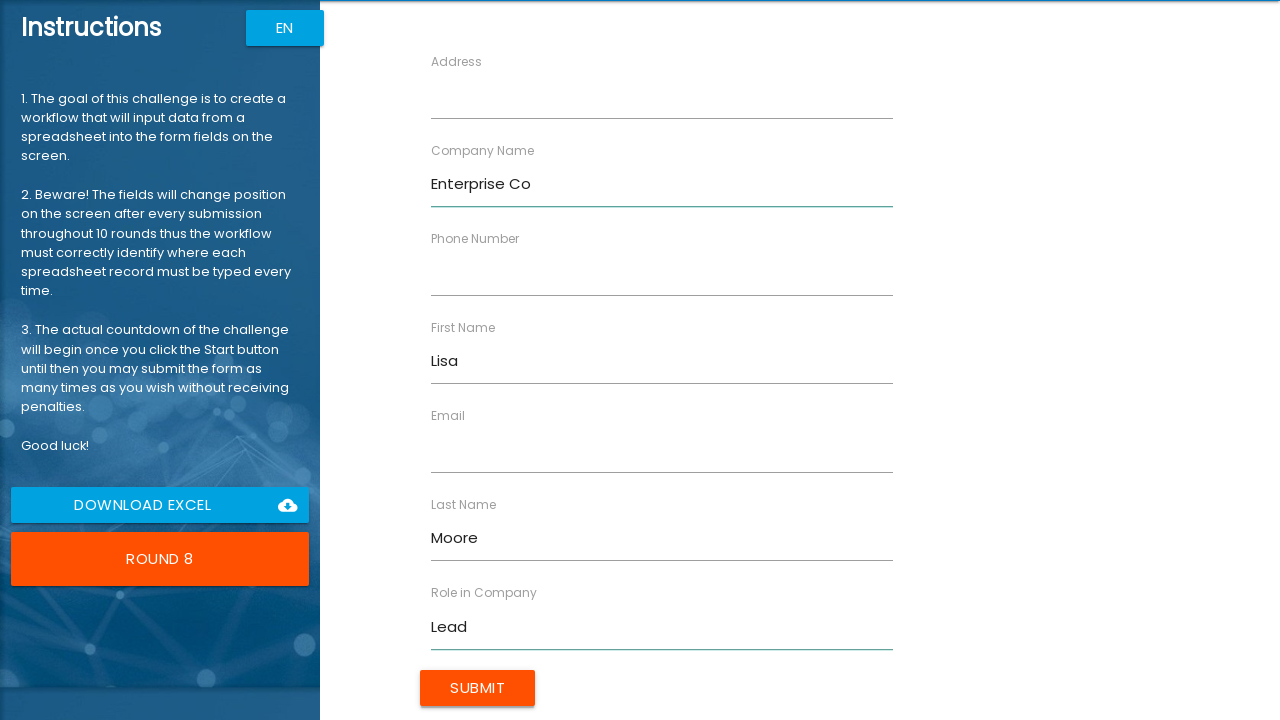

Filled address field with '258 Walnut Ct' on input[ng-reflect-name='labelAddress']
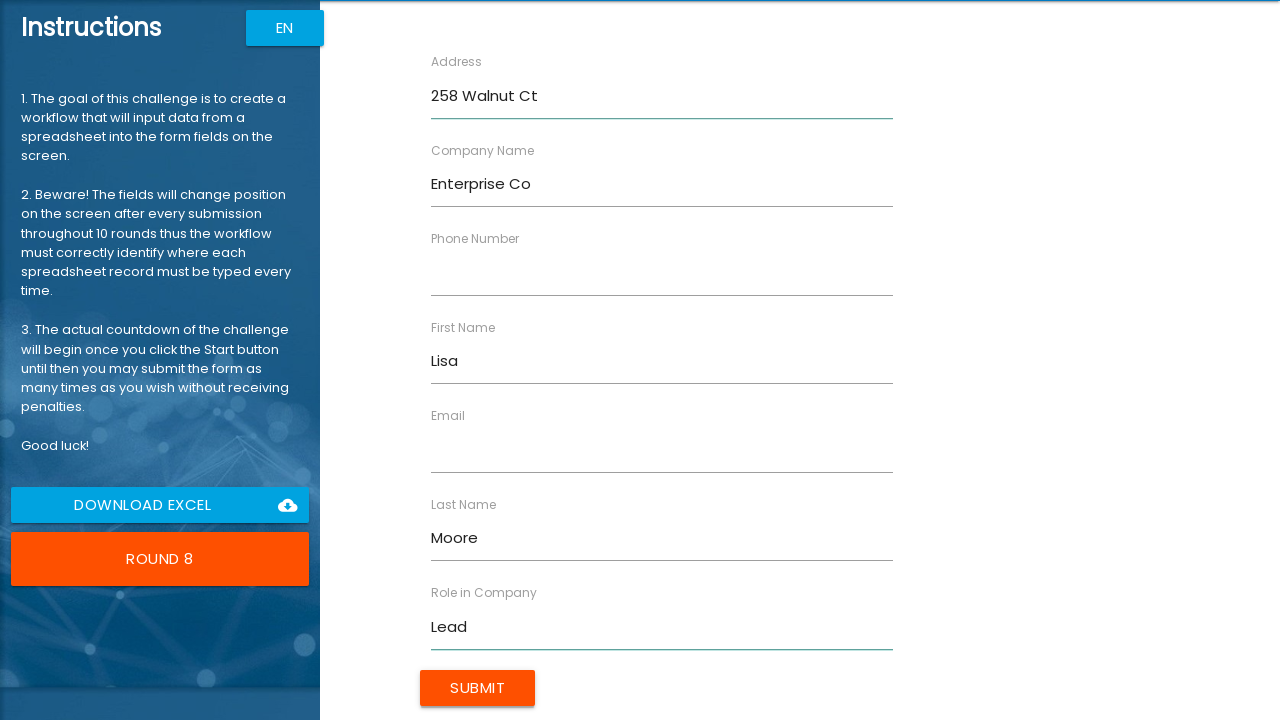

Filled email field with 'l.moore@enterprise.com' on input[ng-reflect-name='labelEmail']
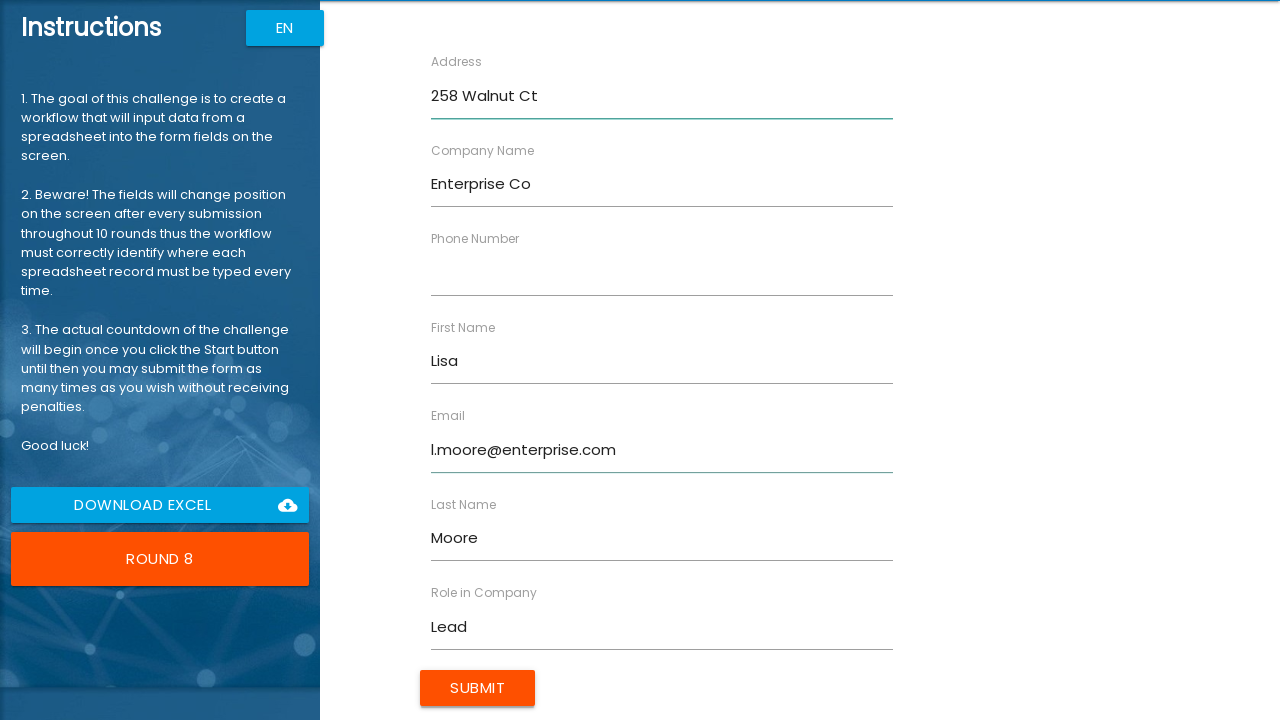

Filled phone number field with '555-0108' on input[ng-reflect-name='labelPhone']
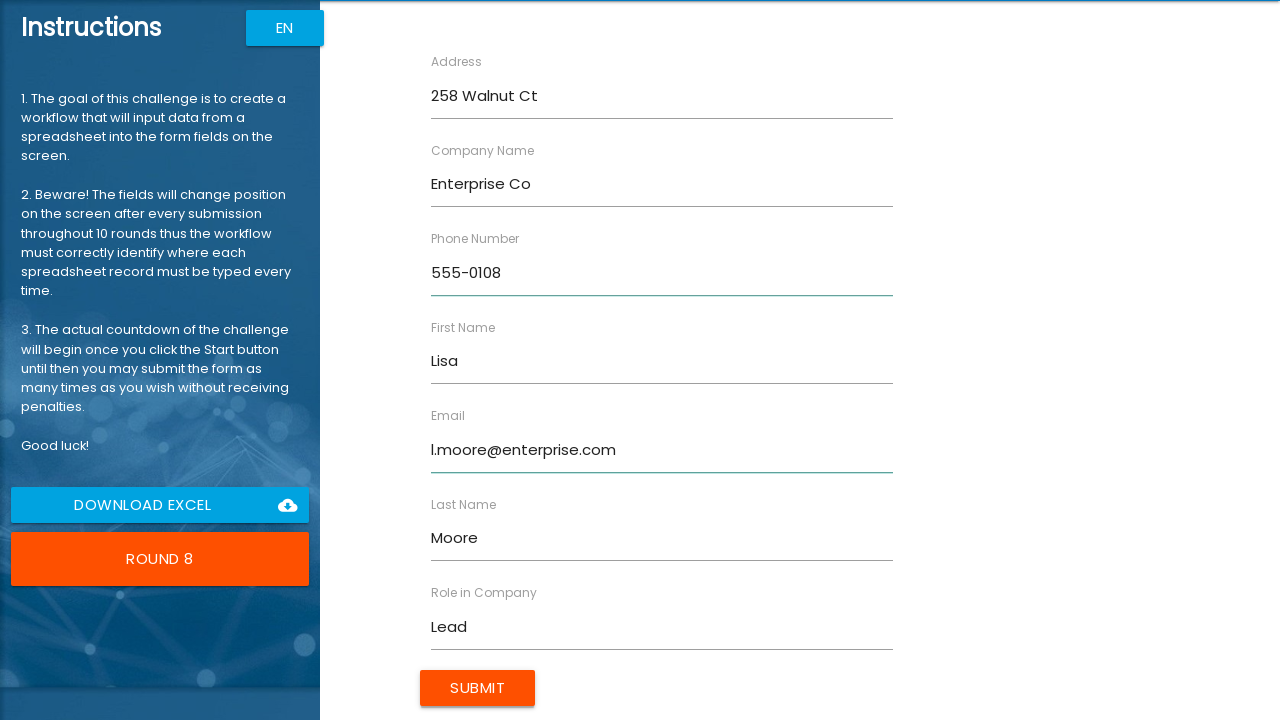

Submitted form for Lisa Moore at (478, 688) on input[value='Submit']
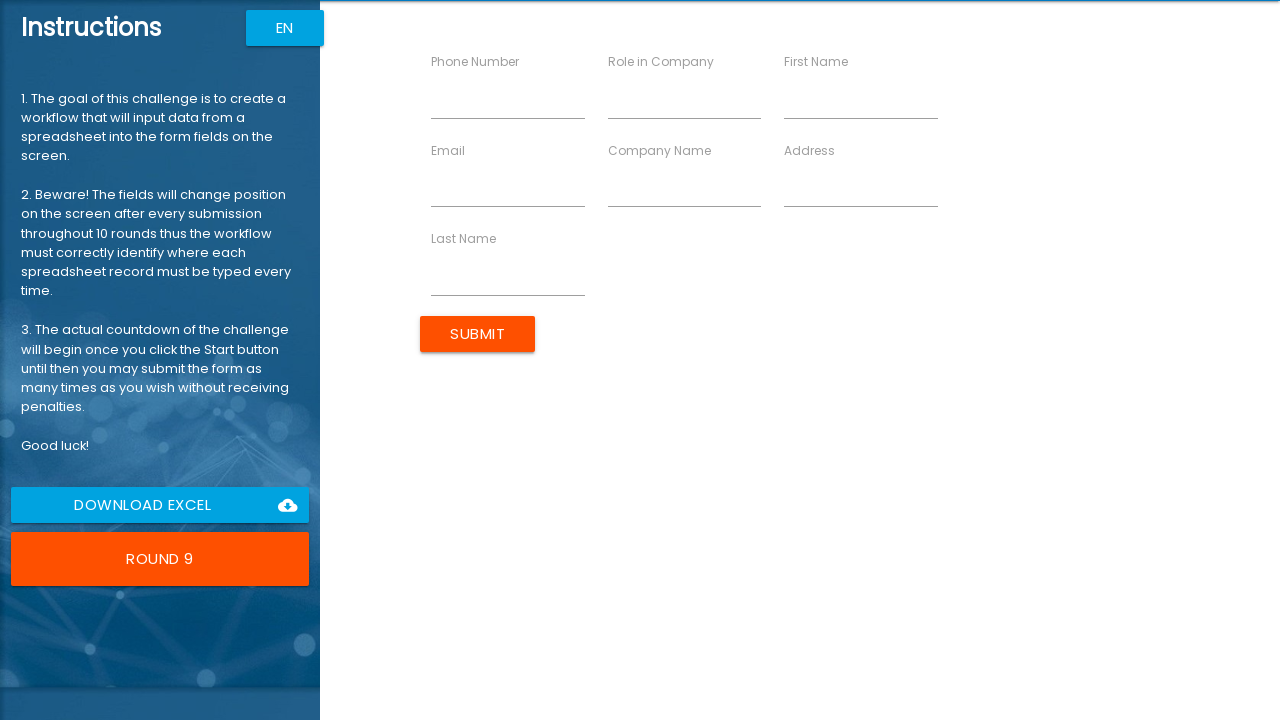

Filled first name field with 'James' on input[ng-reflect-name='labelFirstName']
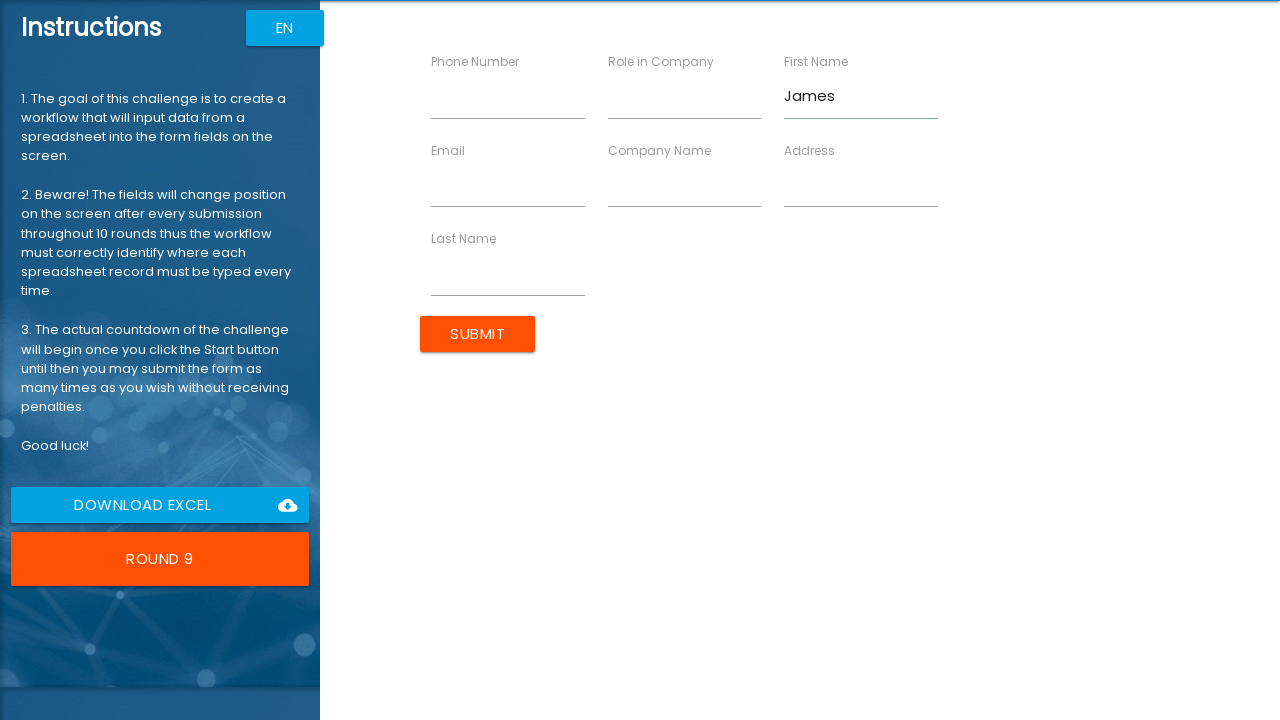

Filled last name field with 'Taylor' on input[ng-reflect-name='labelLastName']
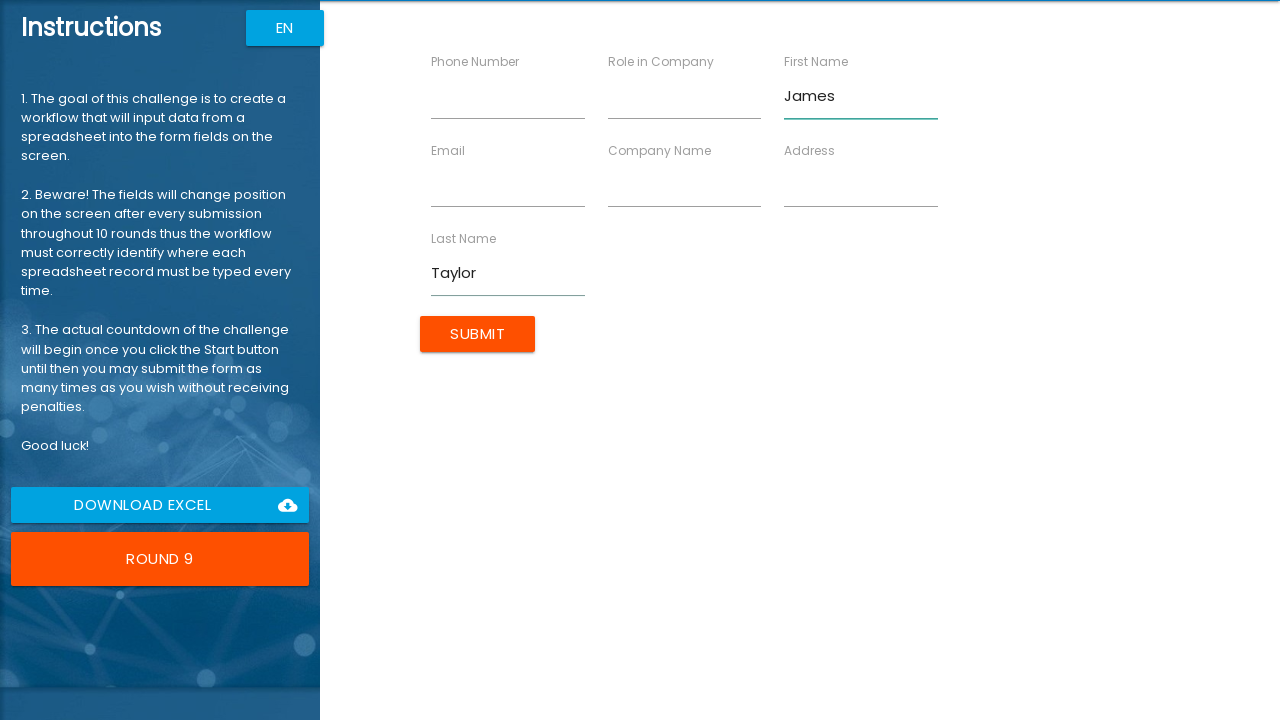

Filled company name field with 'Dynamic LLC' on input[ng-reflect-name='labelCompanyName']
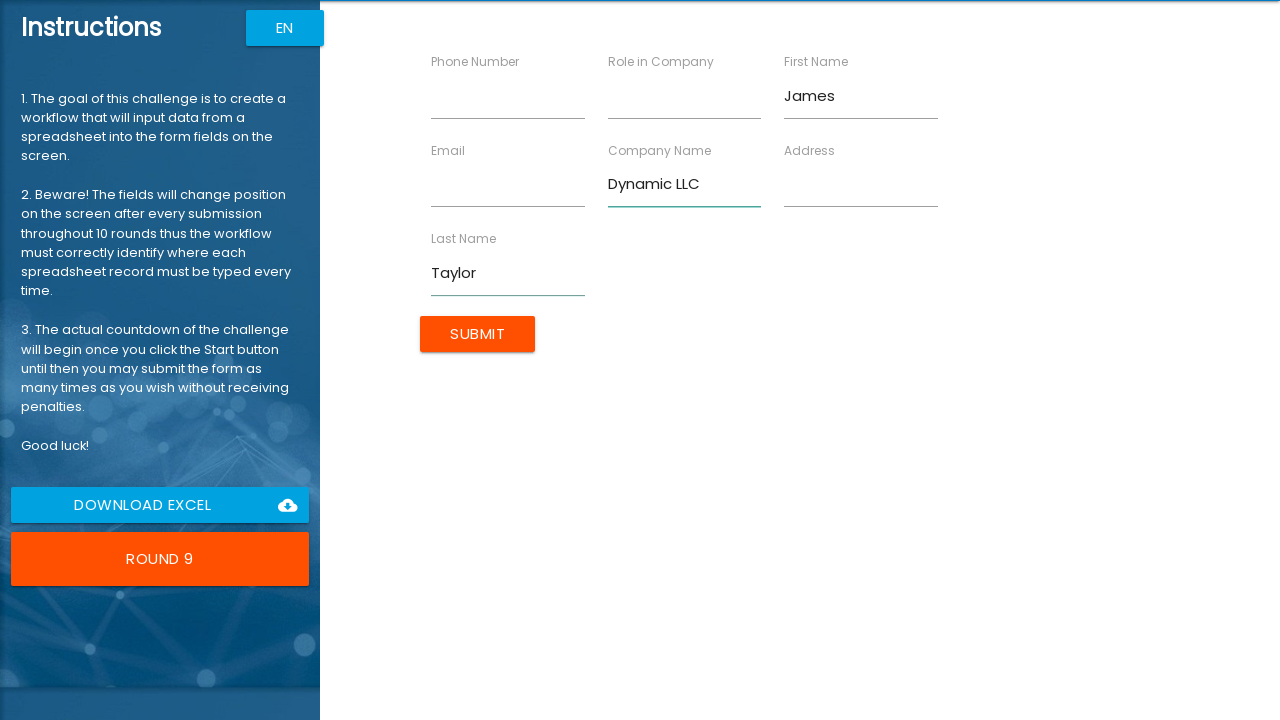

Filled role field with 'Specialist' on input[ng-reflect-name='labelRole']
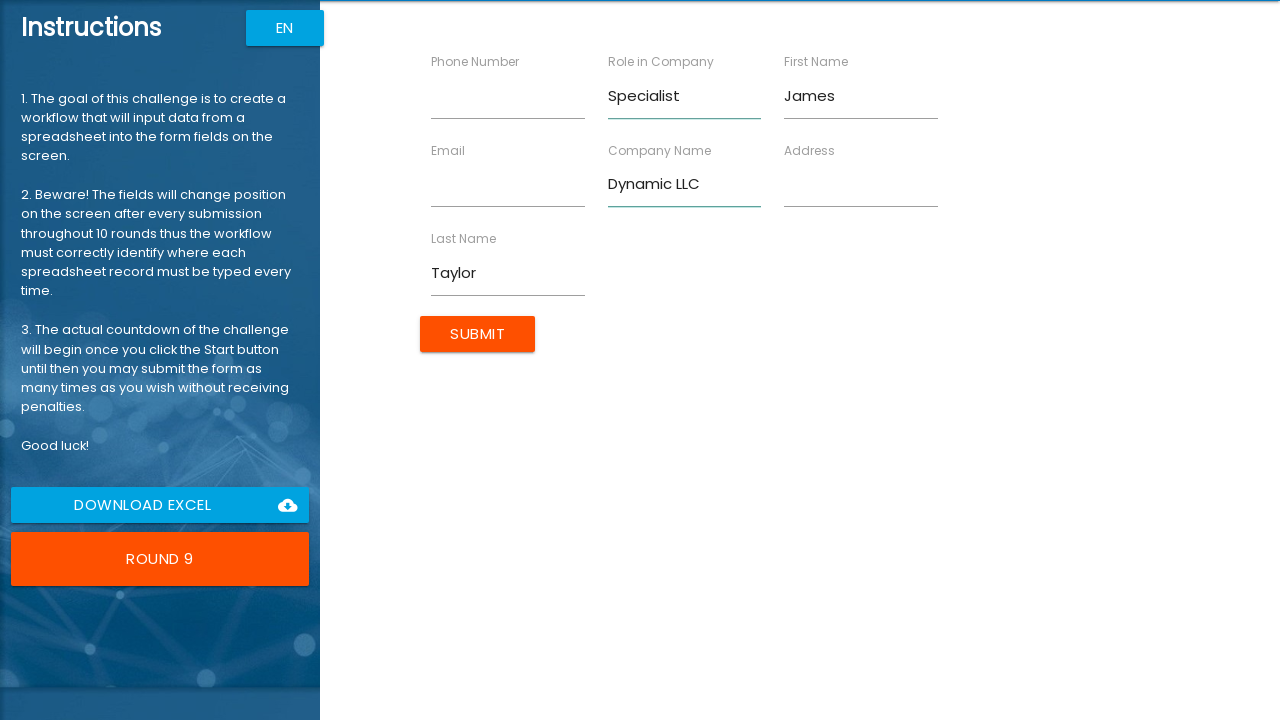

Filled address field with '369 Cherry Pl' on input[ng-reflect-name='labelAddress']
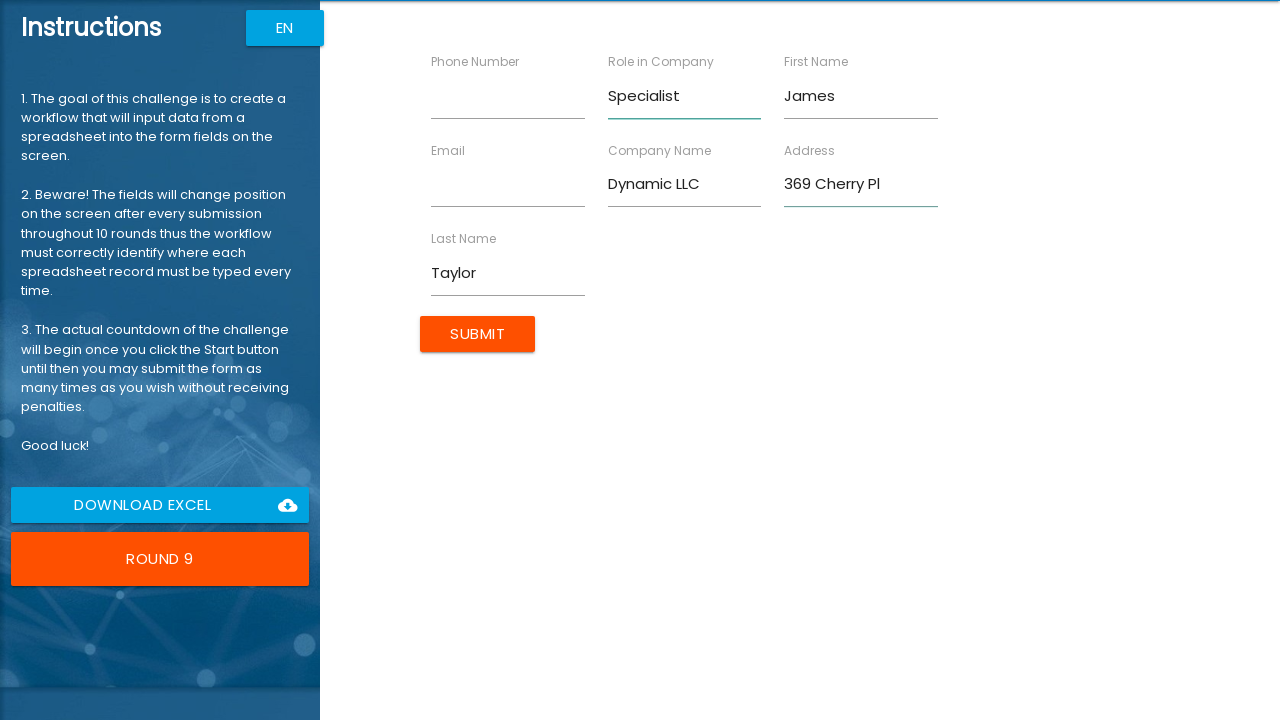

Filled email field with 'j.taylor@dynamic.com' on input[ng-reflect-name='labelEmail']
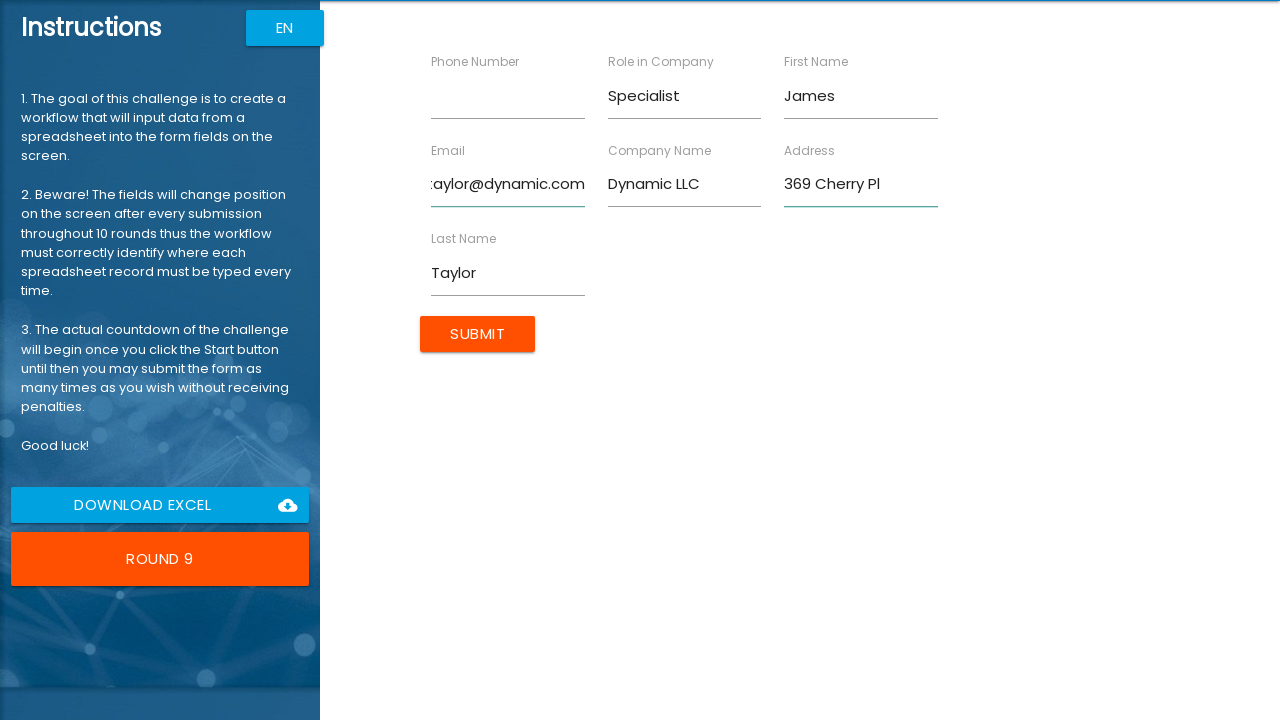

Filled phone number field with '555-0109' on input[ng-reflect-name='labelPhone']
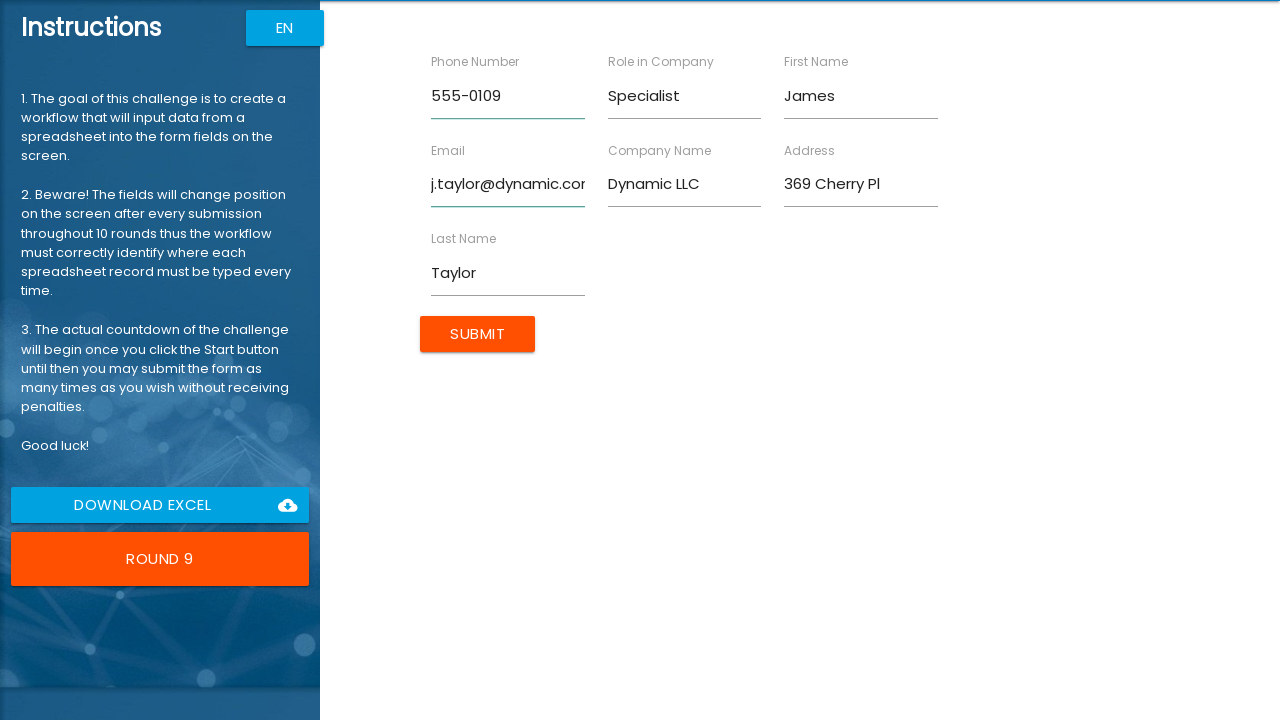

Submitted form for James Taylor at (478, 334) on input[value='Submit']
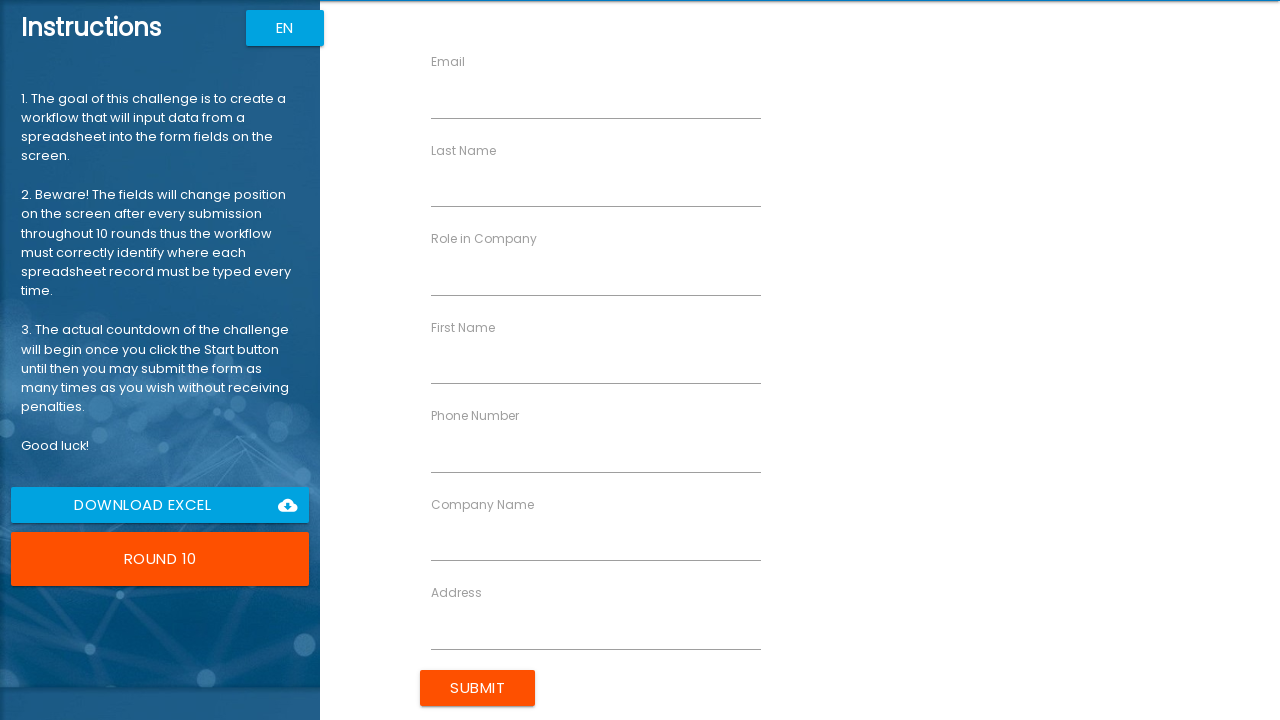

Filled first name field with 'Amanda' on input[ng-reflect-name='labelFirstName']
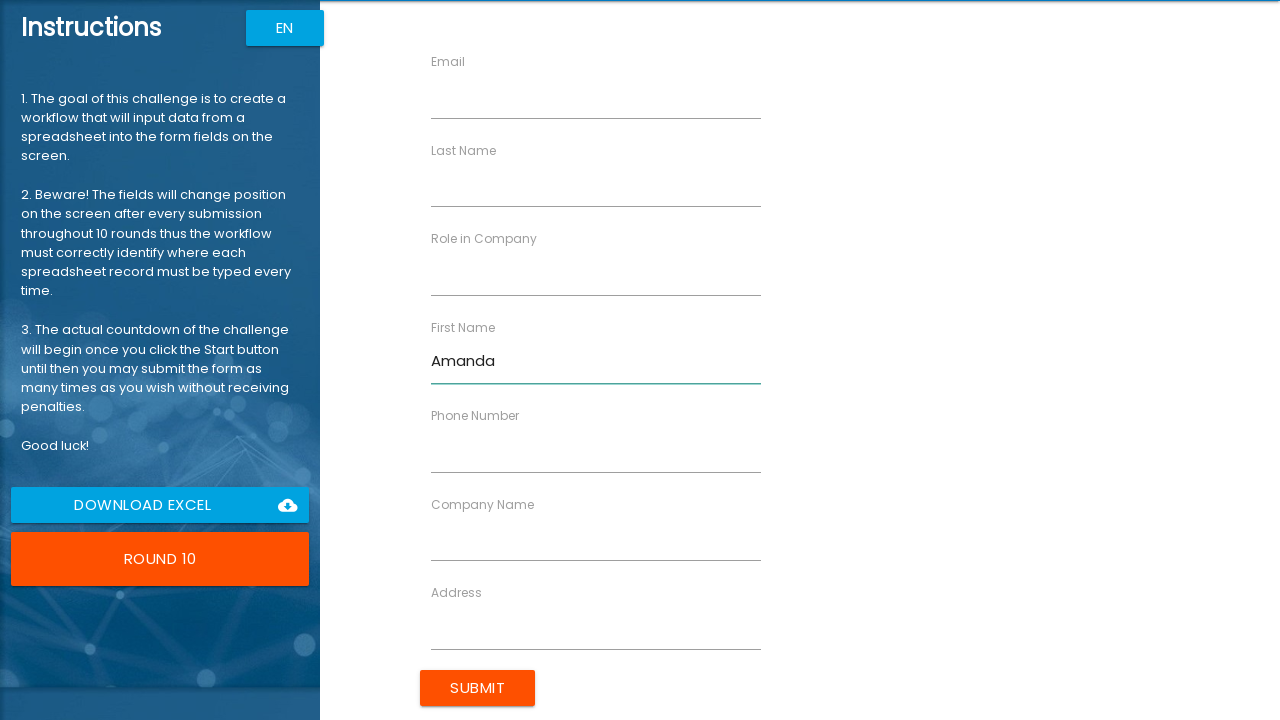

Filled last name field with 'Anderson' on input[ng-reflect-name='labelLastName']
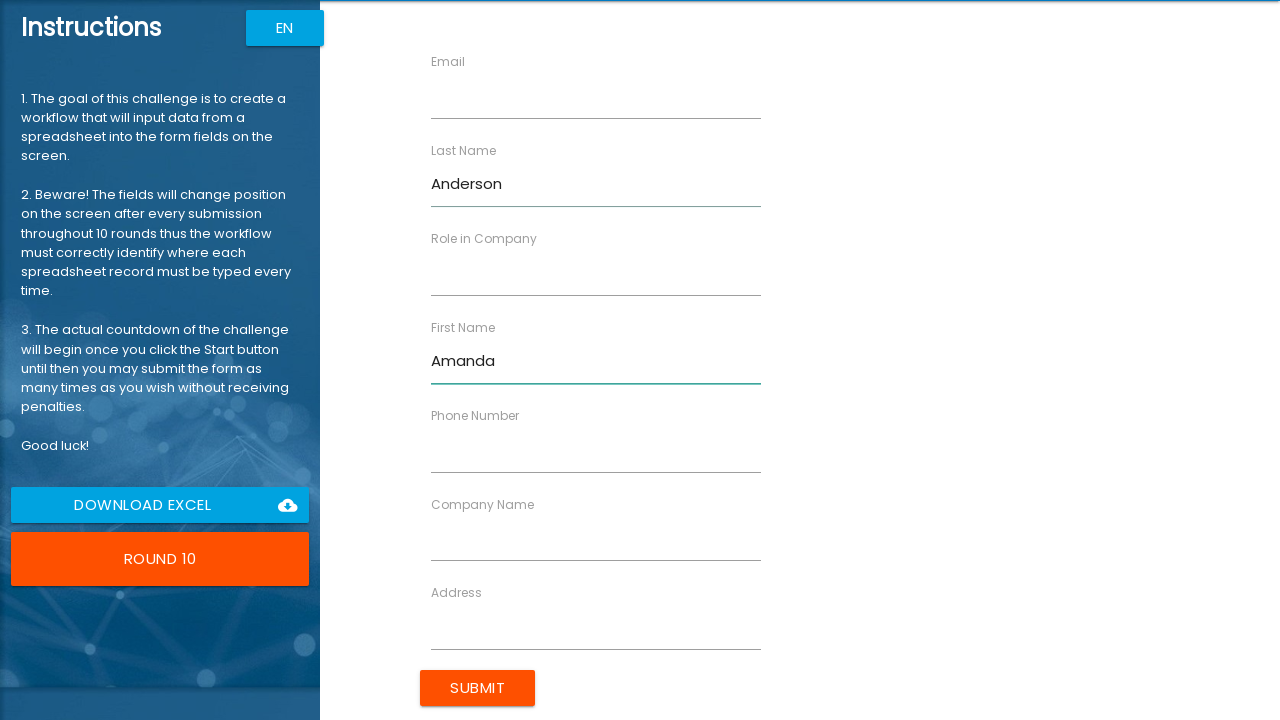

Filled company name field with 'Future Tech' on input[ng-reflect-name='labelCompanyName']
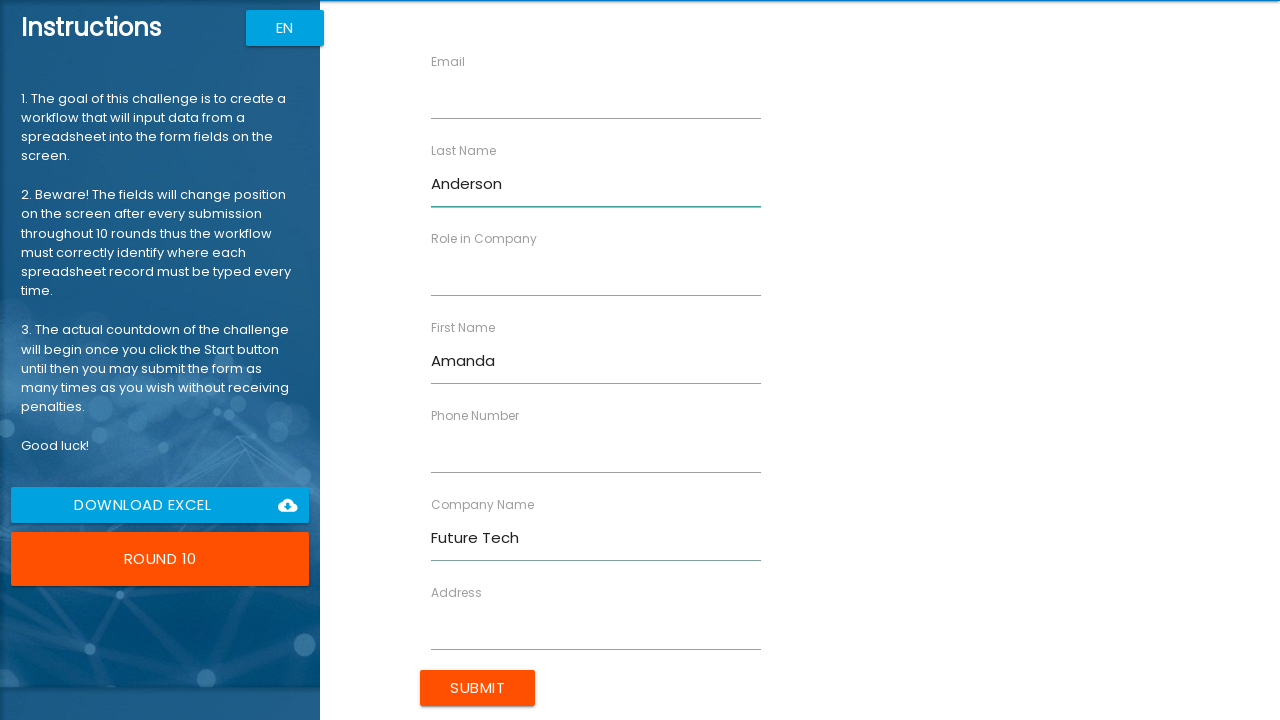

Filled role field with 'Coordinator' on input[ng-reflect-name='labelRole']
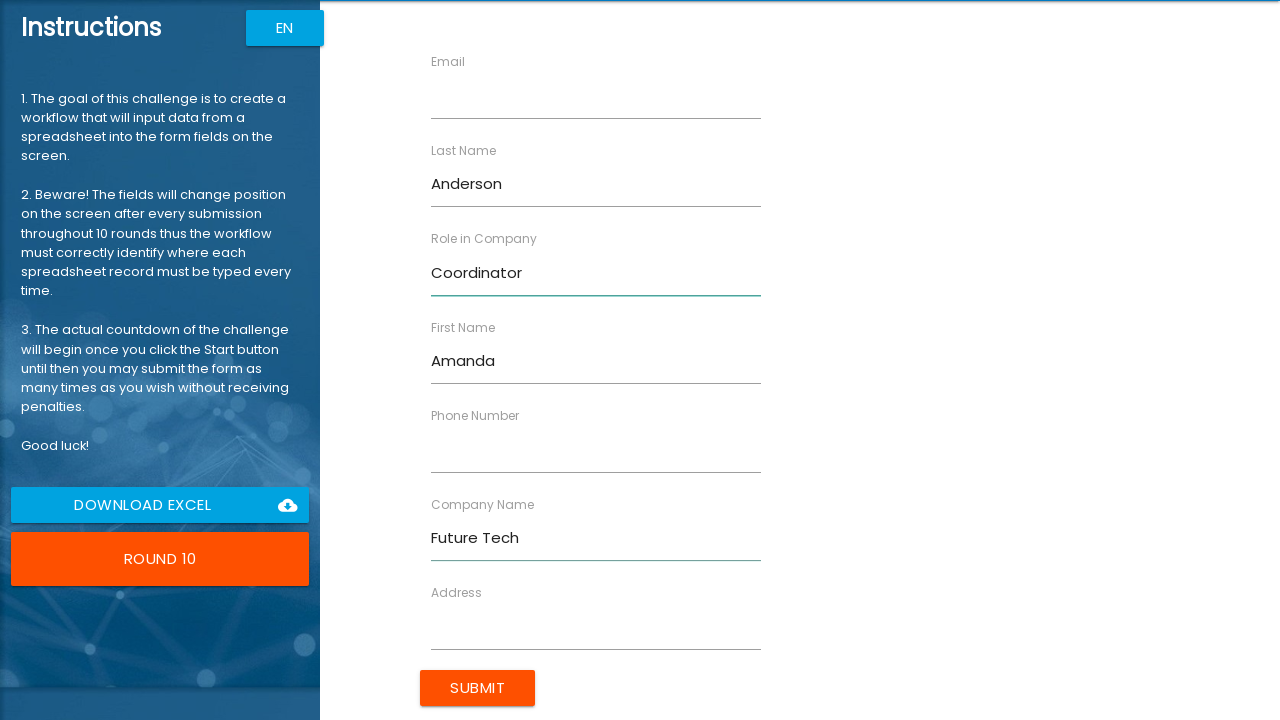

Filled address field with '741 Spruce Blvd' on input[ng-reflect-name='labelAddress']
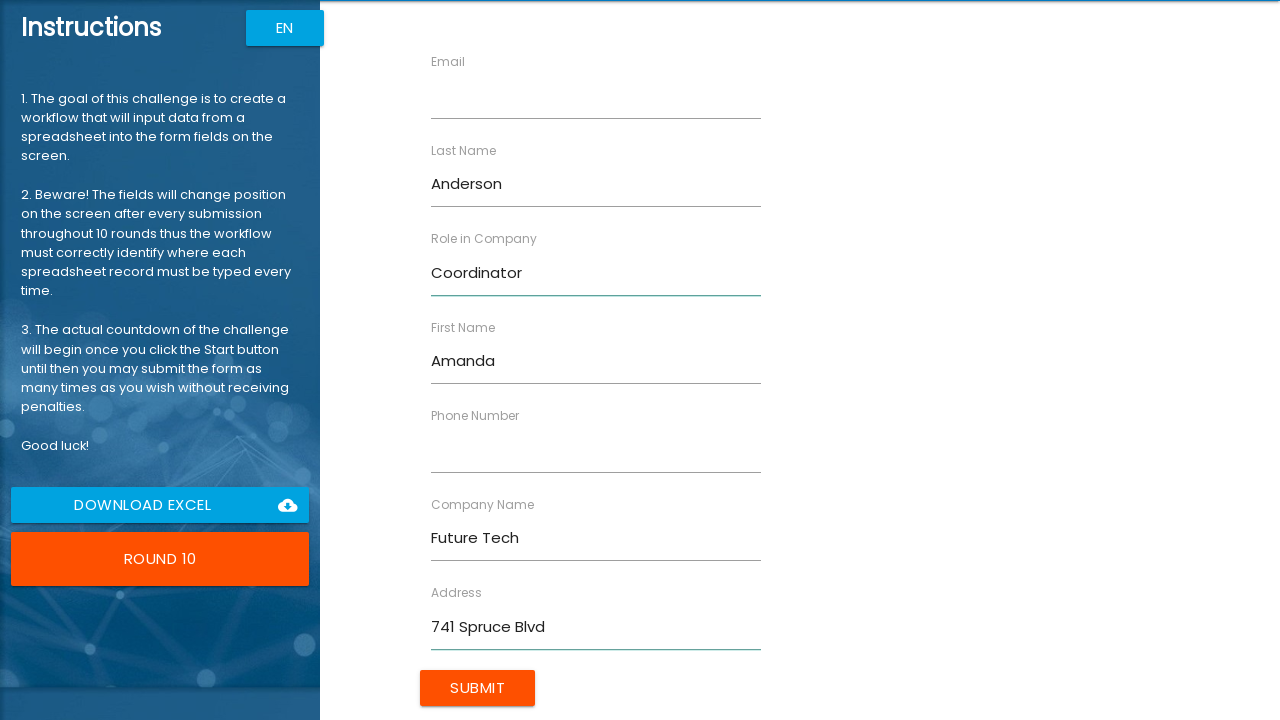

Filled email field with 'a.anderson@future.com' on input[ng-reflect-name='labelEmail']
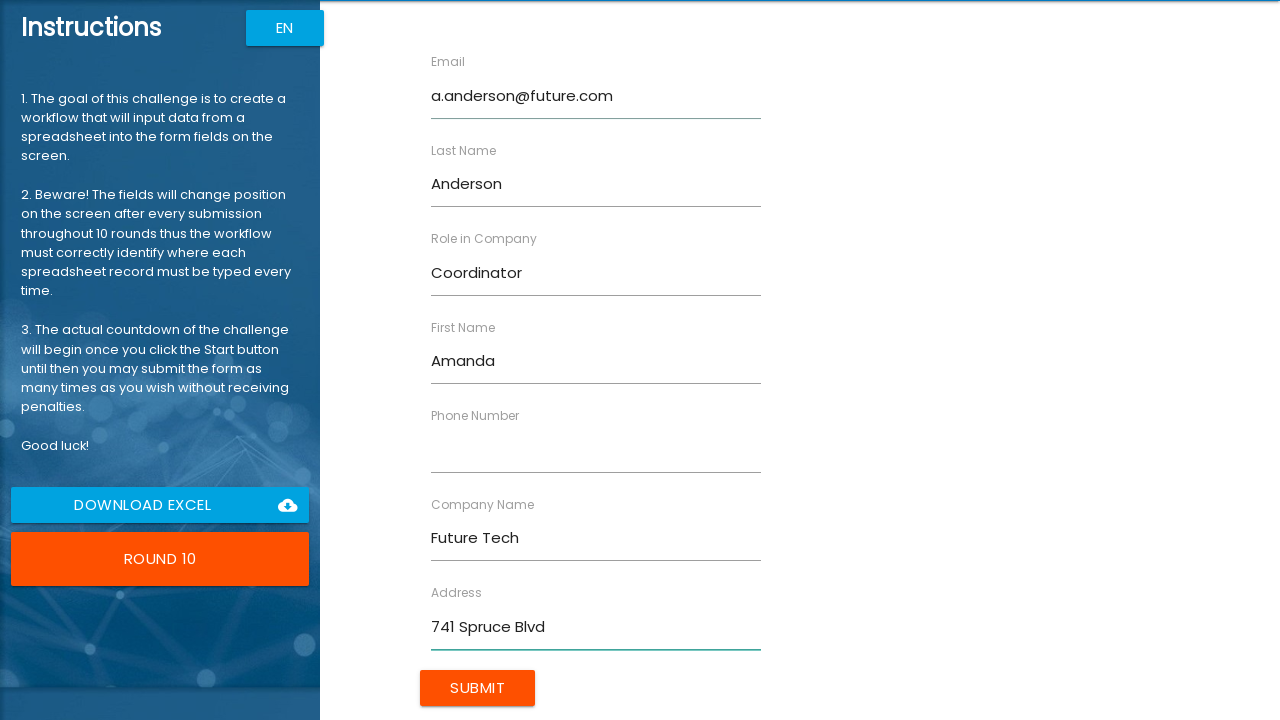

Filled phone number field with '555-0110' on input[ng-reflect-name='labelPhone']
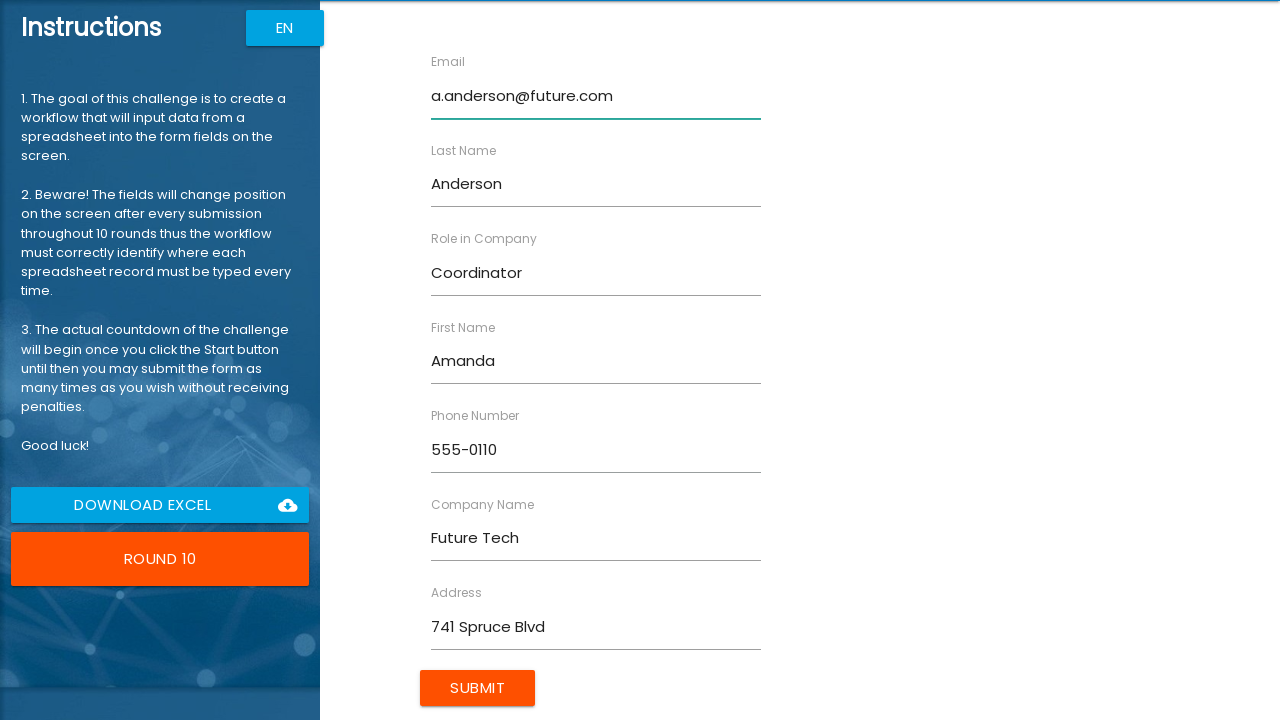

Submitted form for Amanda Anderson at (478, 688) on input[value='Submit']
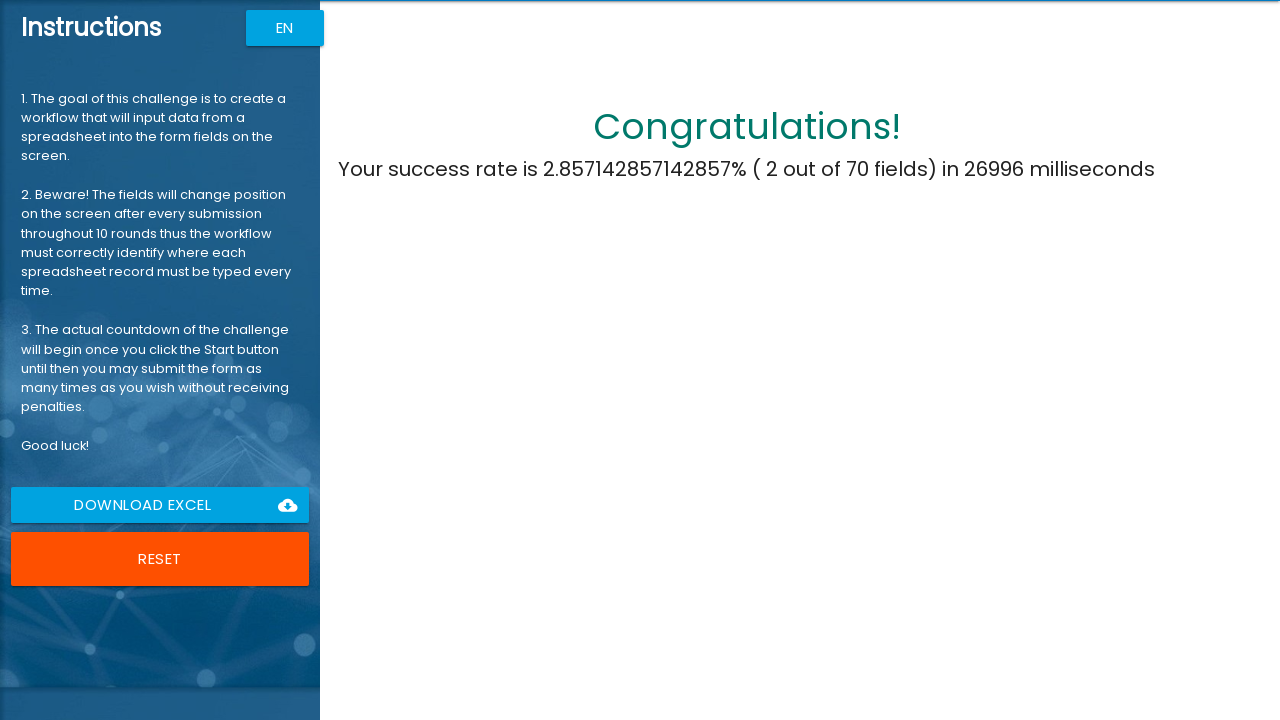

Success message appeared, confirming all forms submitted
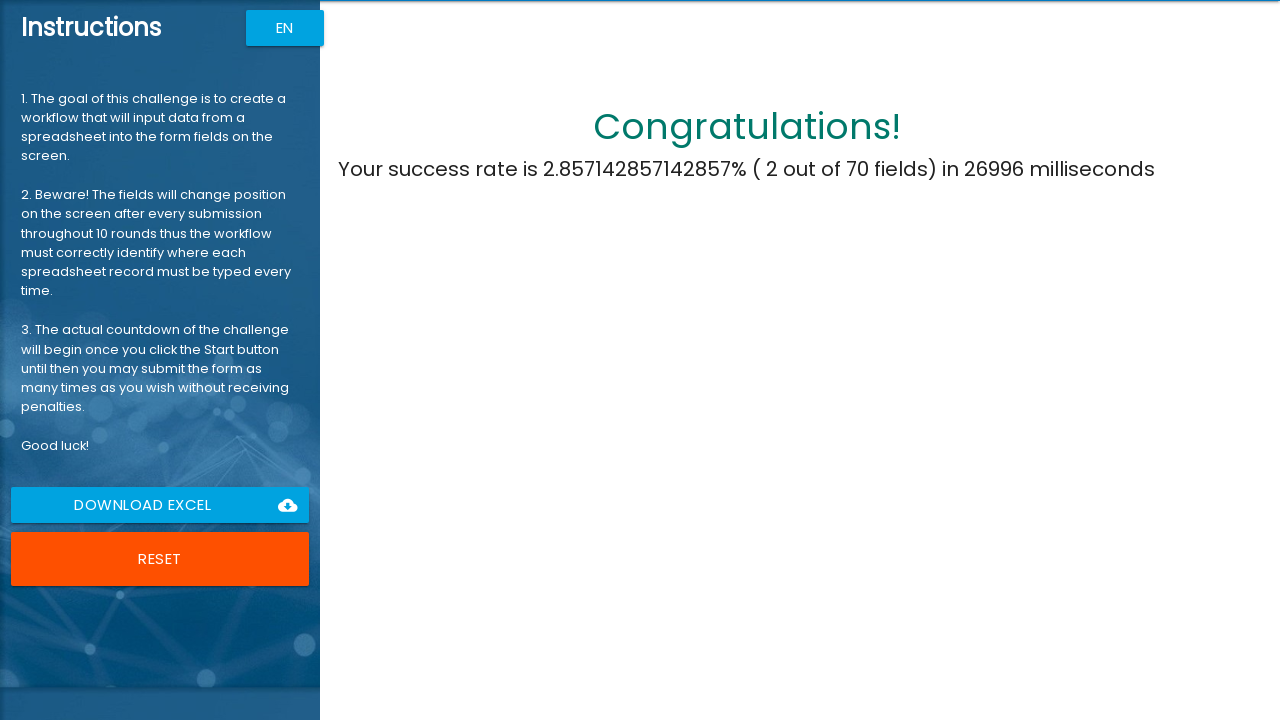

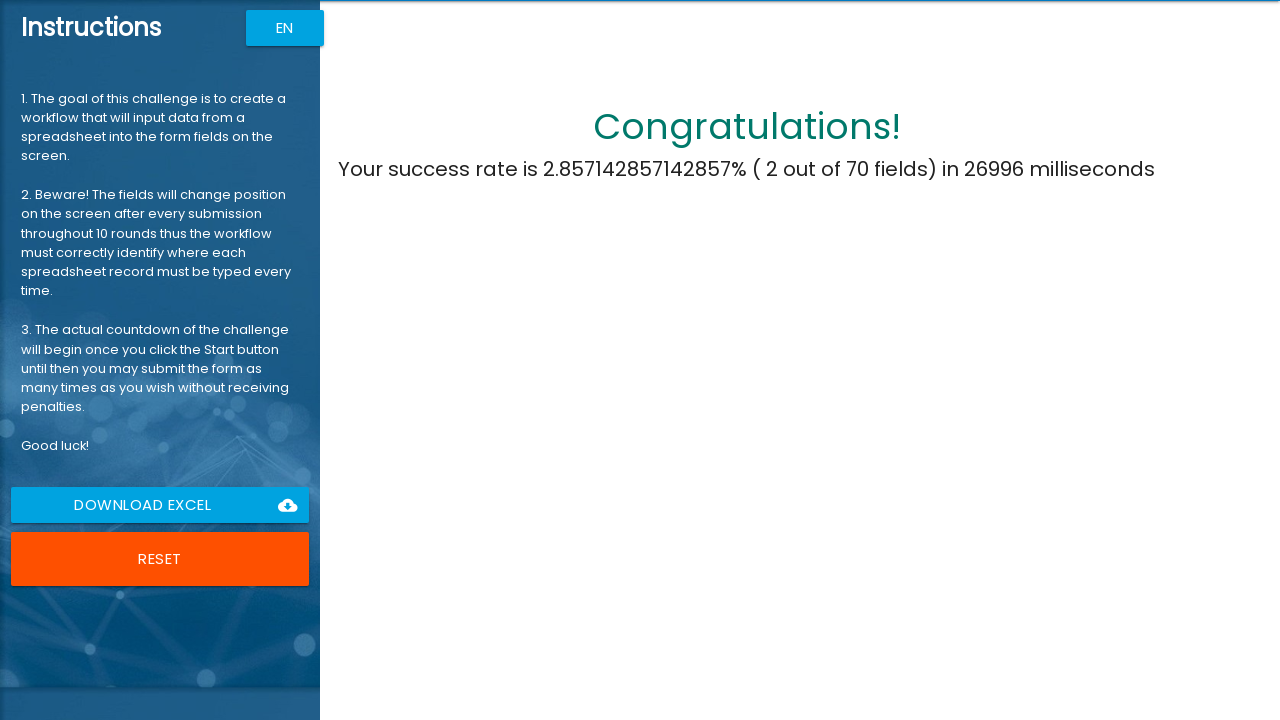